Tests filling a large form by entering test data into all input fields and clicking the submit button

Starting URL: http://suninjuly.github.io/huge_form.html

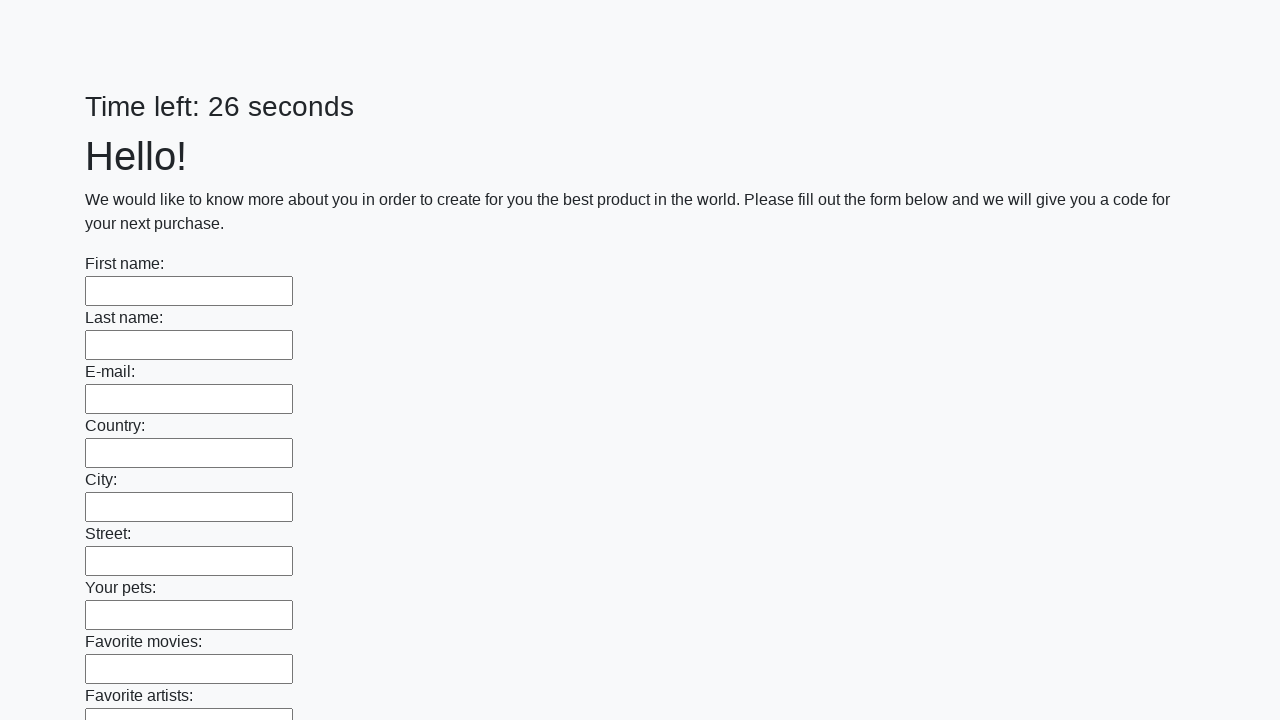

Located all input elements on the form
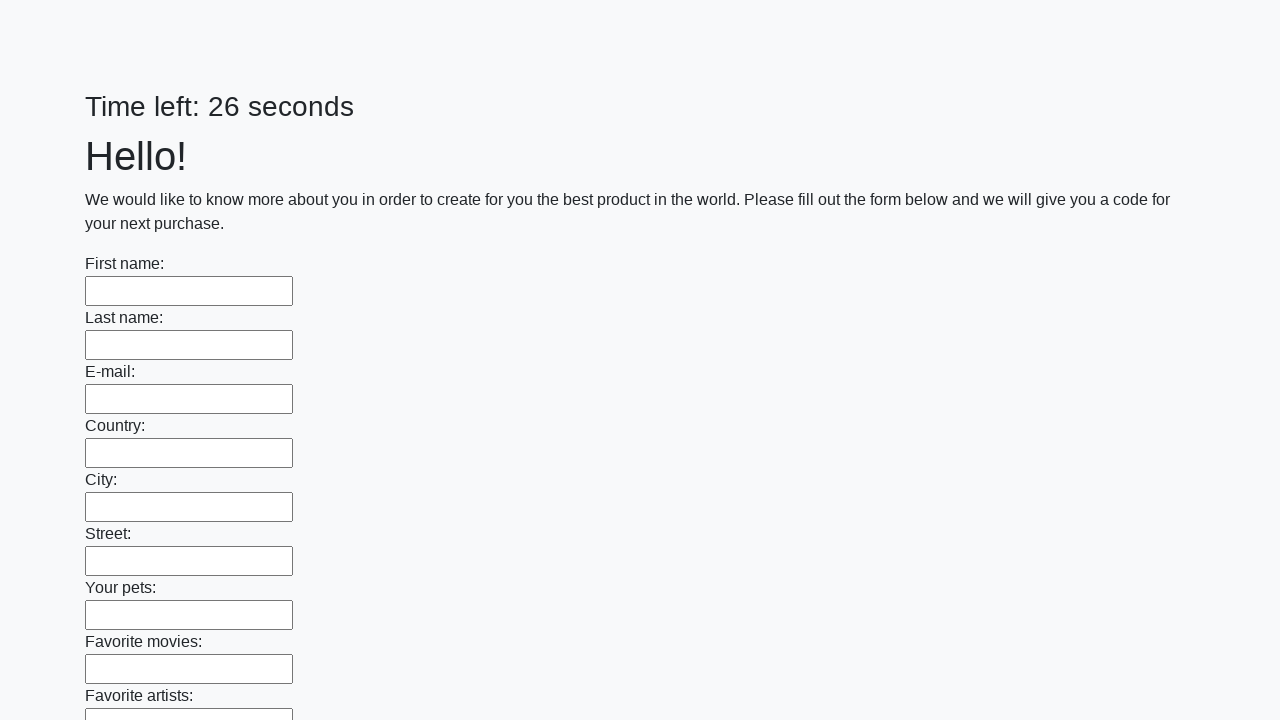

Filled input field with test data on input >> nth=0
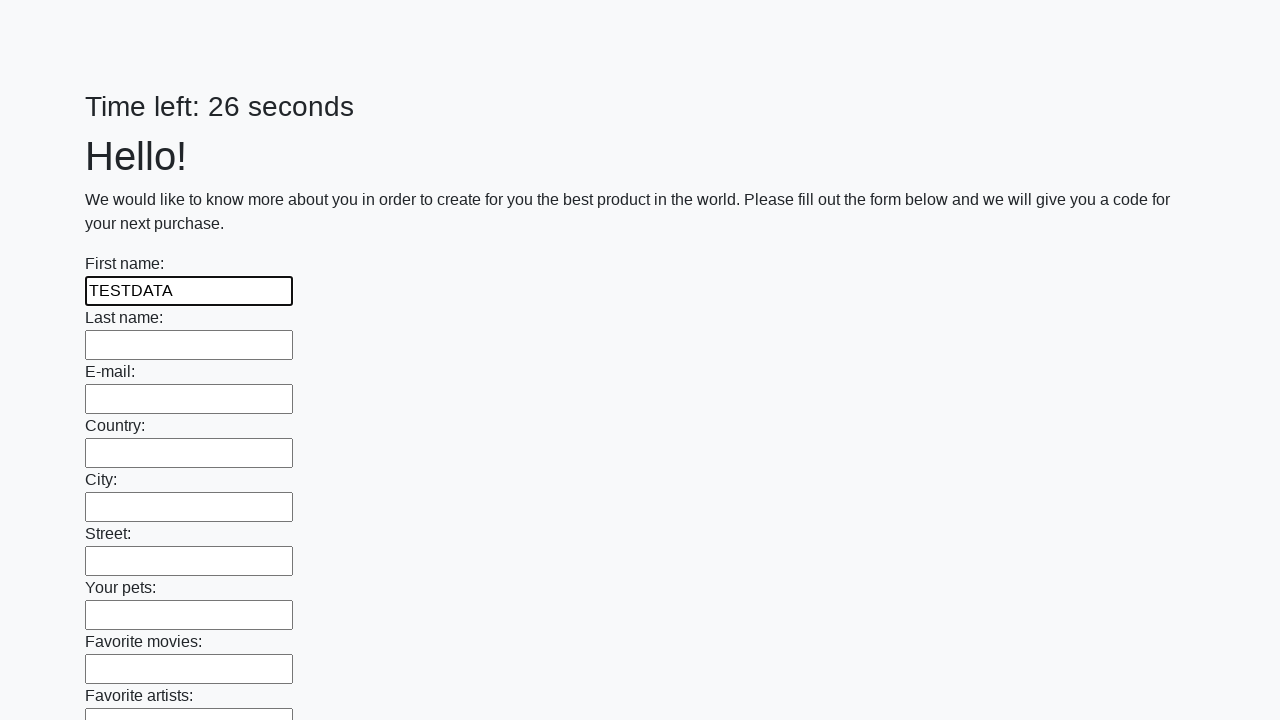

Filled input field with test data on input >> nth=1
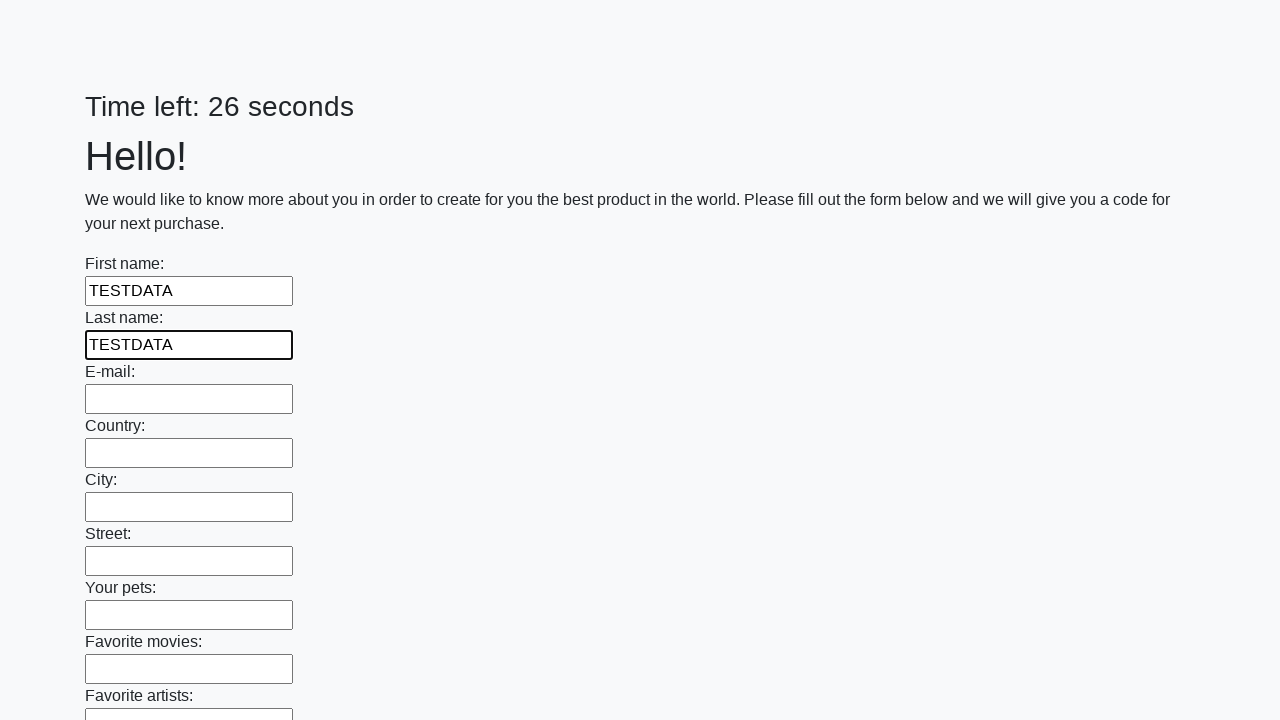

Filled input field with test data on input >> nth=2
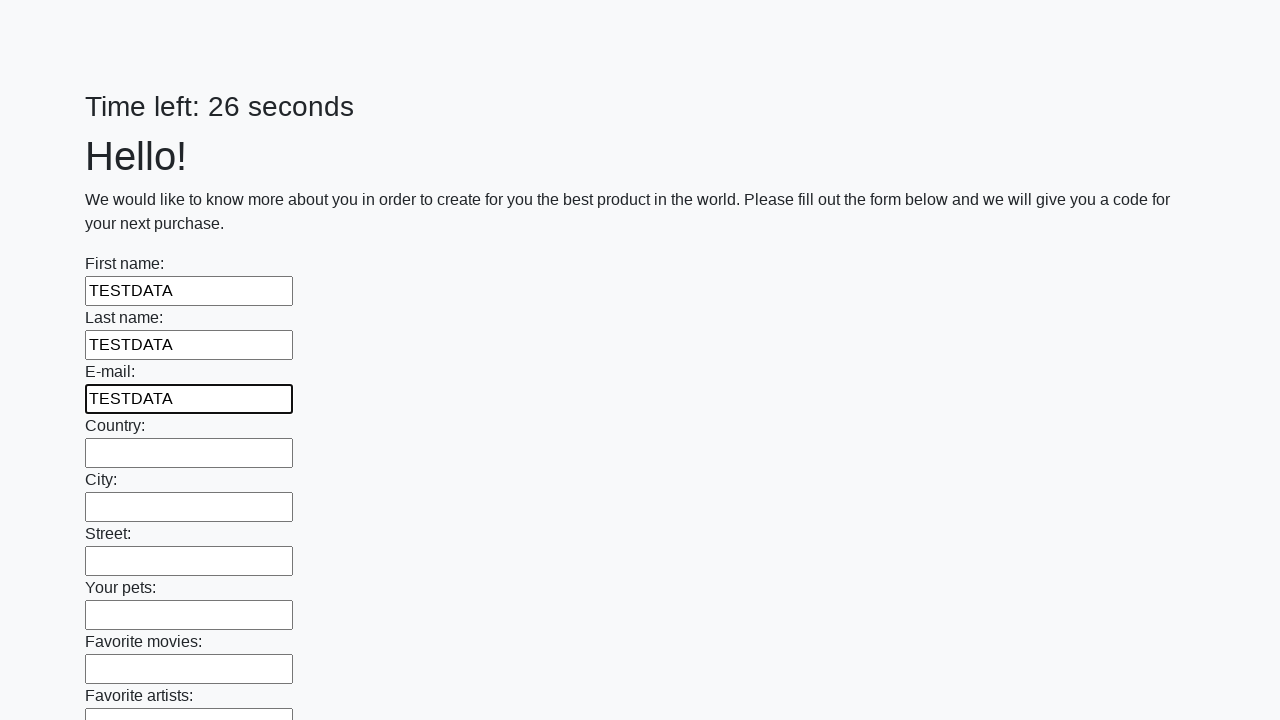

Filled input field with test data on input >> nth=3
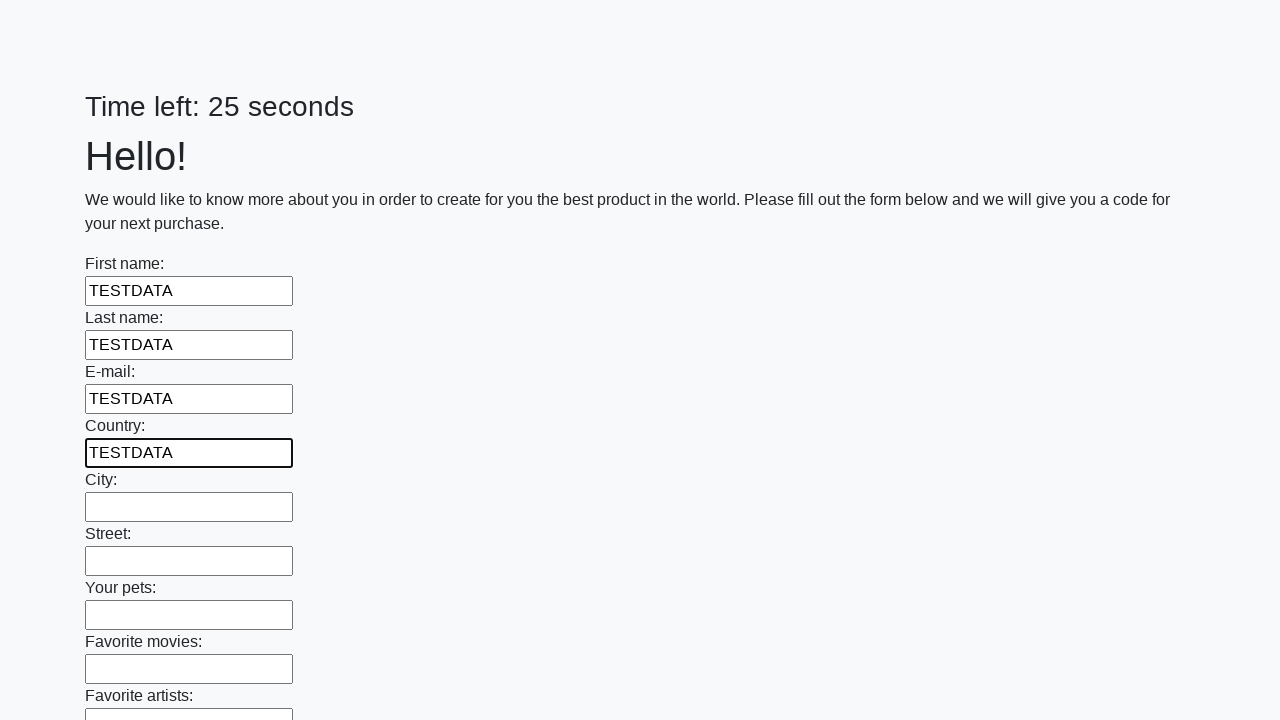

Filled input field with test data on input >> nth=4
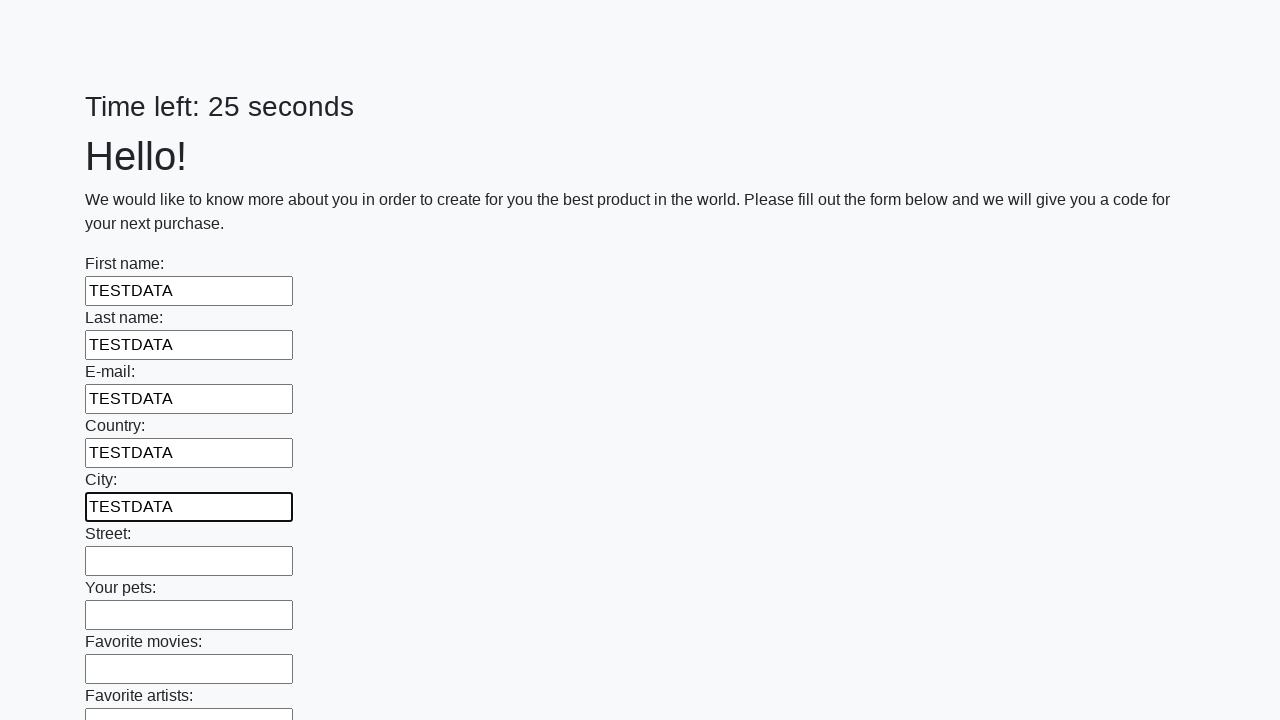

Filled input field with test data on input >> nth=5
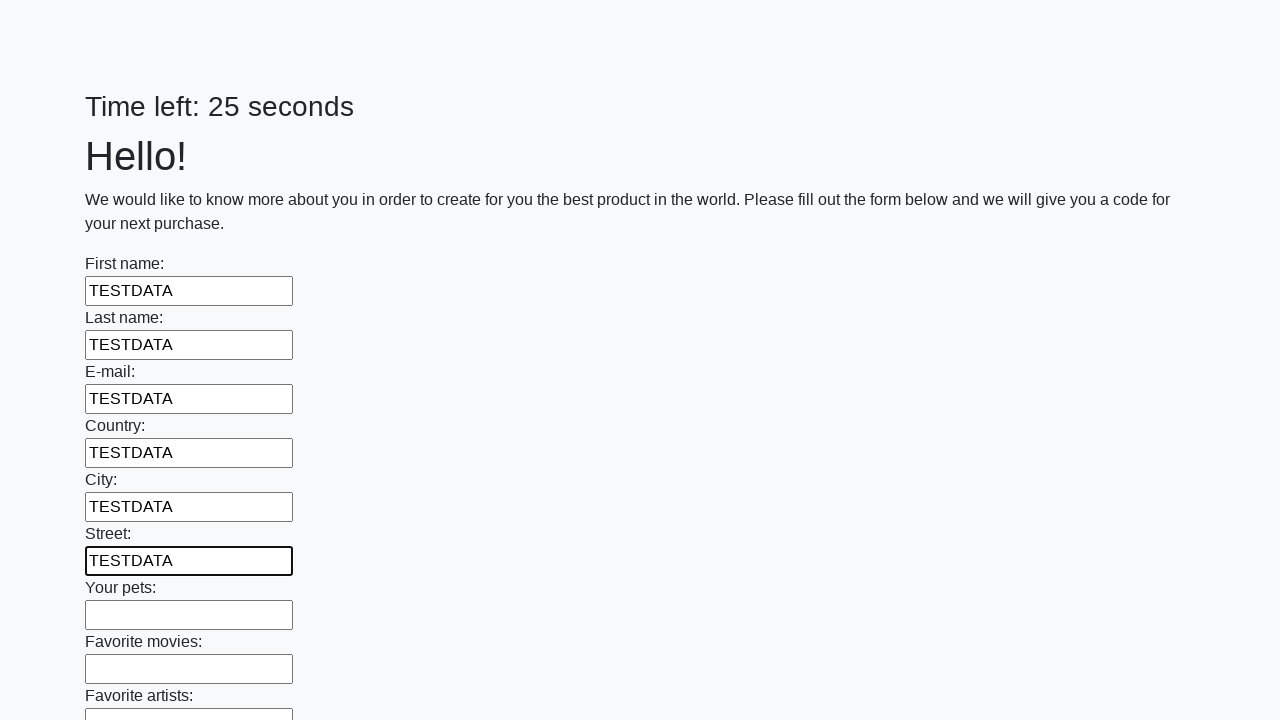

Filled input field with test data on input >> nth=6
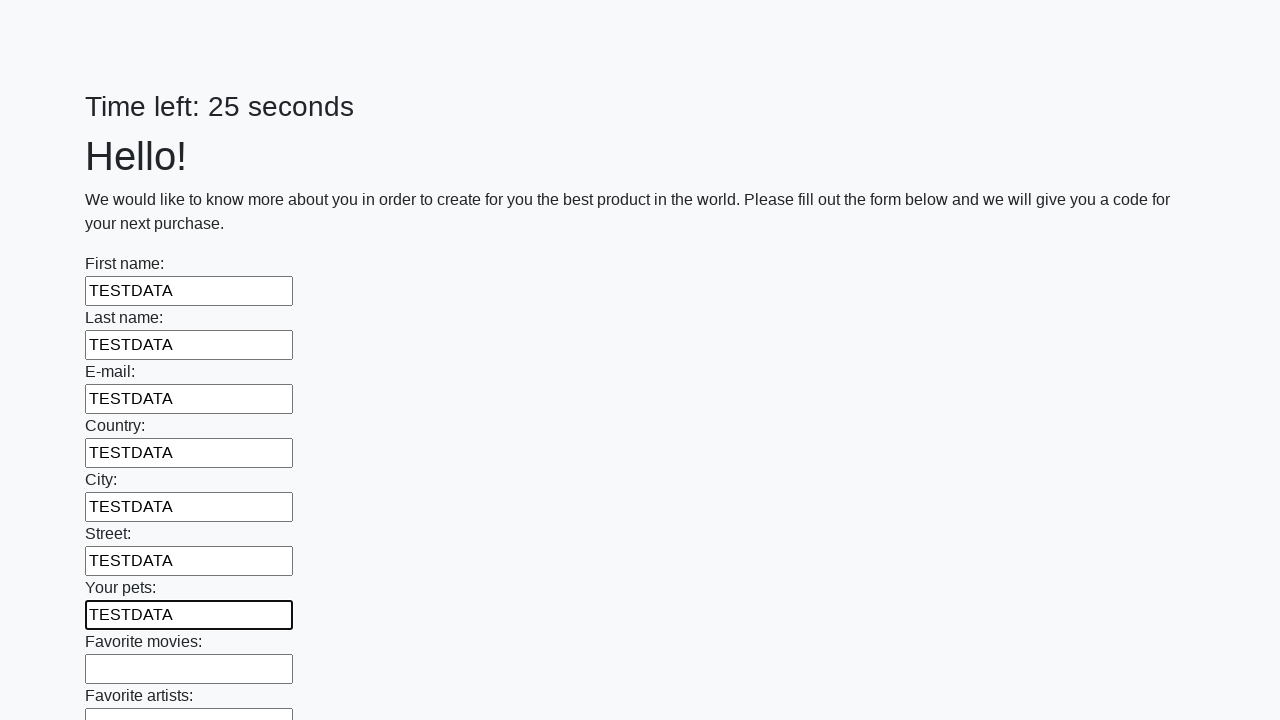

Filled input field with test data on input >> nth=7
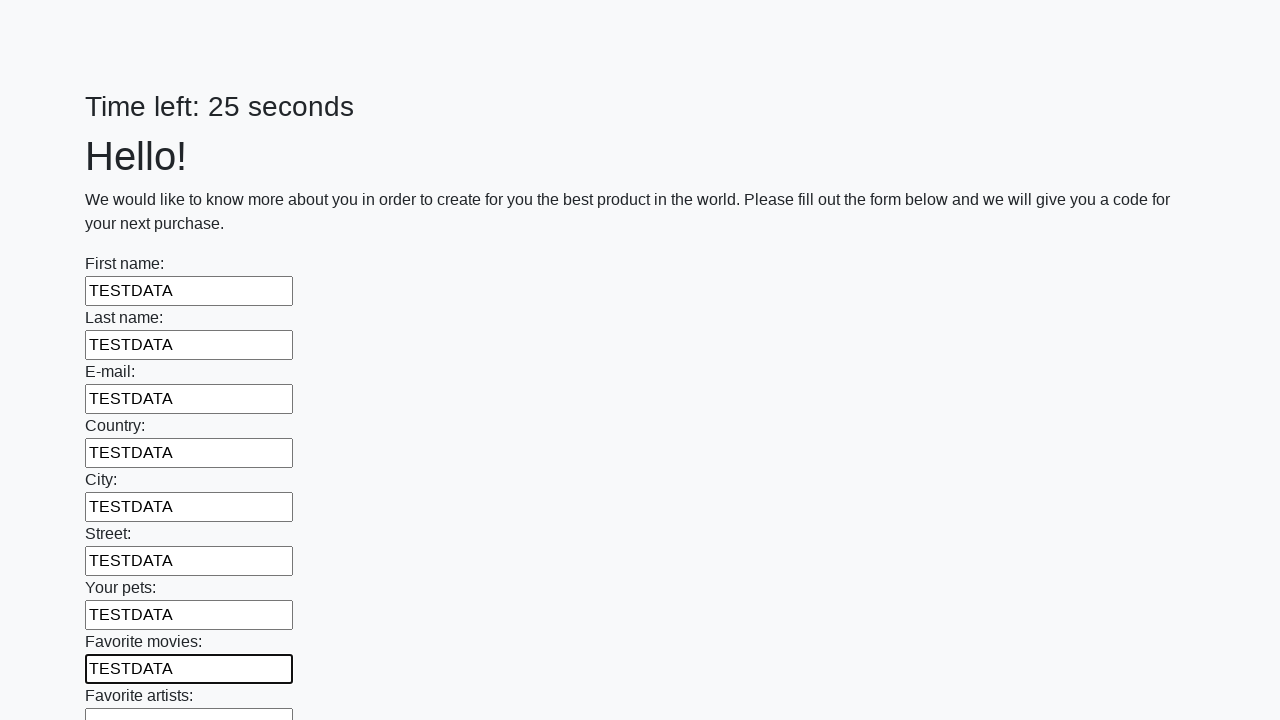

Filled input field with test data on input >> nth=8
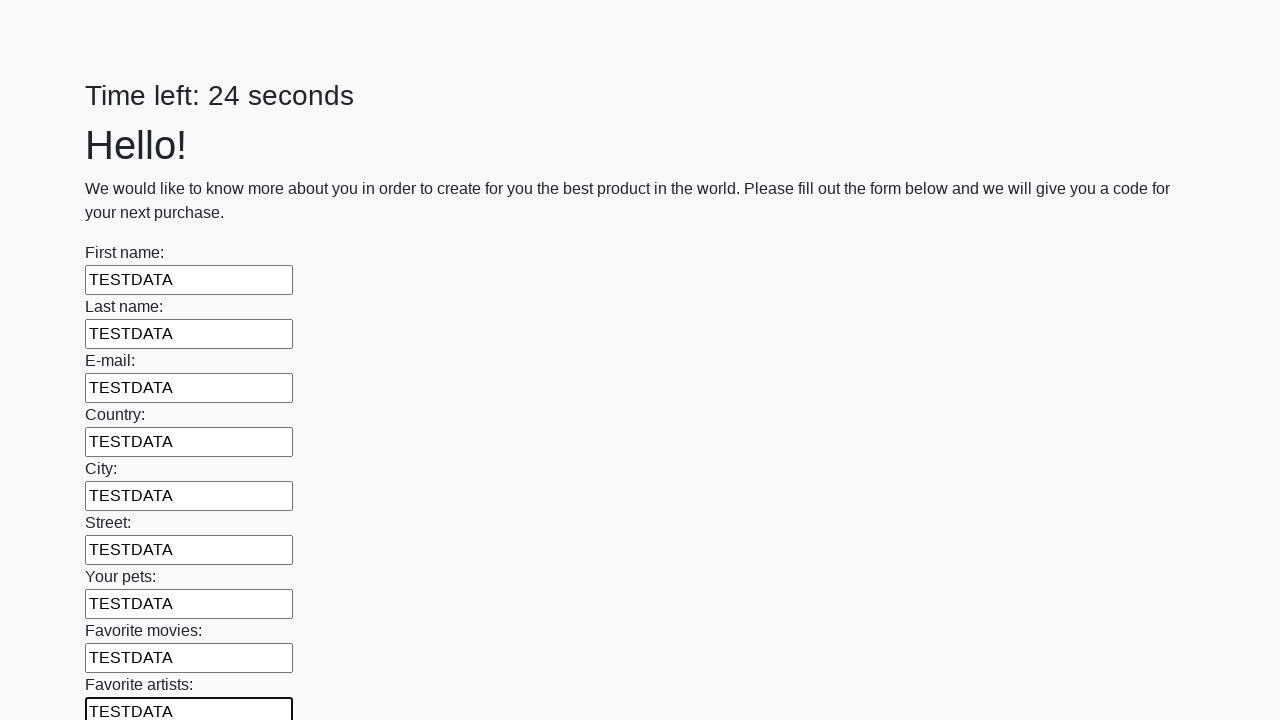

Filled input field with test data on input >> nth=9
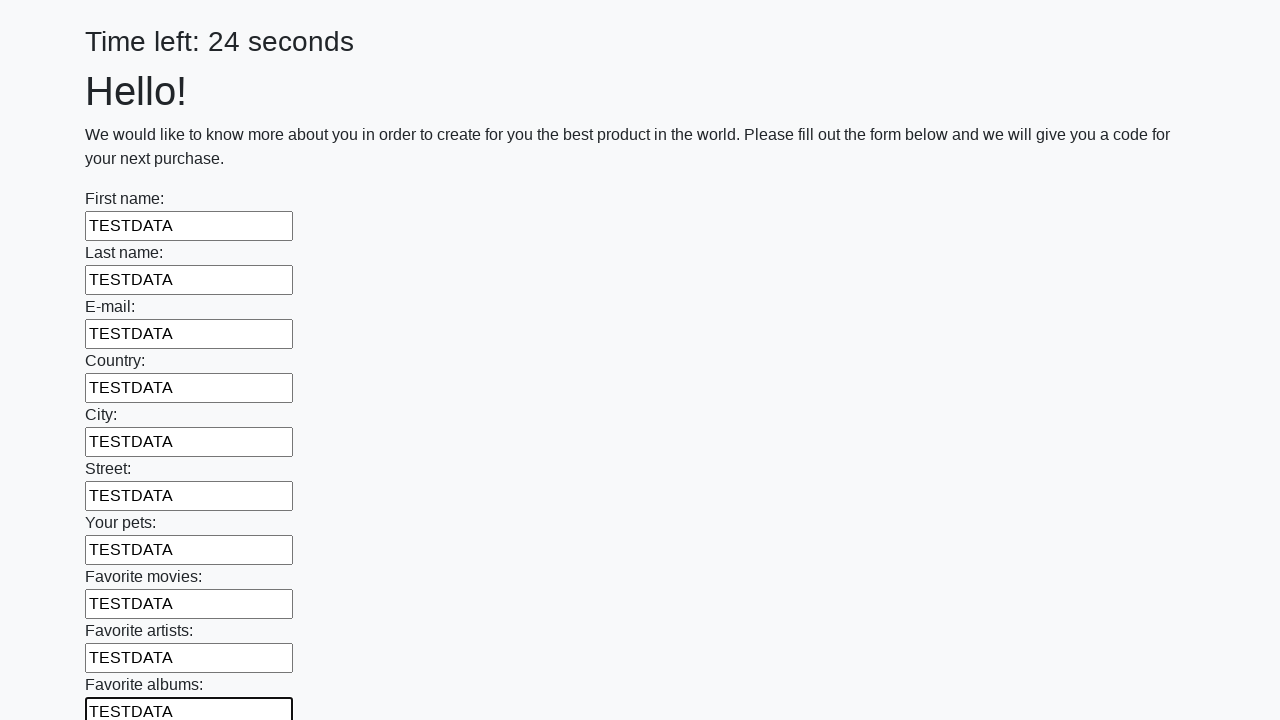

Filled input field with test data on input >> nth=10
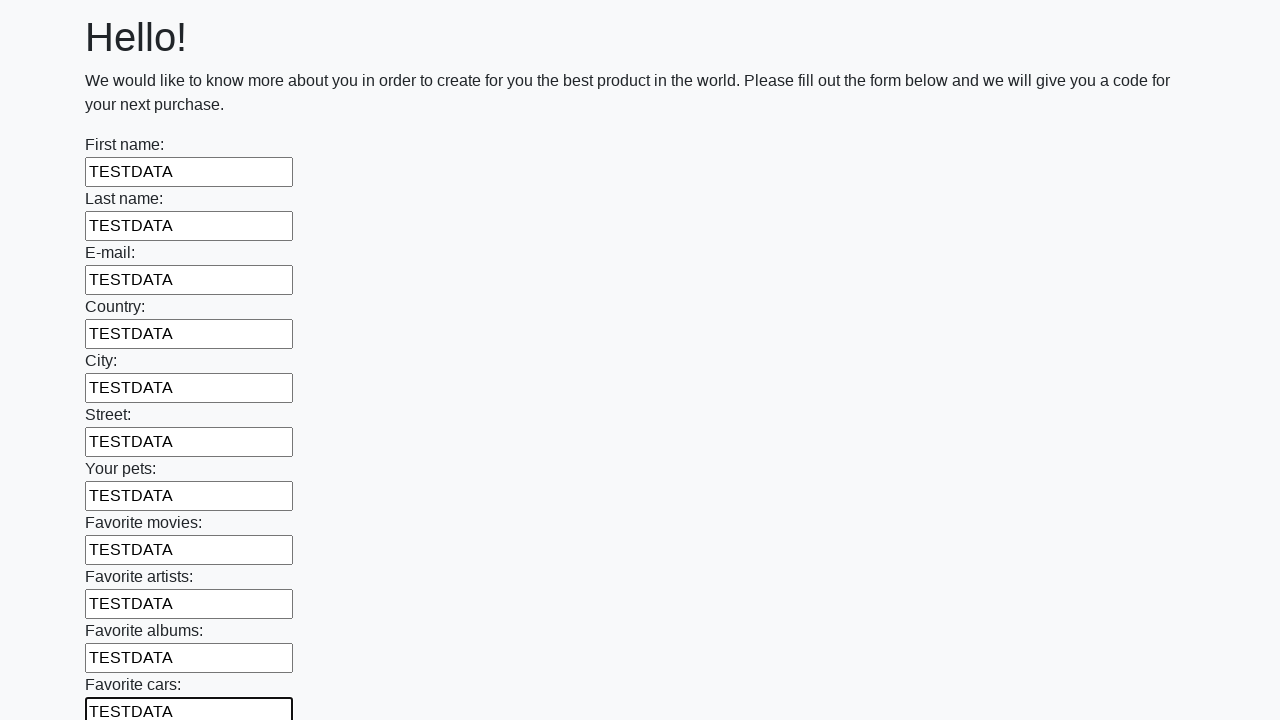

Filled input field with test data on input >> nth=11
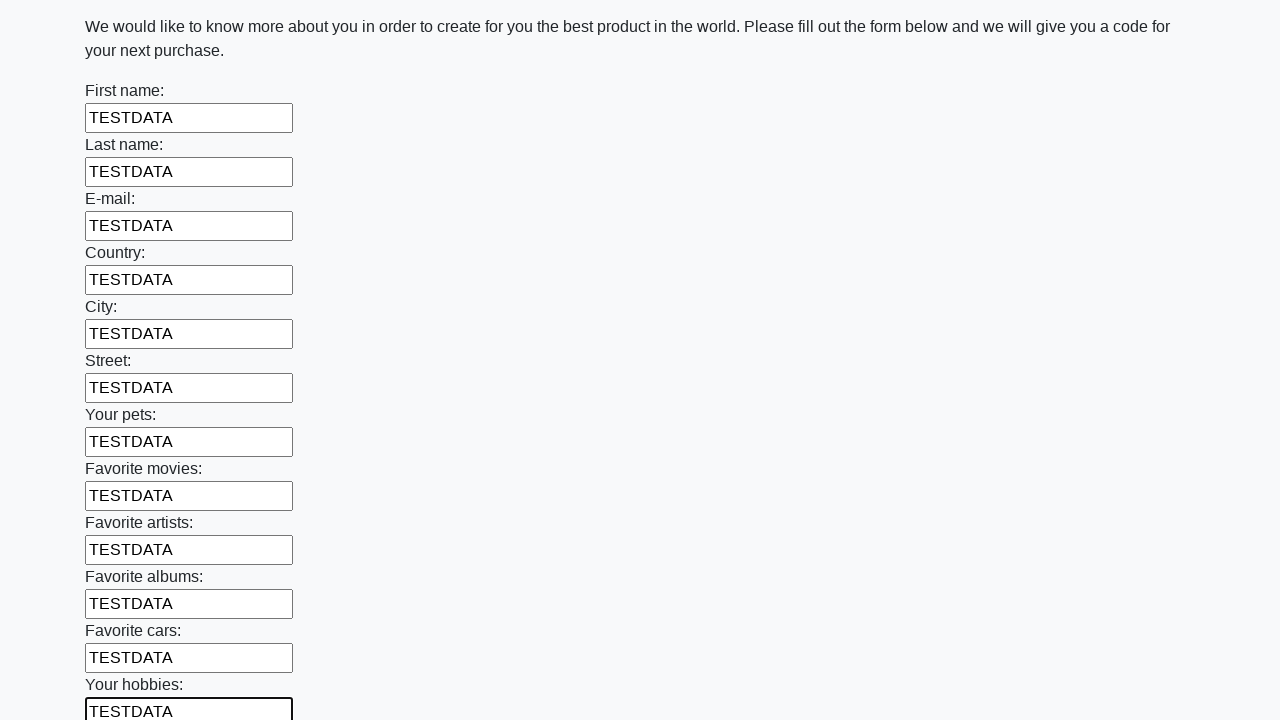

Filled input field with test data on input >> nth=12
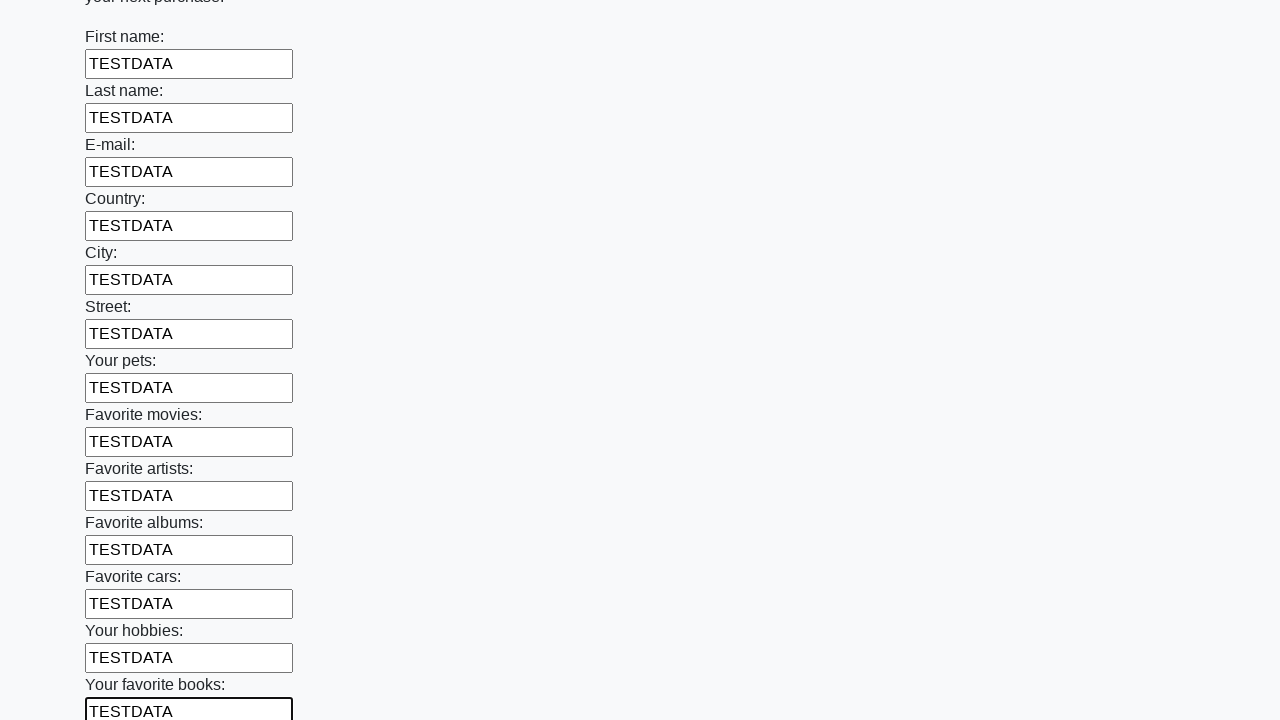

Filled input field with test data on input >> nth=13
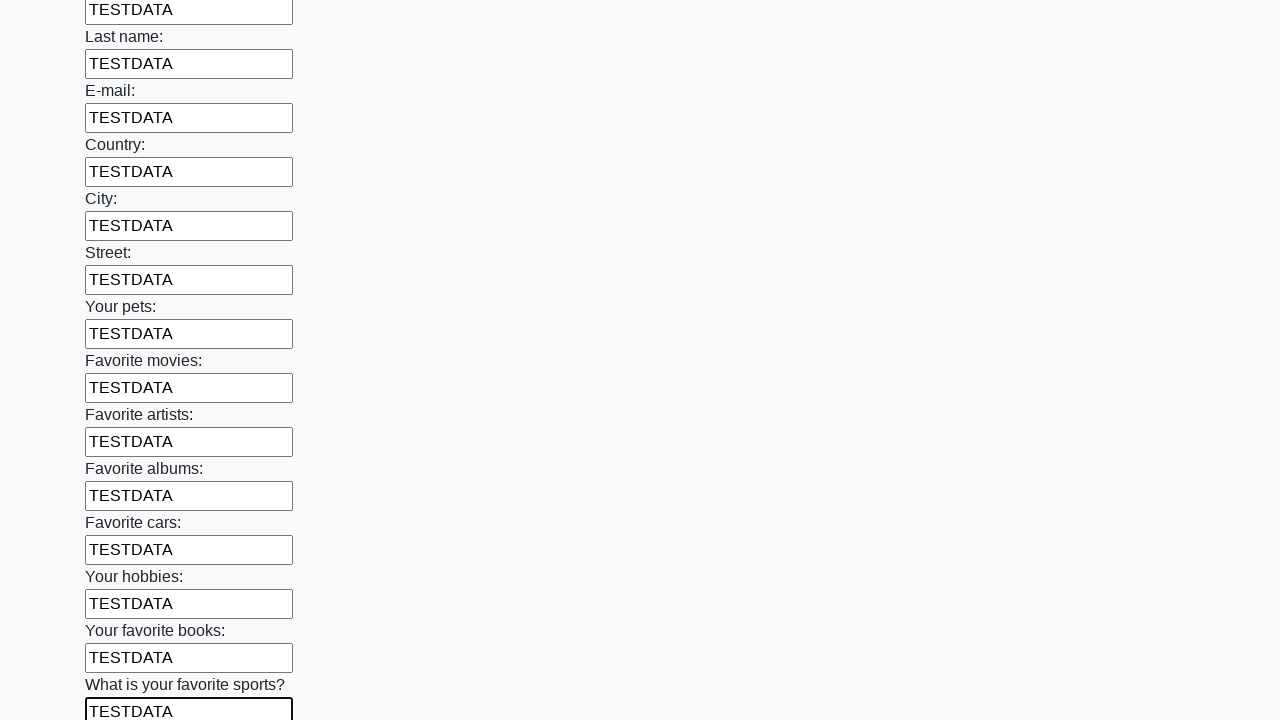

Filled input field with test data on input >> nth=14
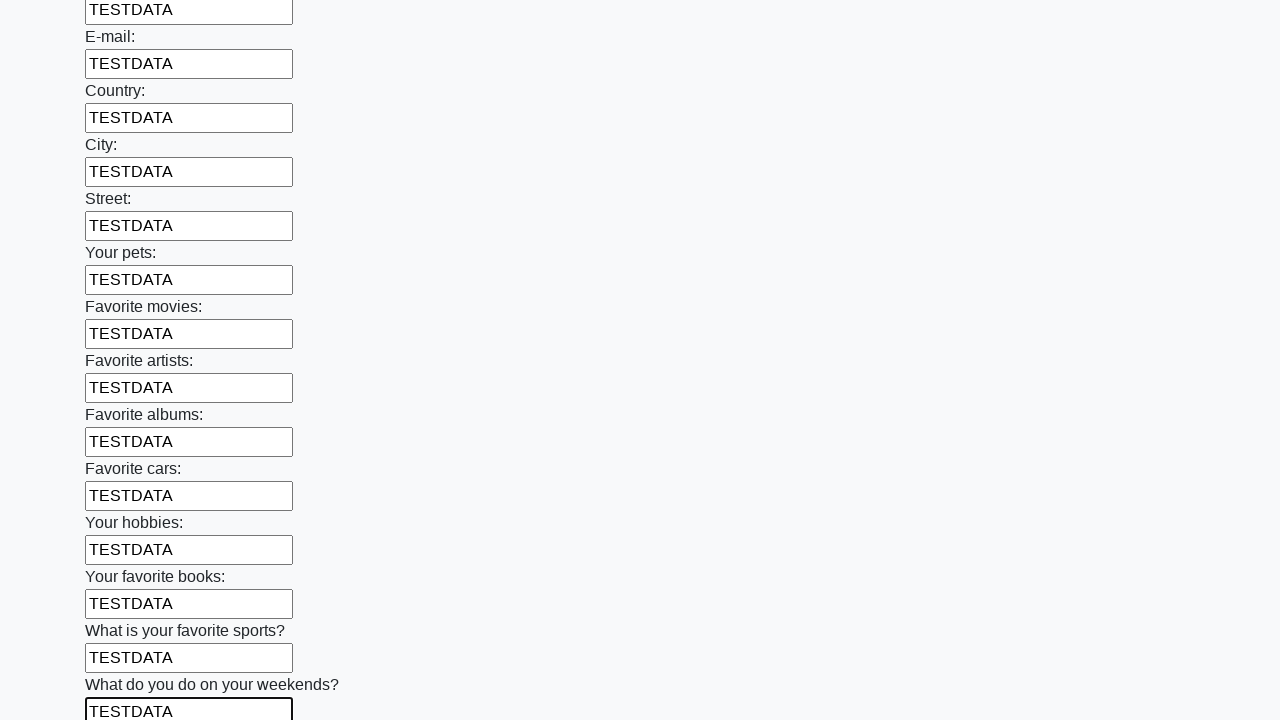

Filled input field with test data on input >> nth=15
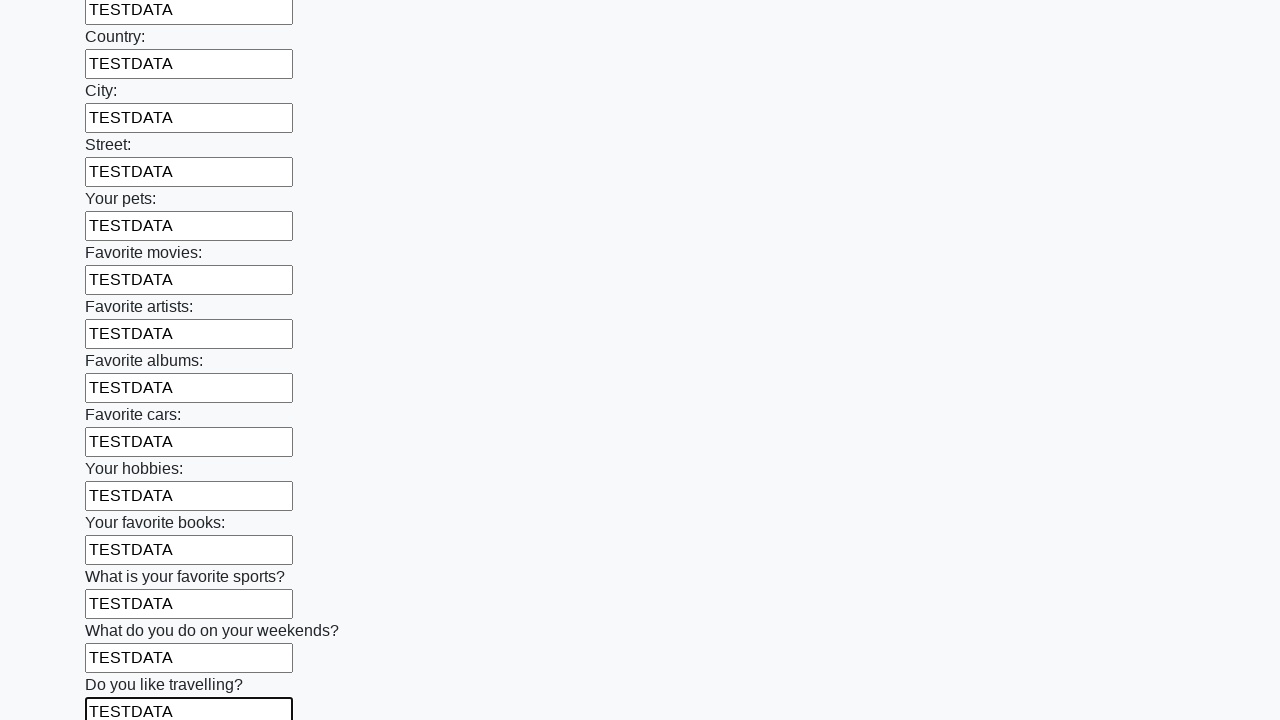

Filled input field with test data on input >> nth=16
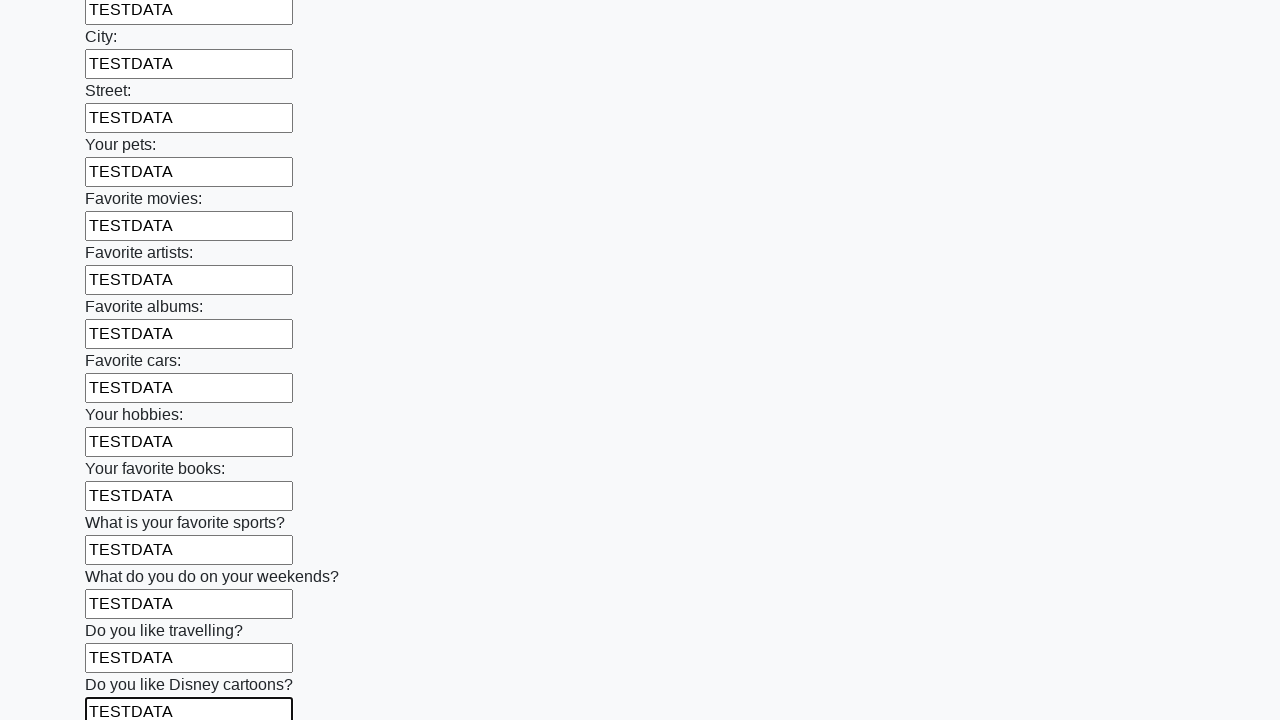

Filled input field with test data on input >> nth=17
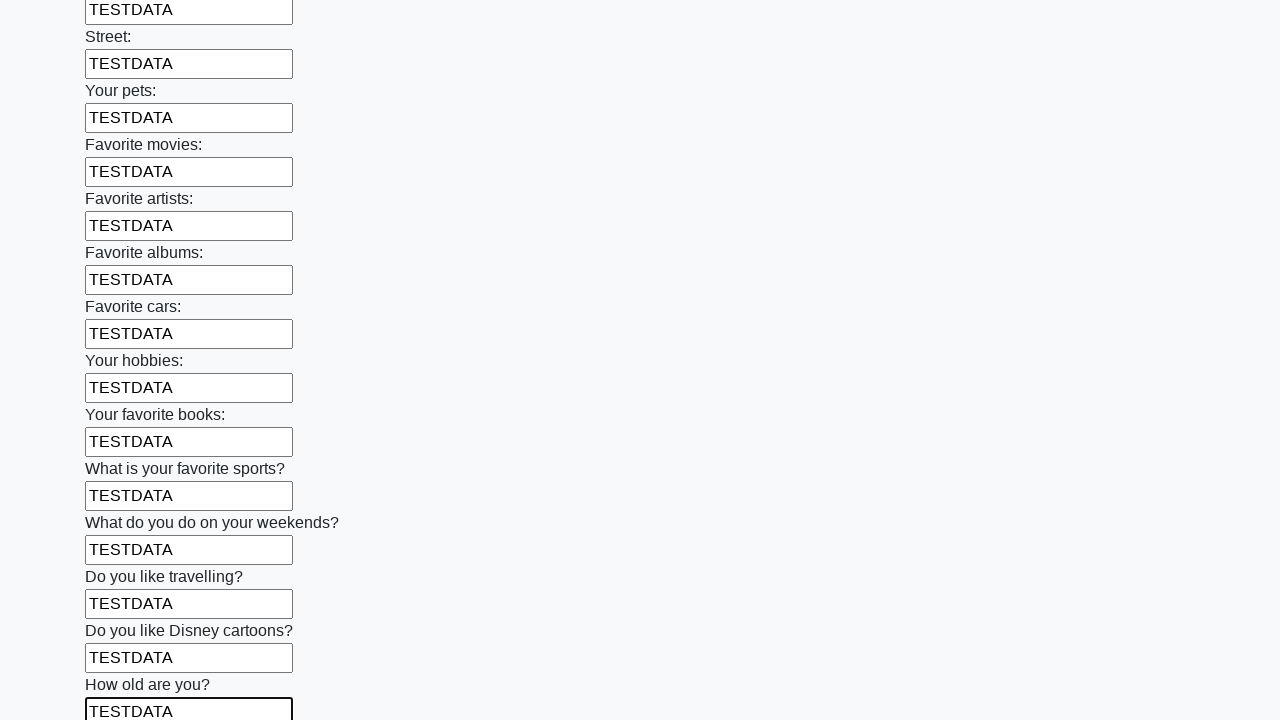

Filled input field with test data on input >> nth=18
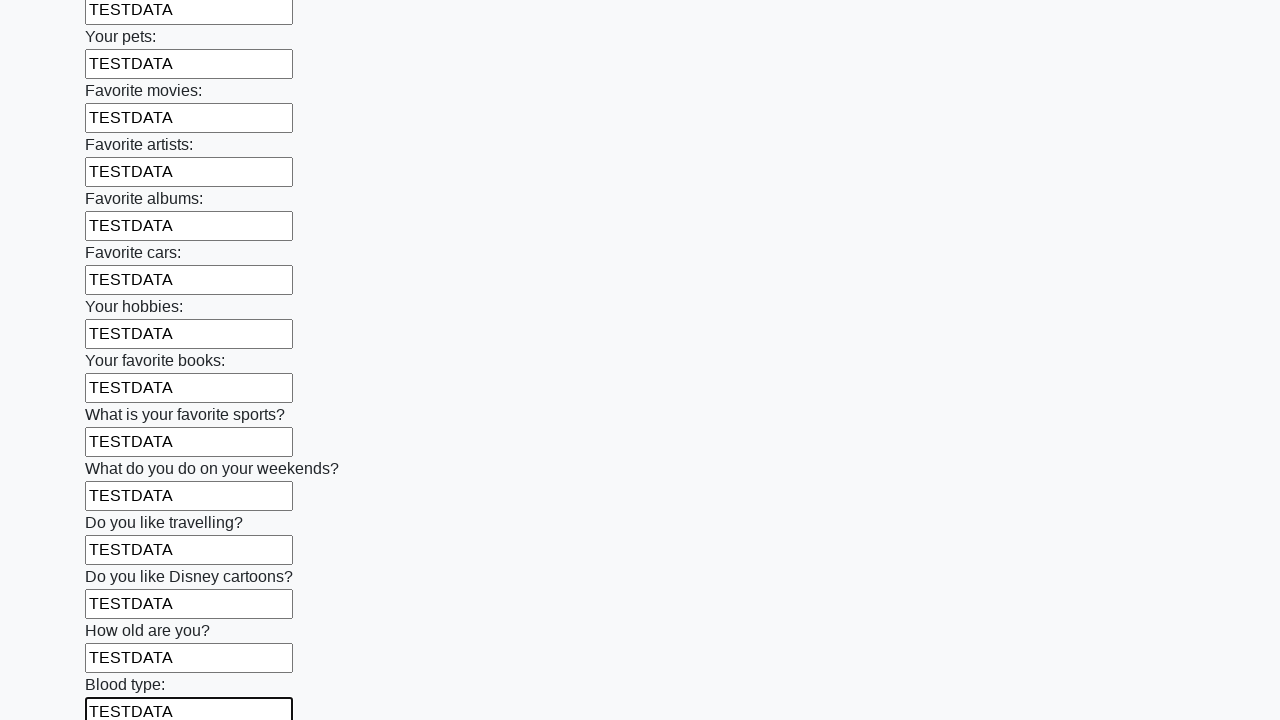

Filled input field with test data on input >> nth=19
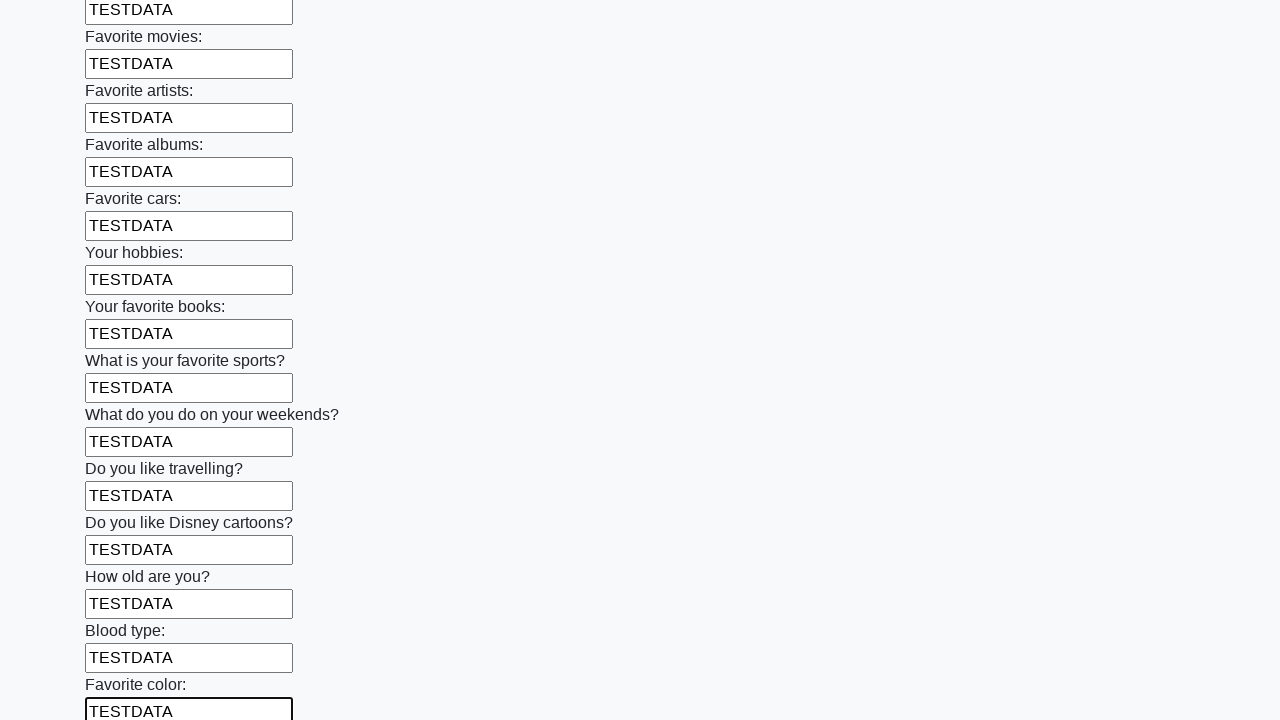

Filled input field with test data on input >> nth=20
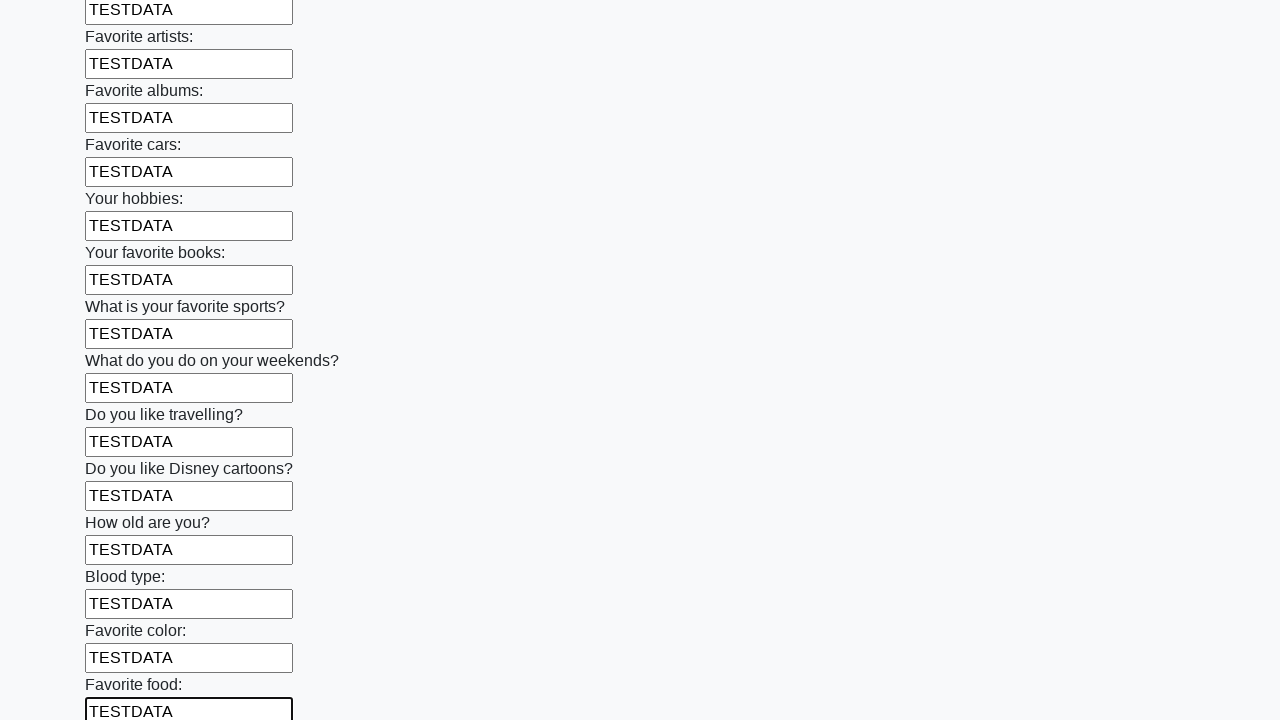

Filled input field with test data on input >> nth=21
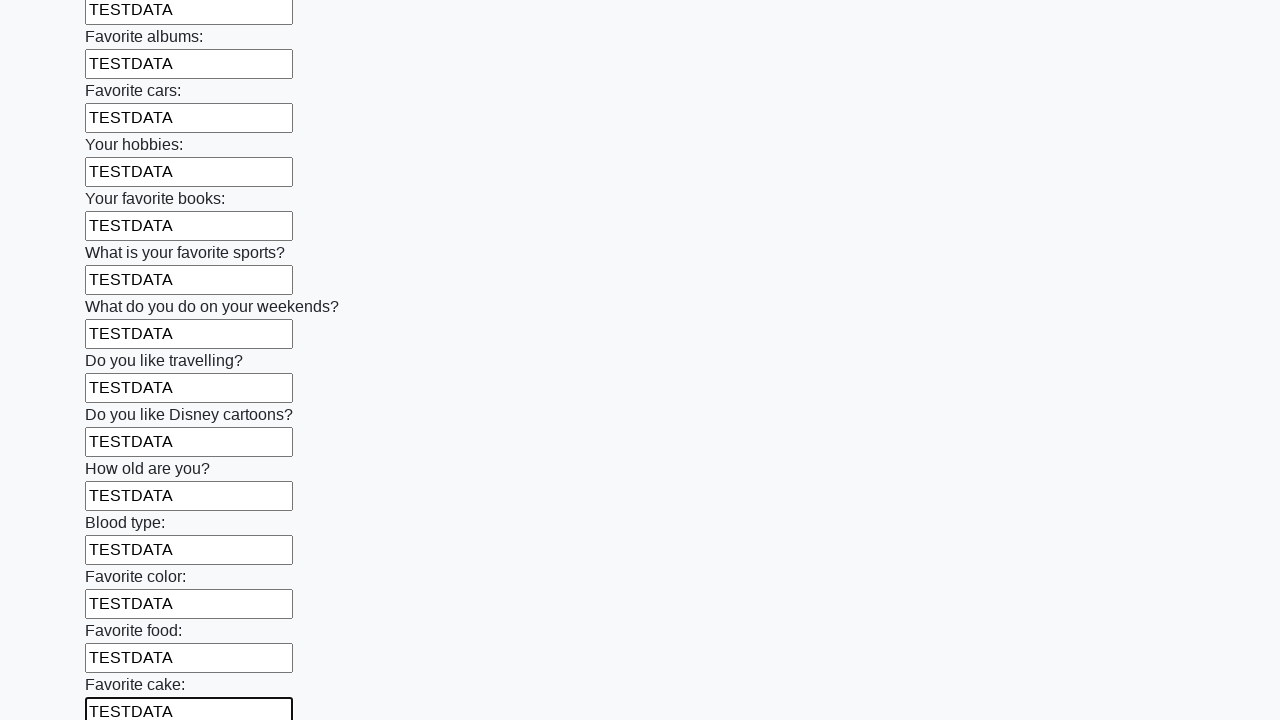

Filled input field with test data on input >> nth=22
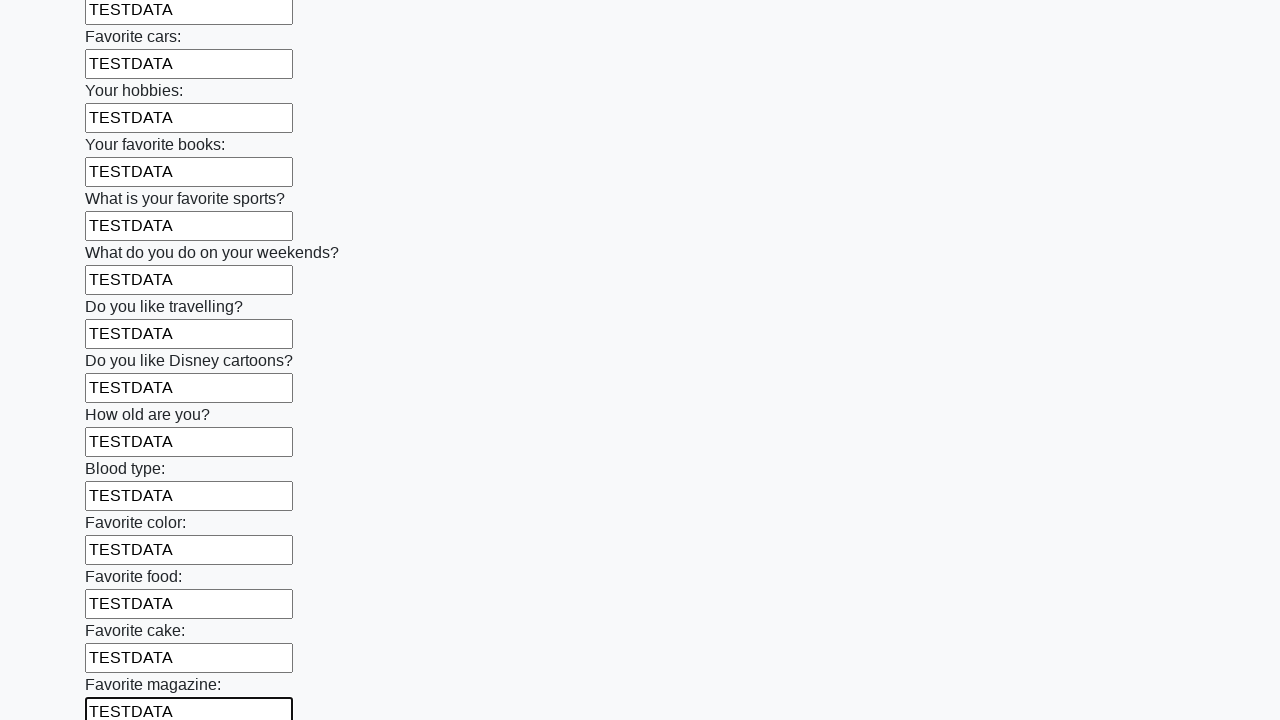

Filled input field with test data on input >> nth=23
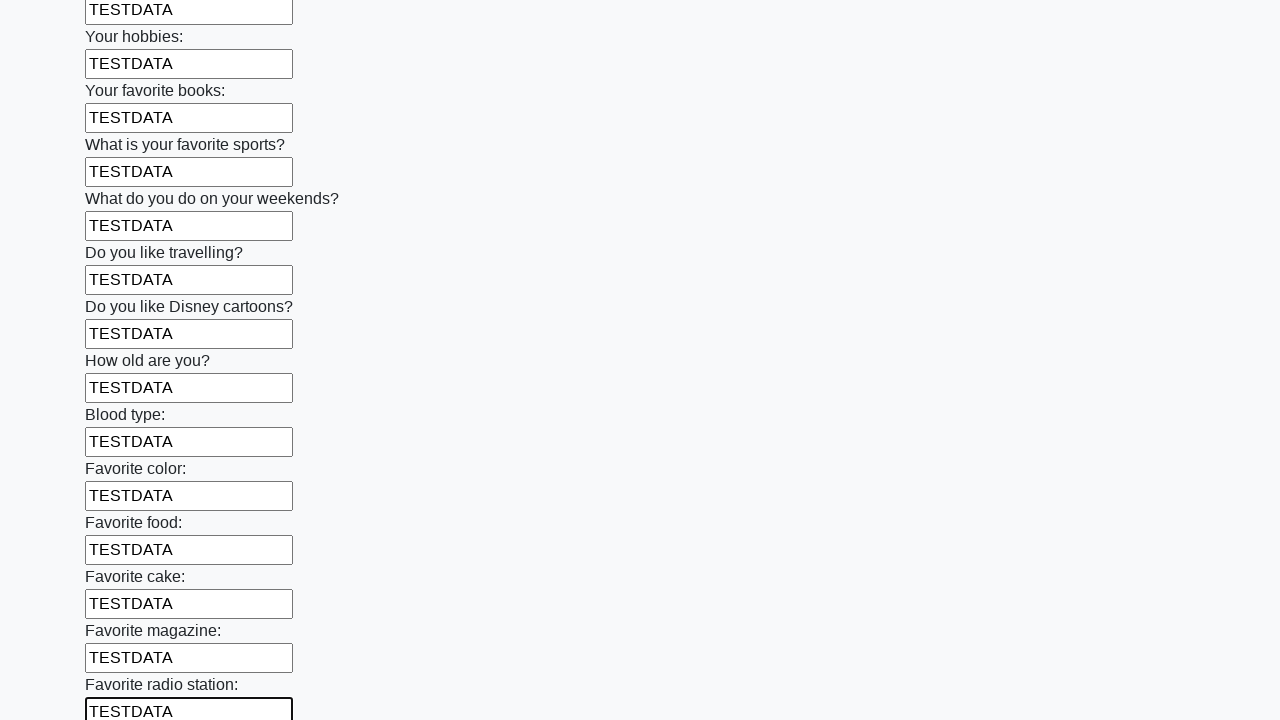

Filled input field with test data on input >> nth=24
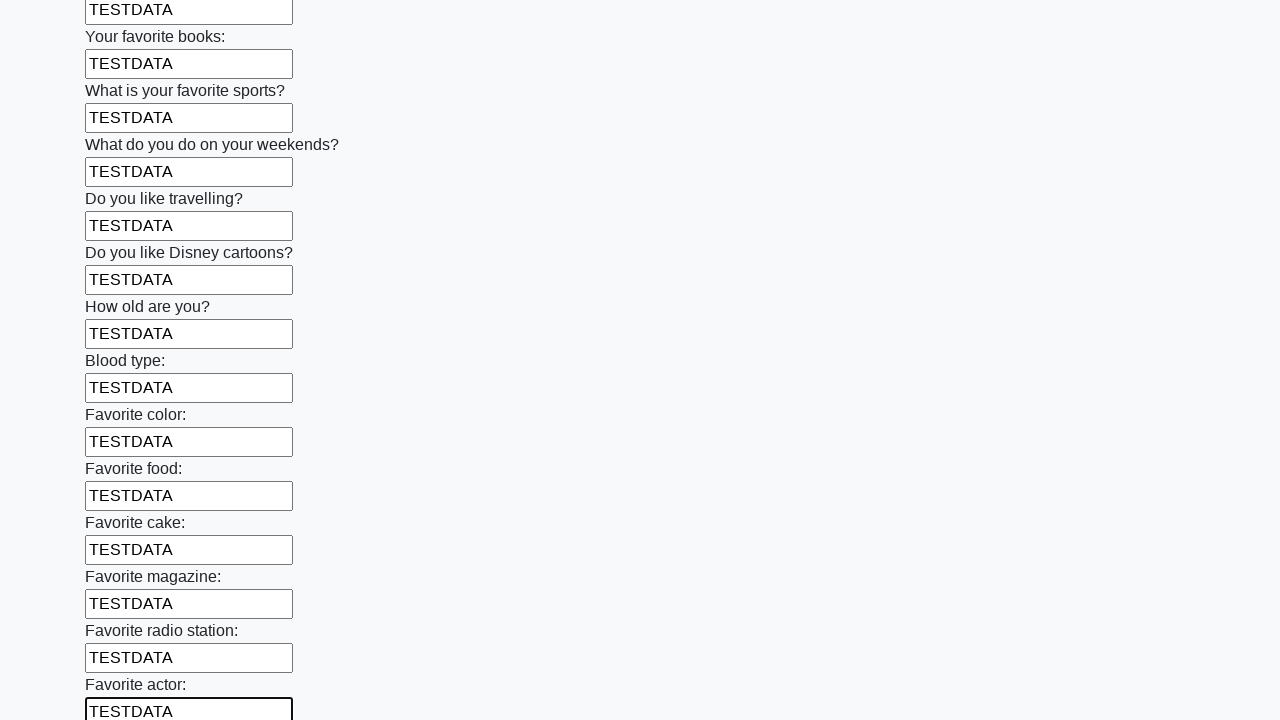

Filled input field with test data on input >> nth=25
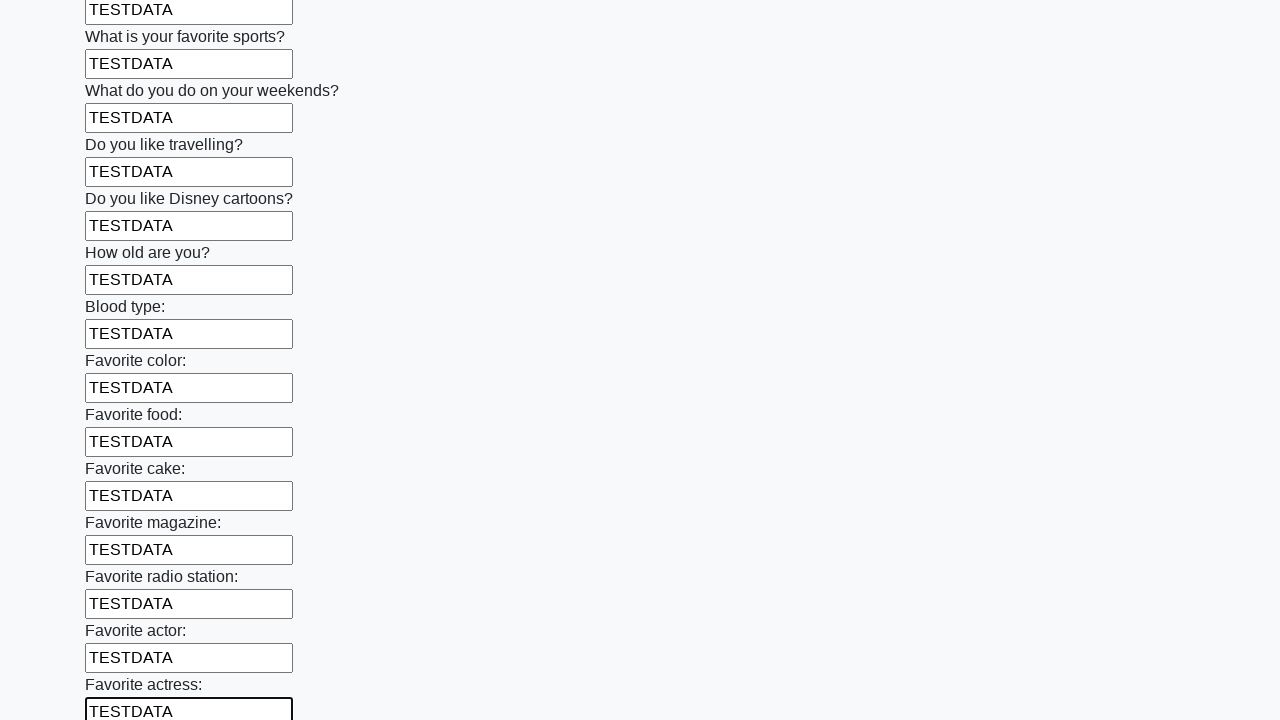

Filled input field with test data on input >> nth=26
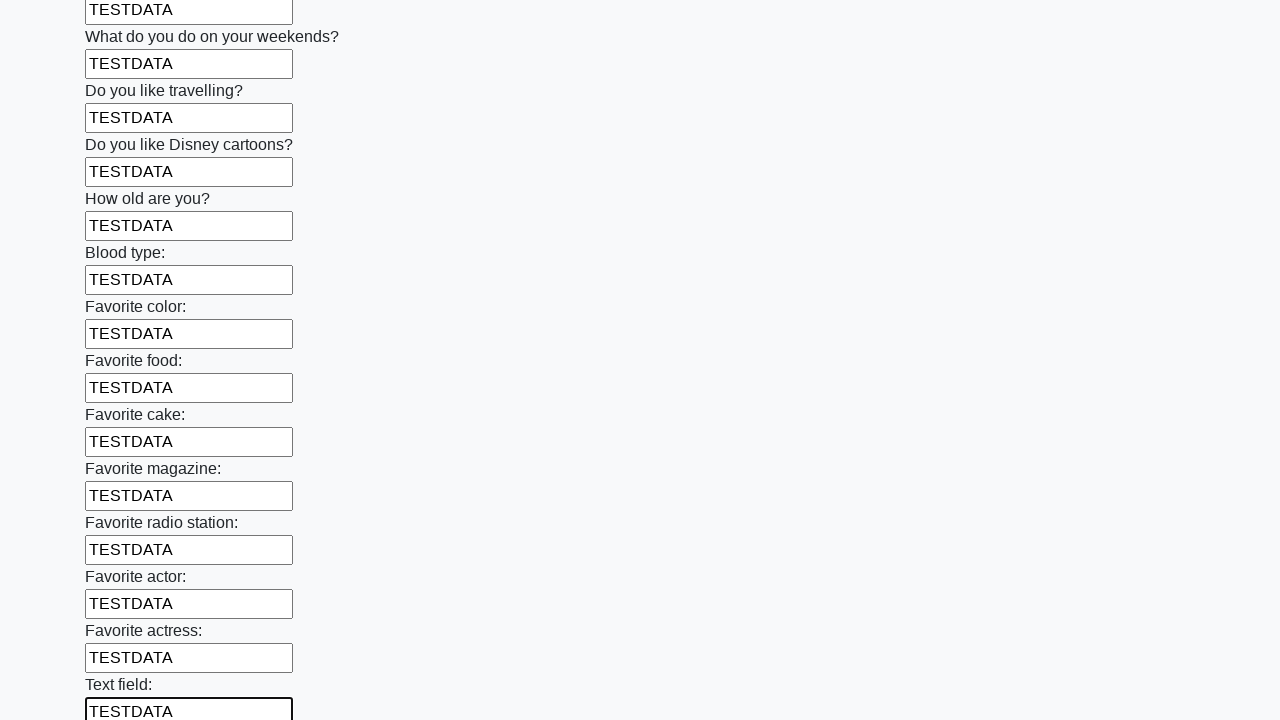

Filled input field with test data on input >> nth=27
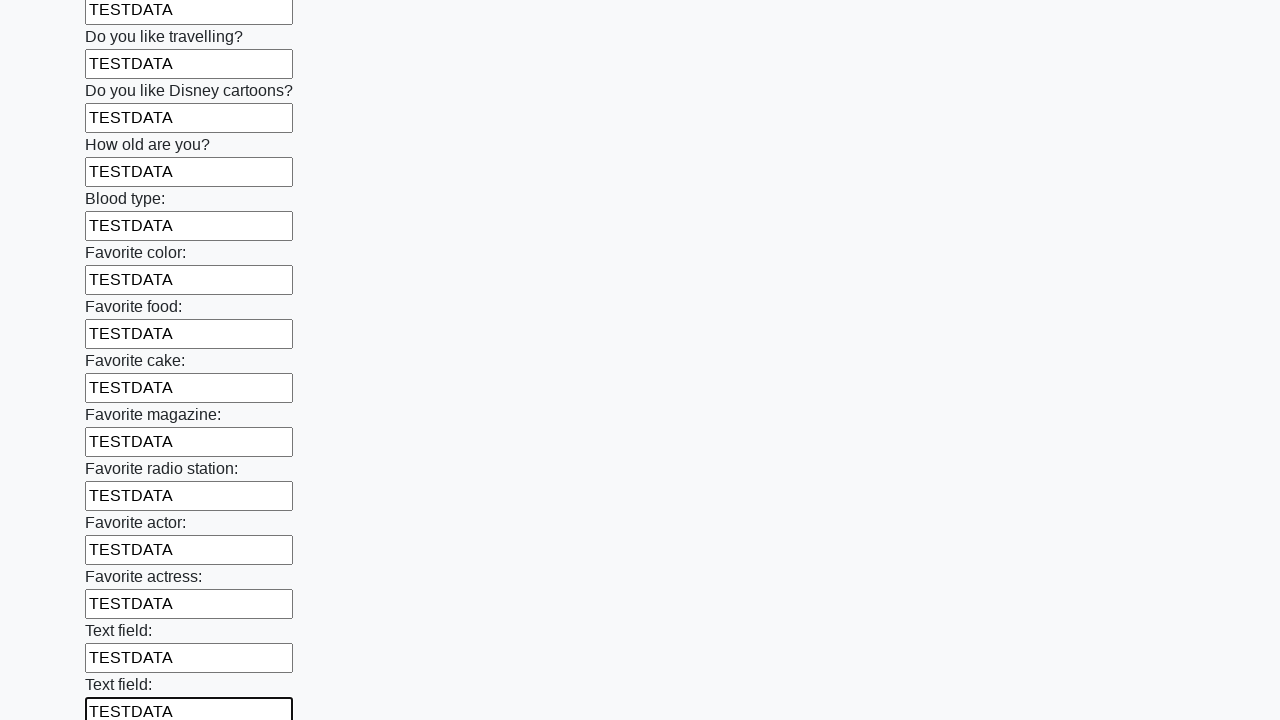

Filled input field with test data on input >> nth=28
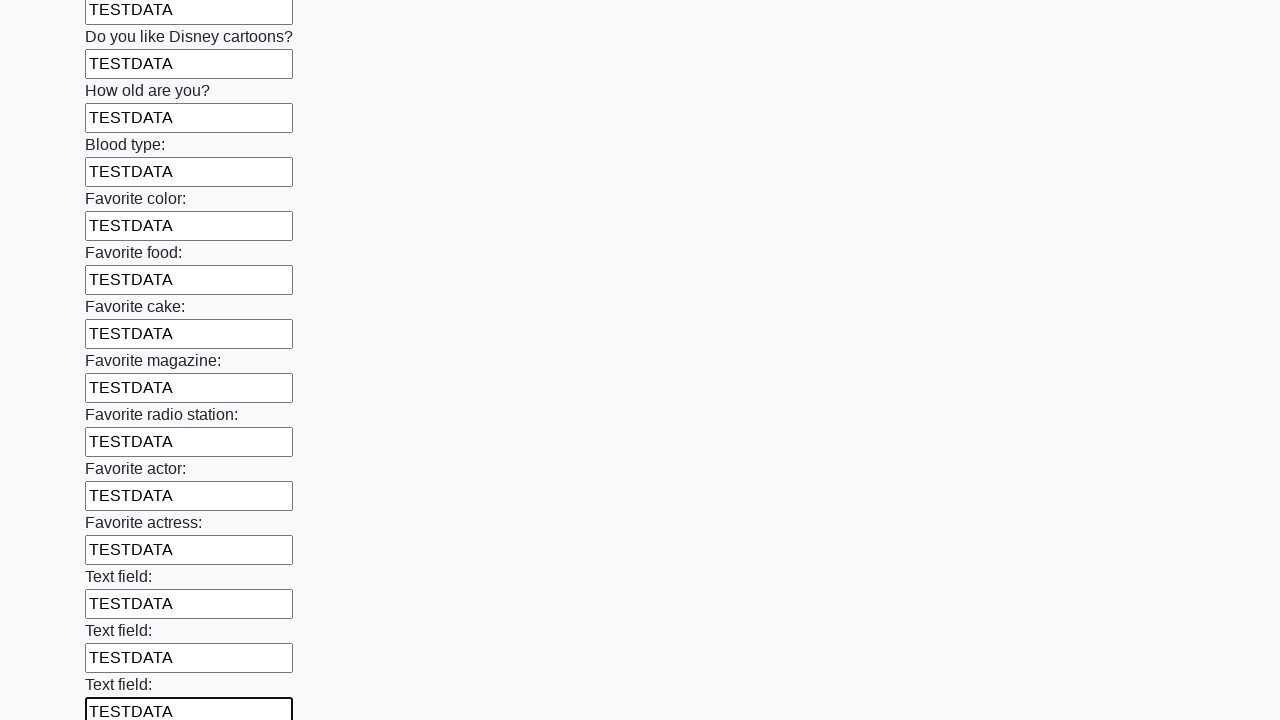

Filled input field with test data on input >> nth=29
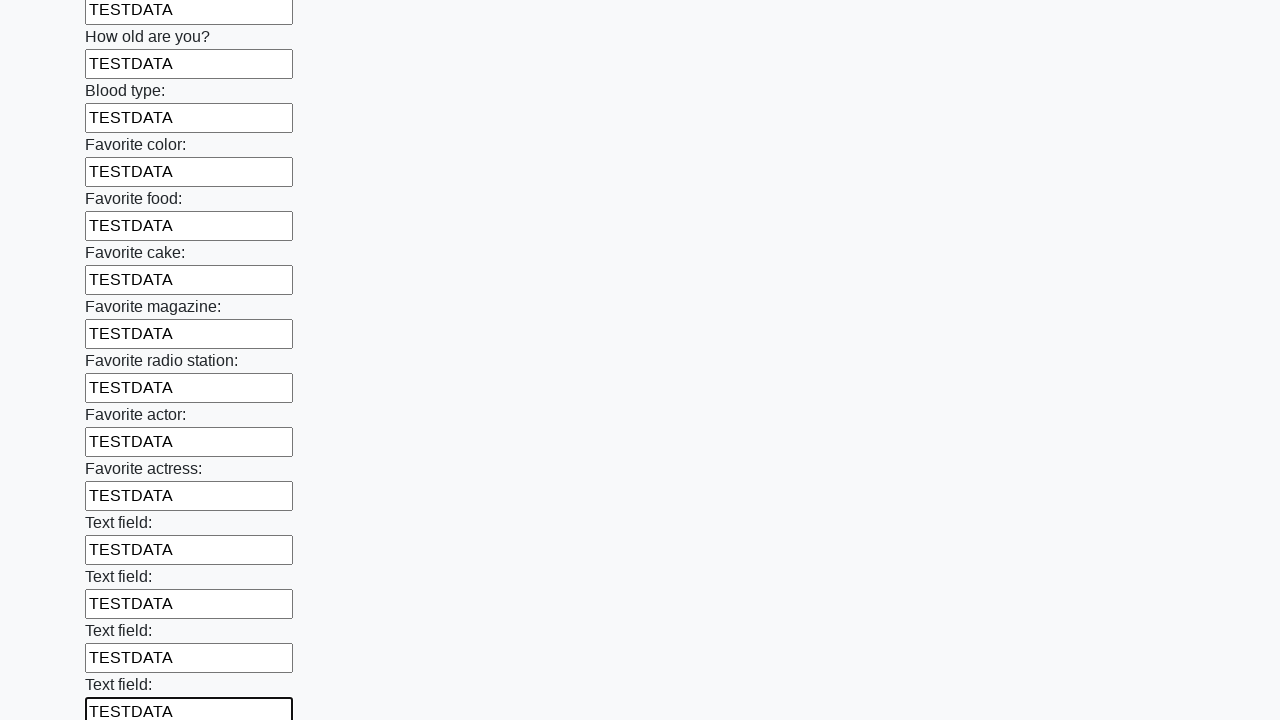

Filled input field with test data on input >> nth=30
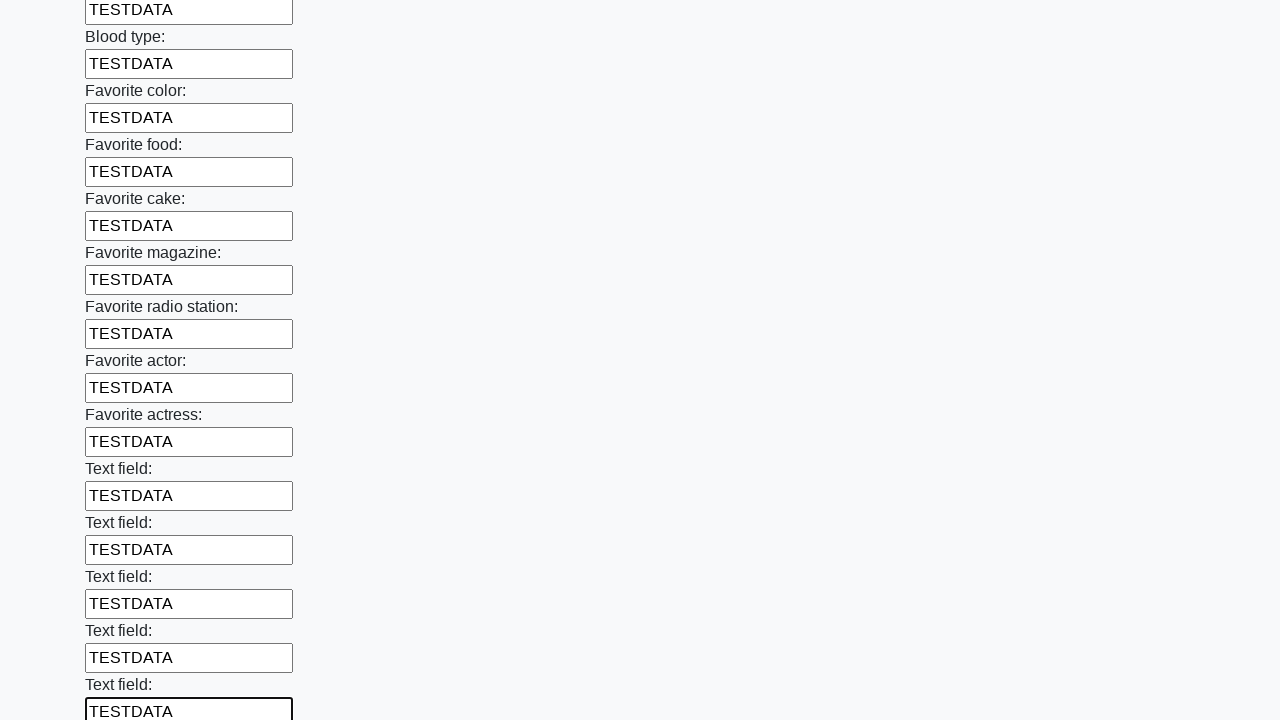

Filled input field with test data on input >> nth=31
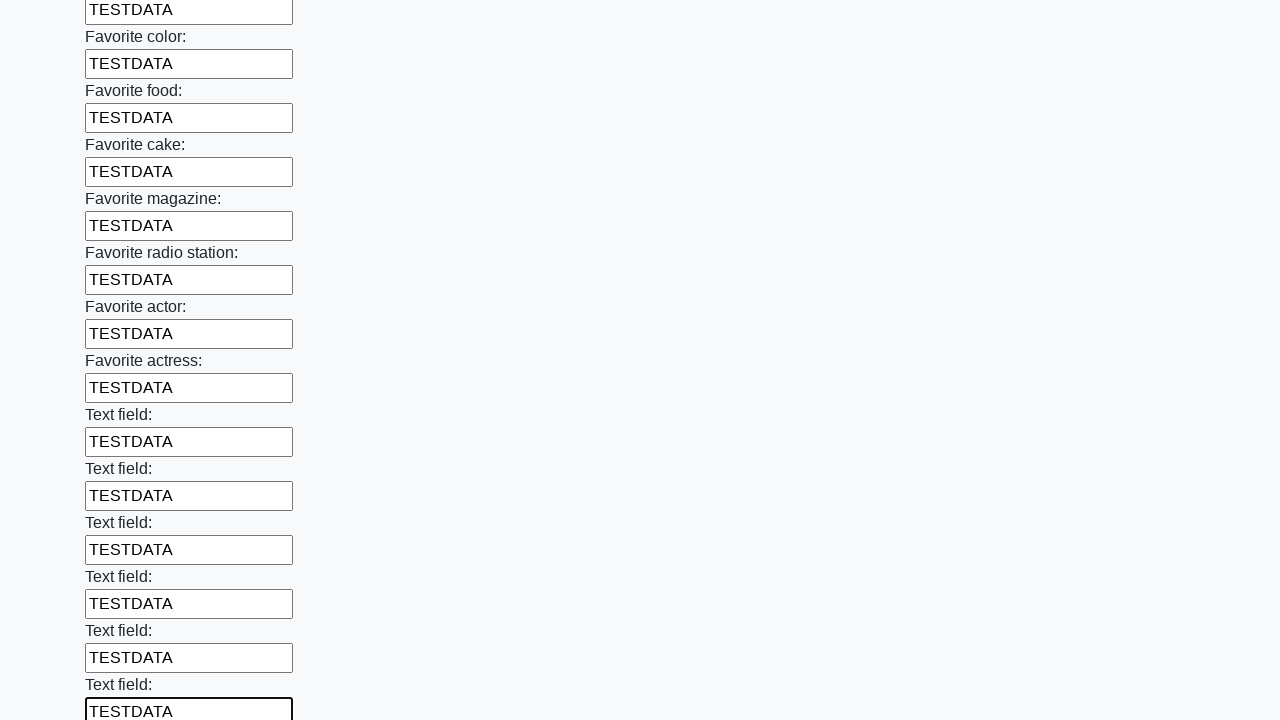

Filled input field with test data on input >> nth=32
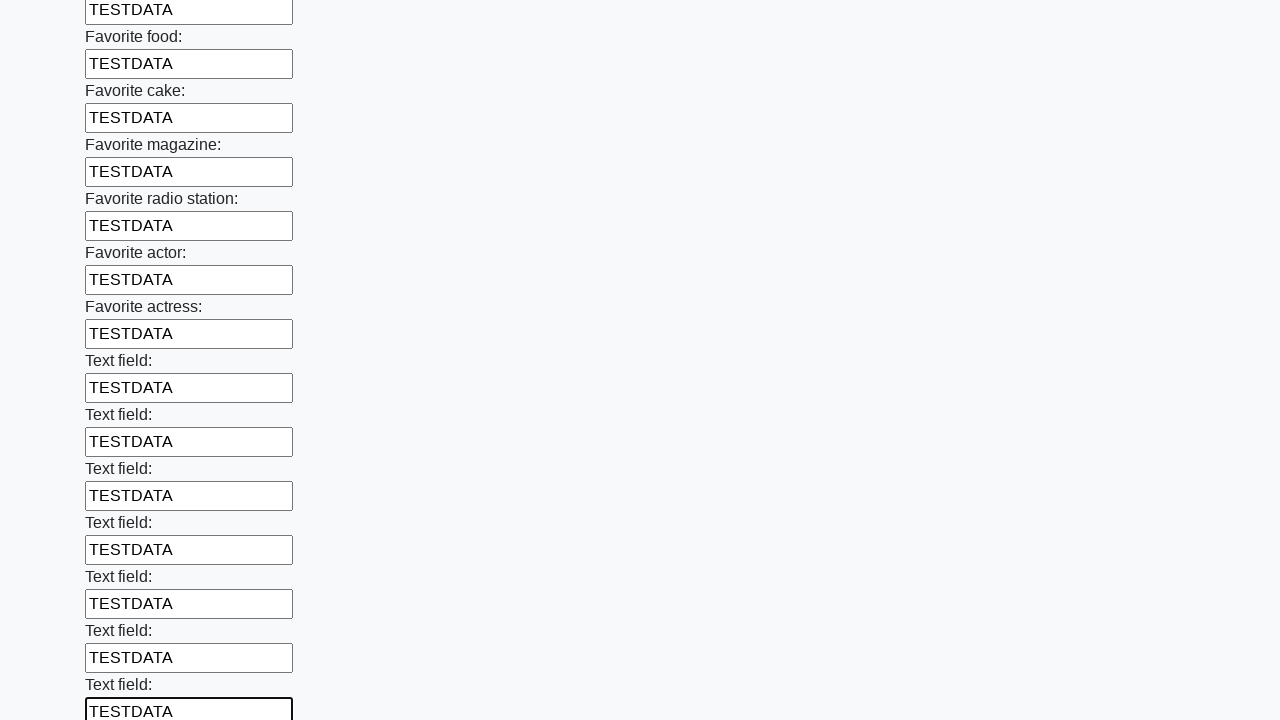

Filled input field with test data on input >> nth=33
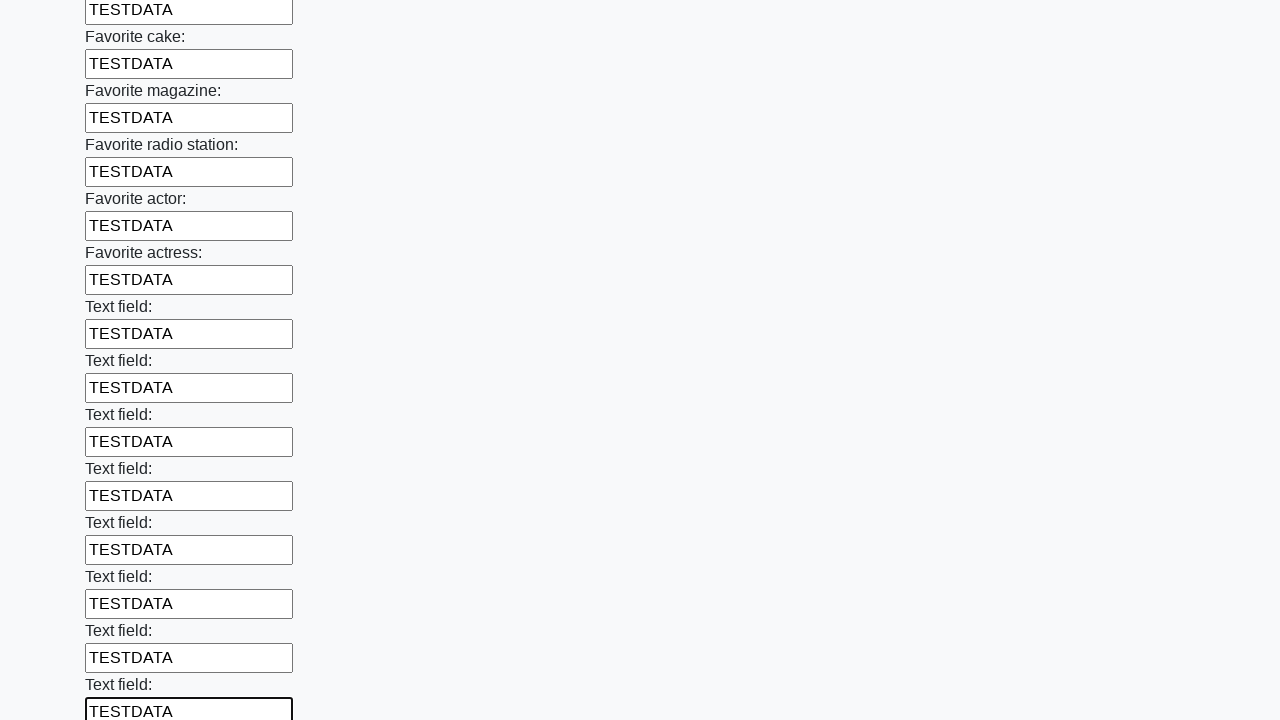

Filled input field with test data on input >> nth=34
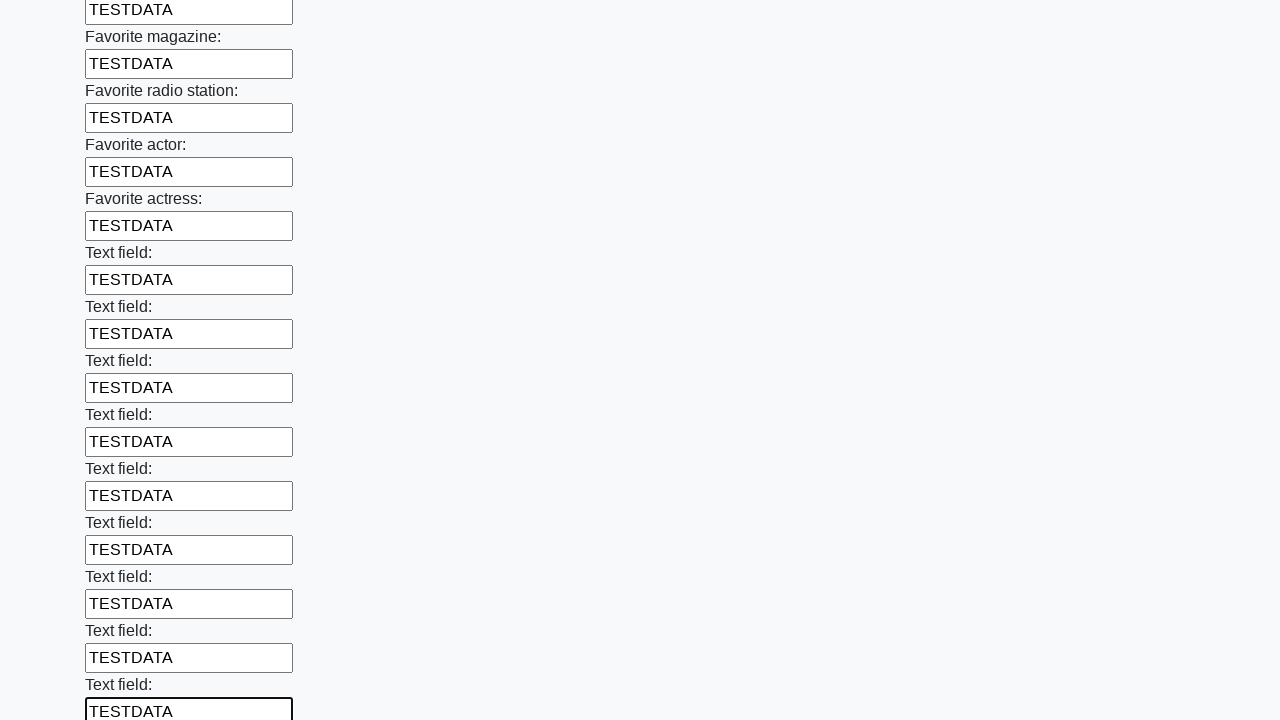

Filled input field with test data on input >> nth=35
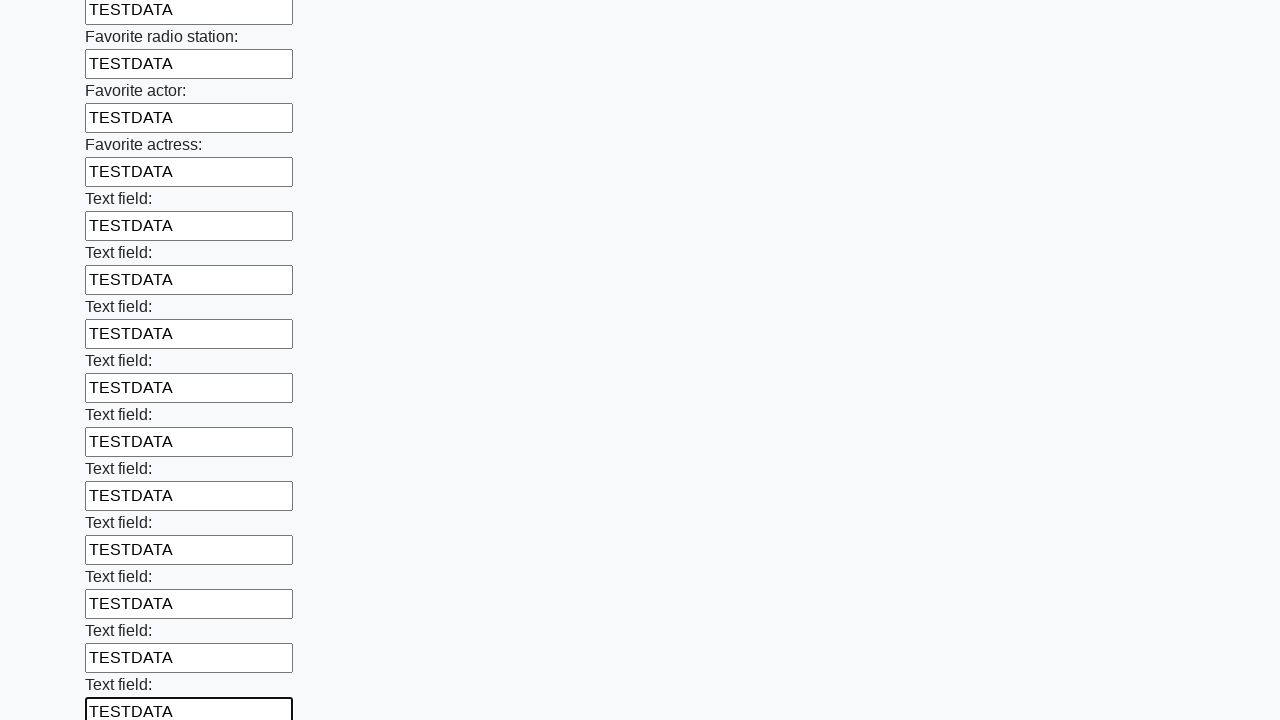

Filled input field with test data on input >> nth=36
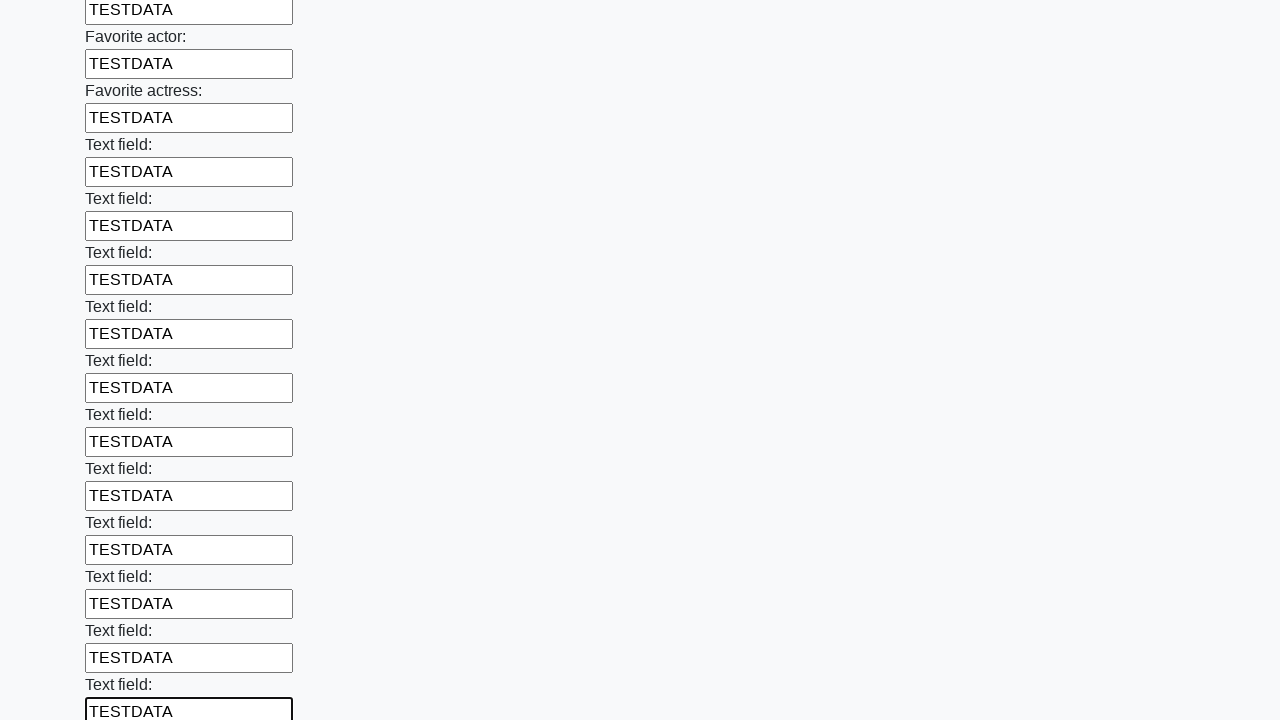

Filled input field with test data on input >> nth=37
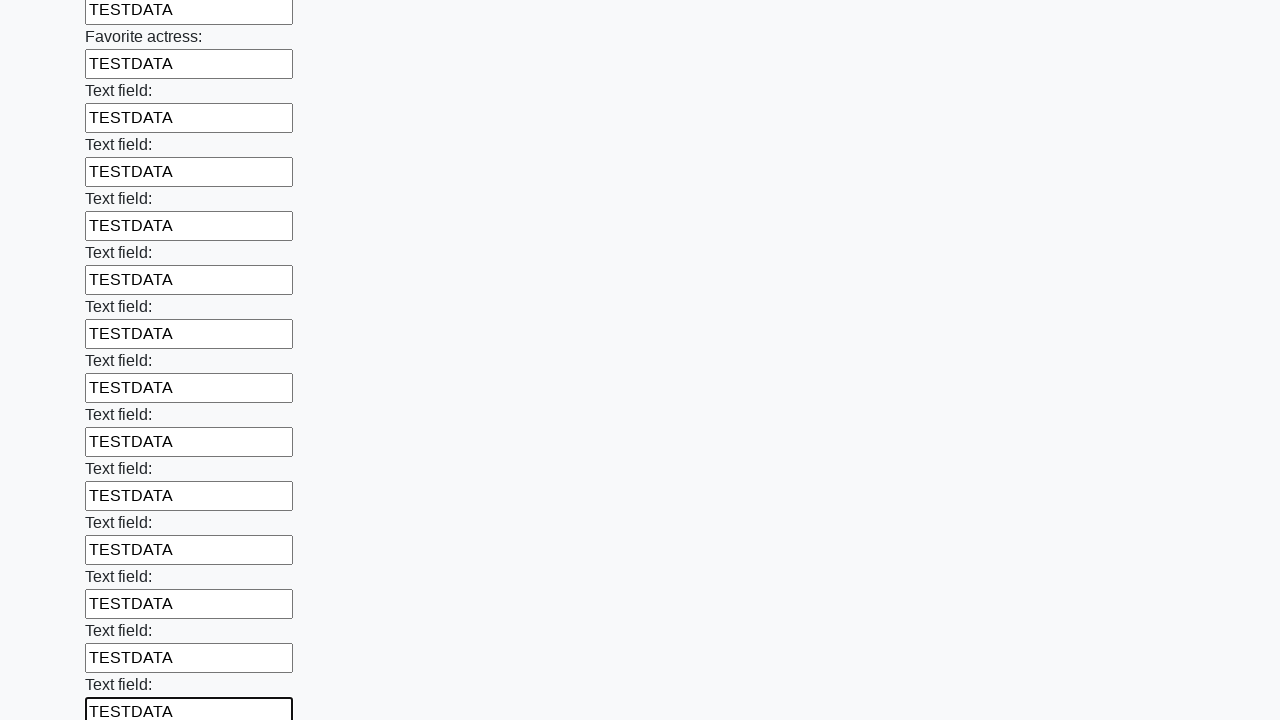

Filled input field with test data on input >> nth=38
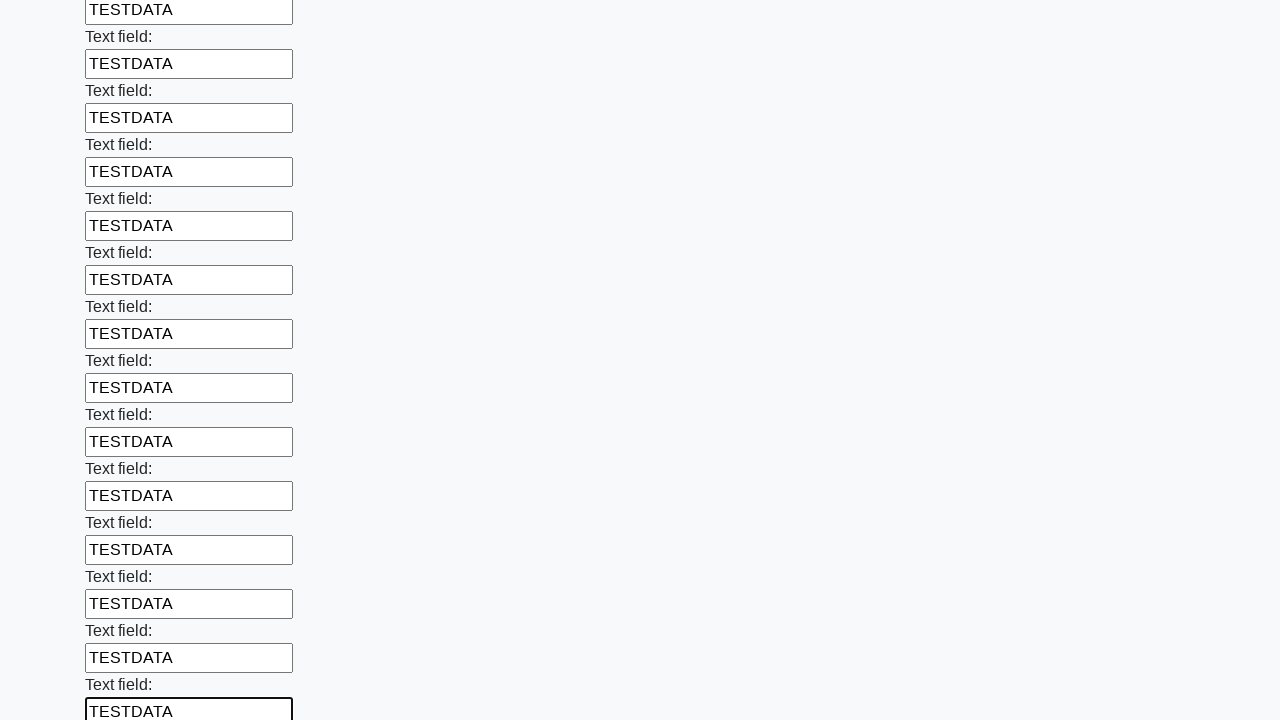

Filled input field with test data on input >> nth=39
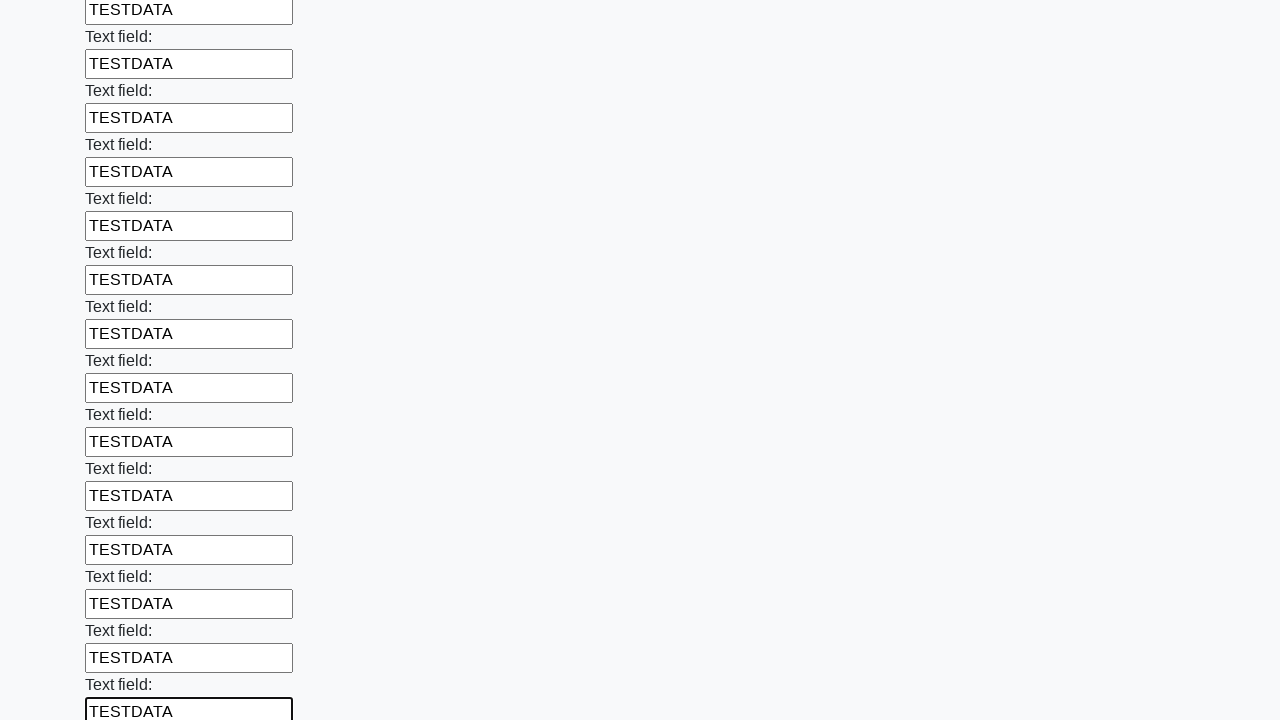

Filled input field with test data on input >> nth=40
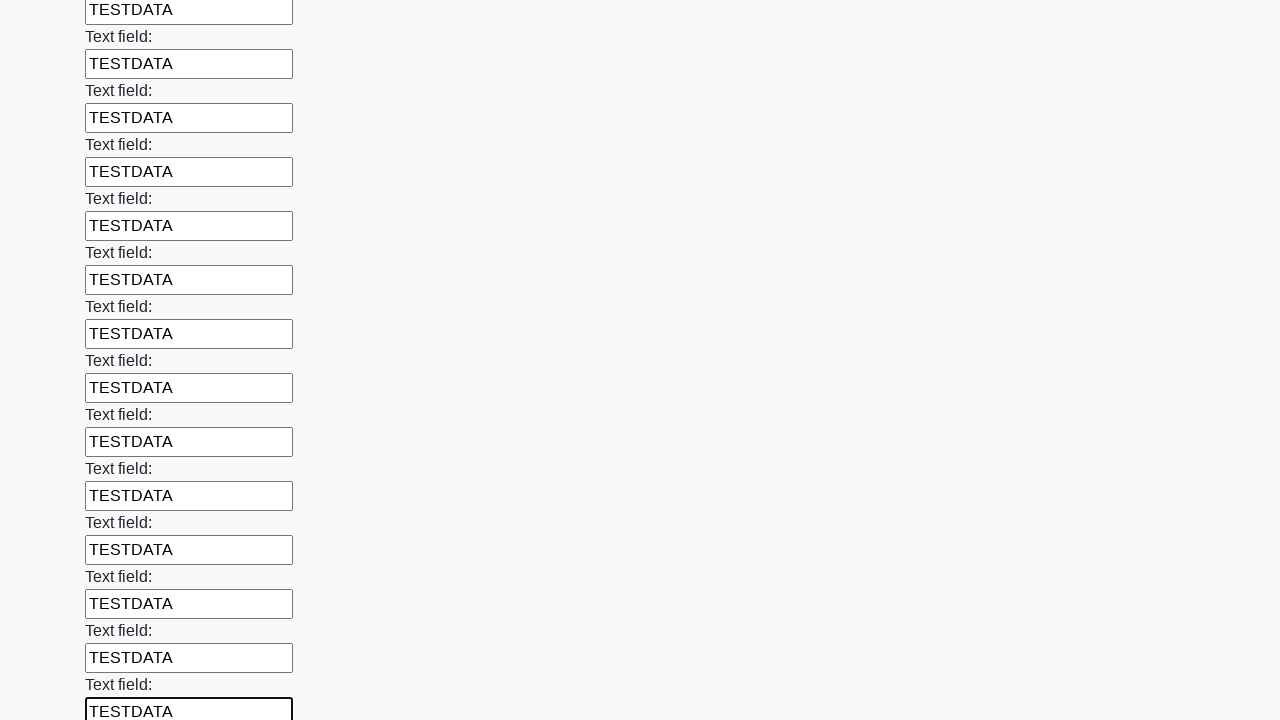

Filled input field with test data on input >> nth=41
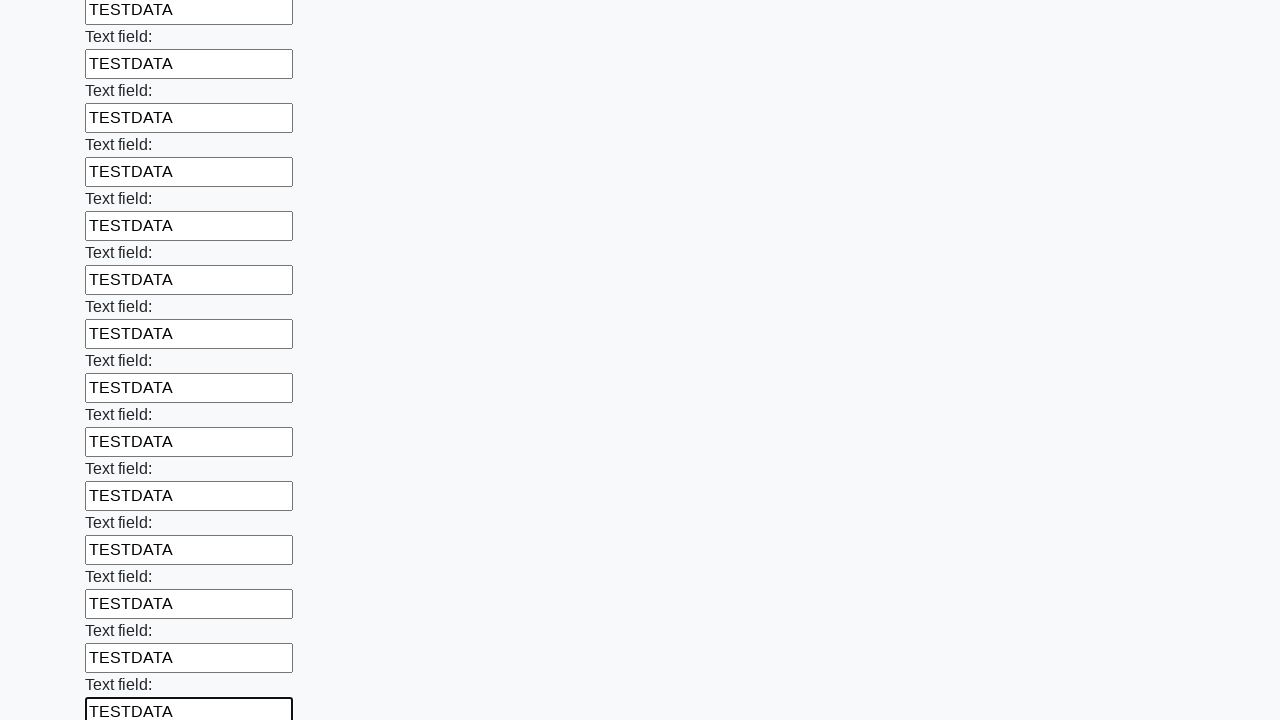

Filled input field with test data on input >> nth=42
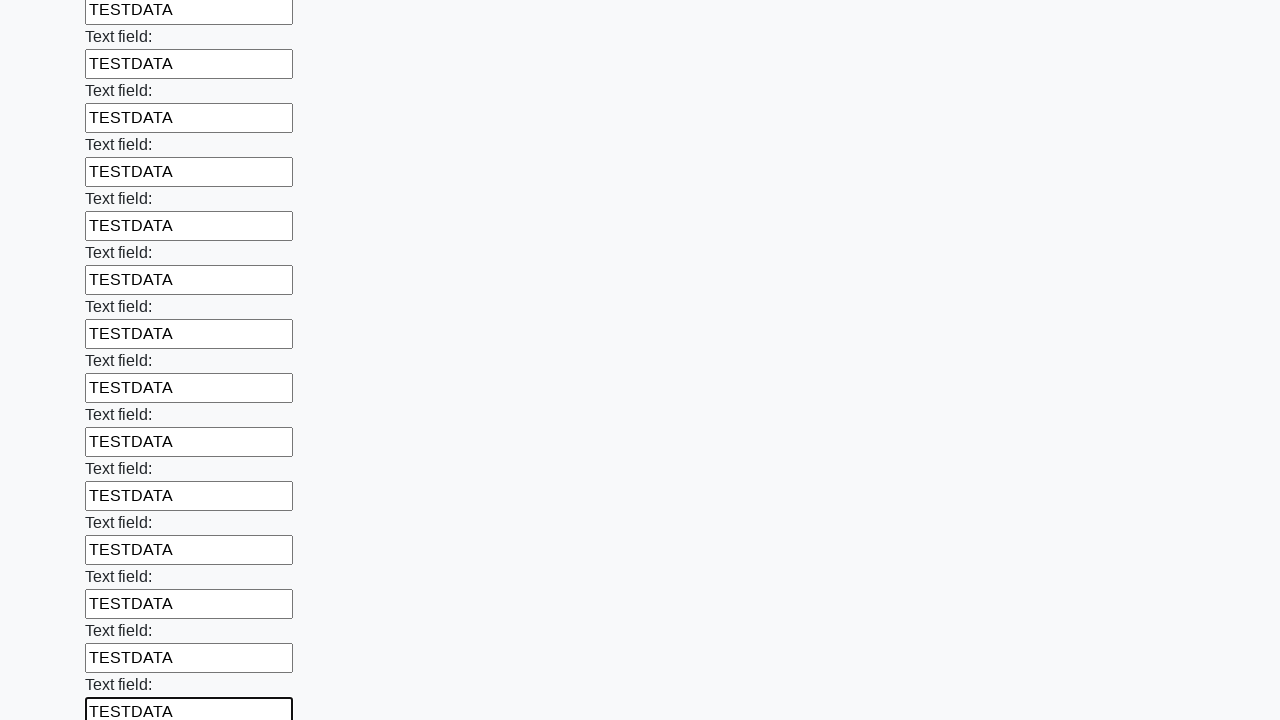

Filled input field with test data on input >> nth=43
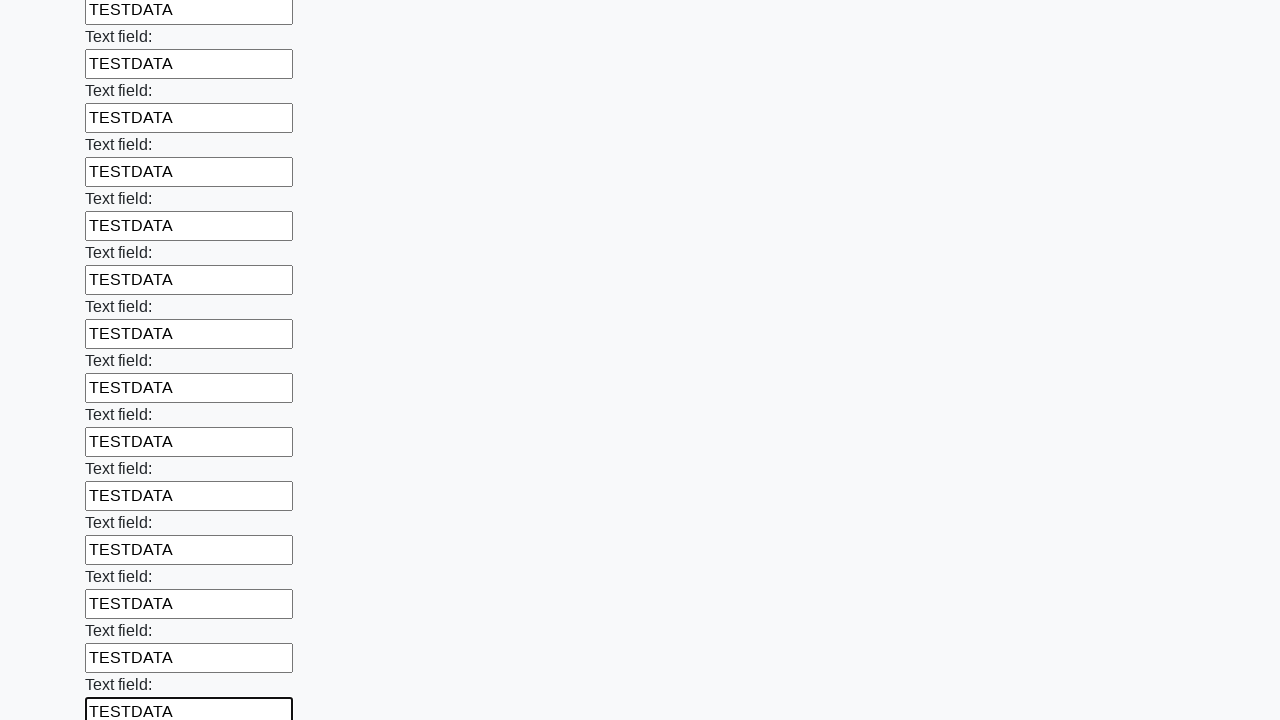

Filled input field with test data on input >> nth=44
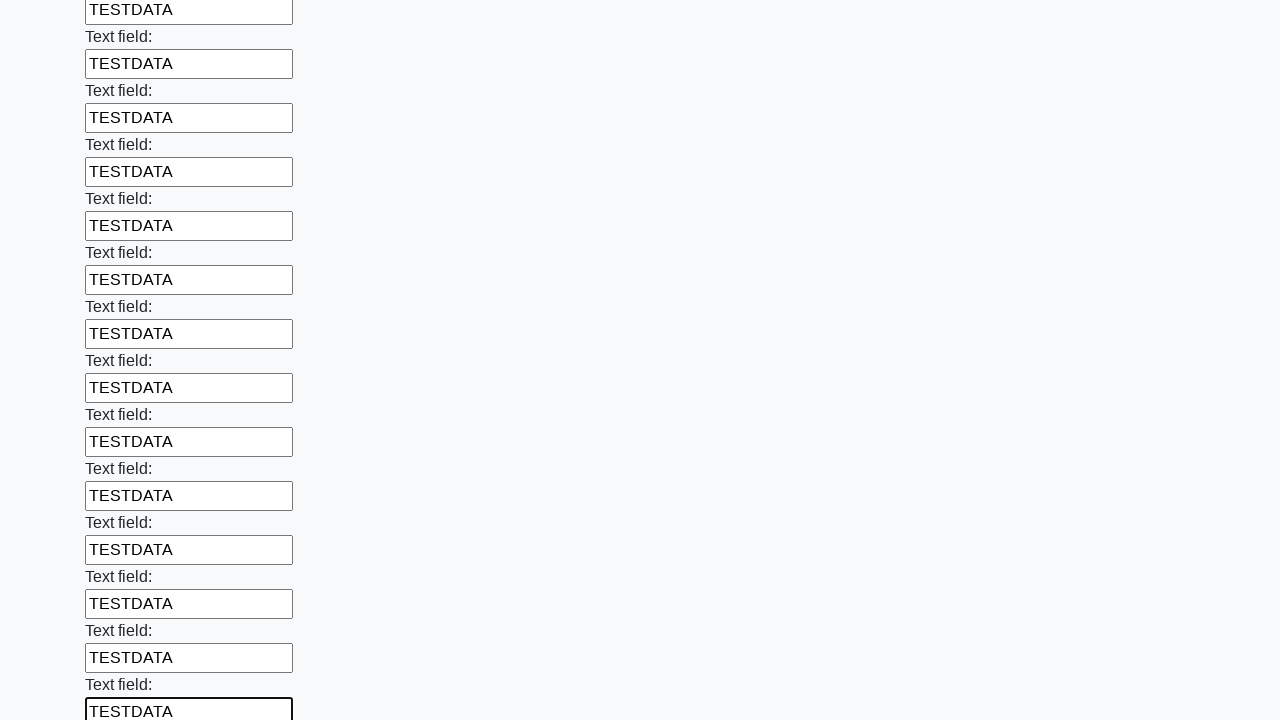

Filled input field with test data on input >> nth=45
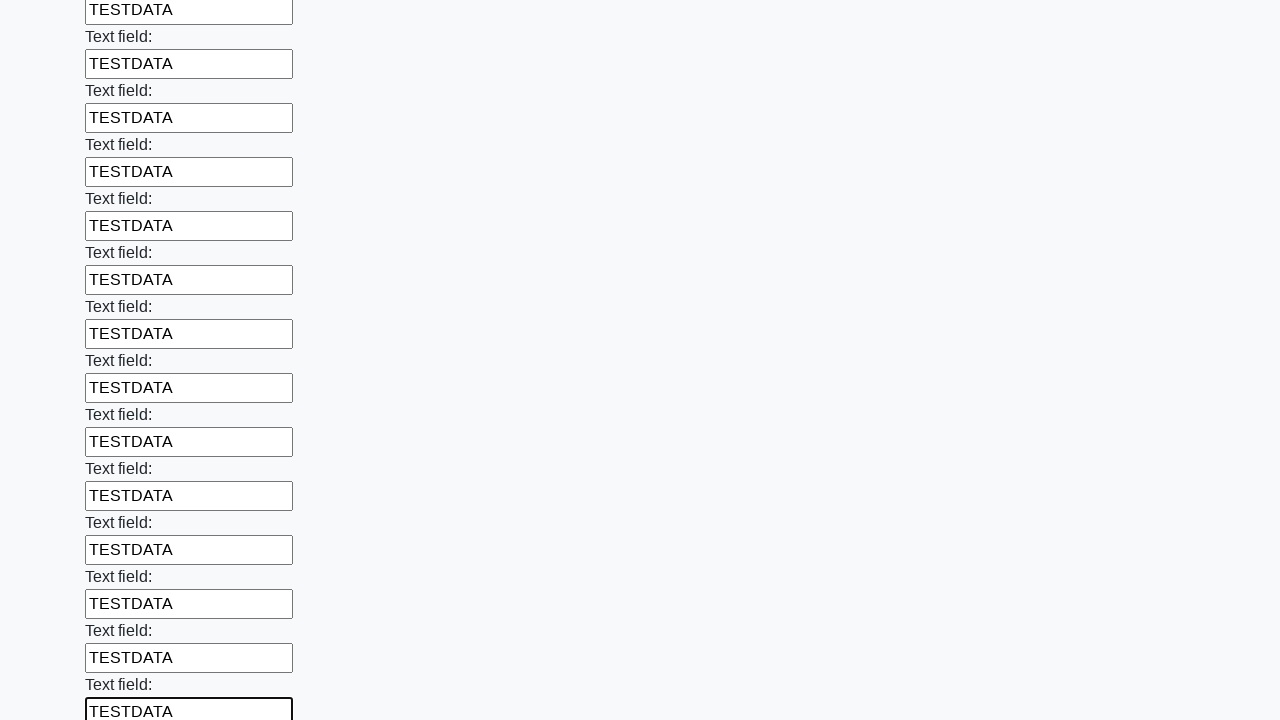

Filled input field with test data on input >> nth=46
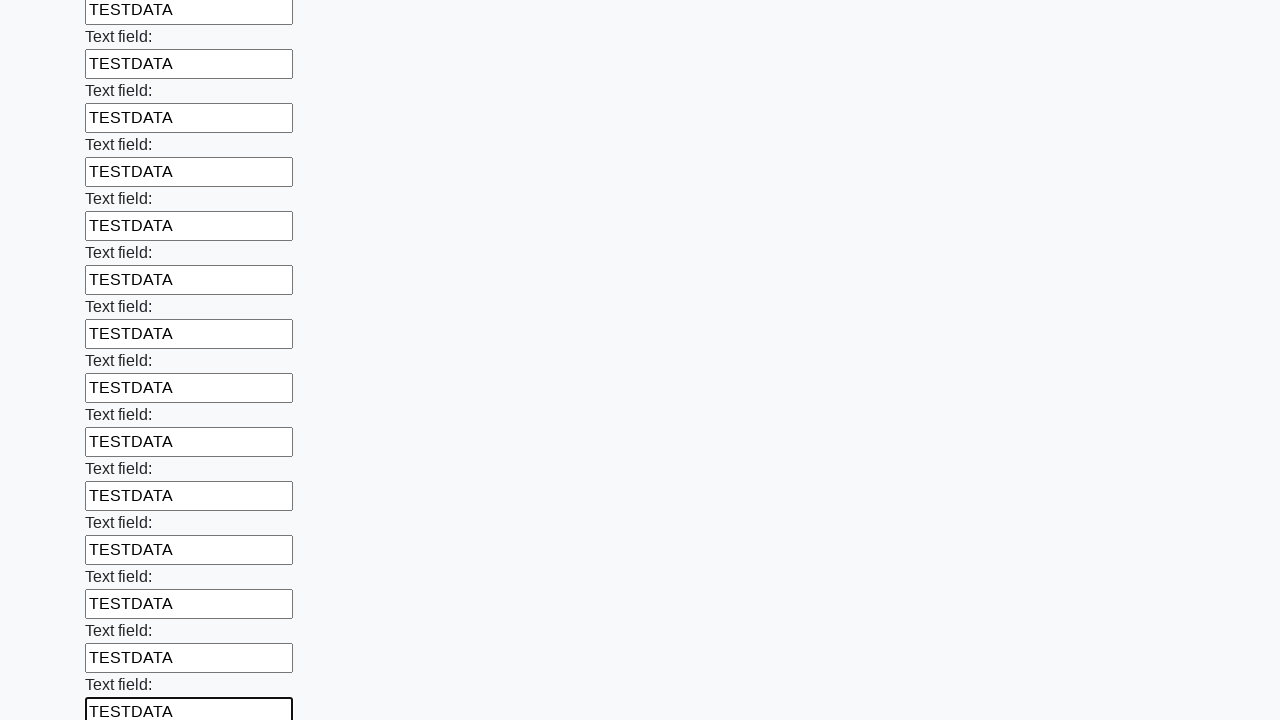

Filled input field with test data on input >> nth=47
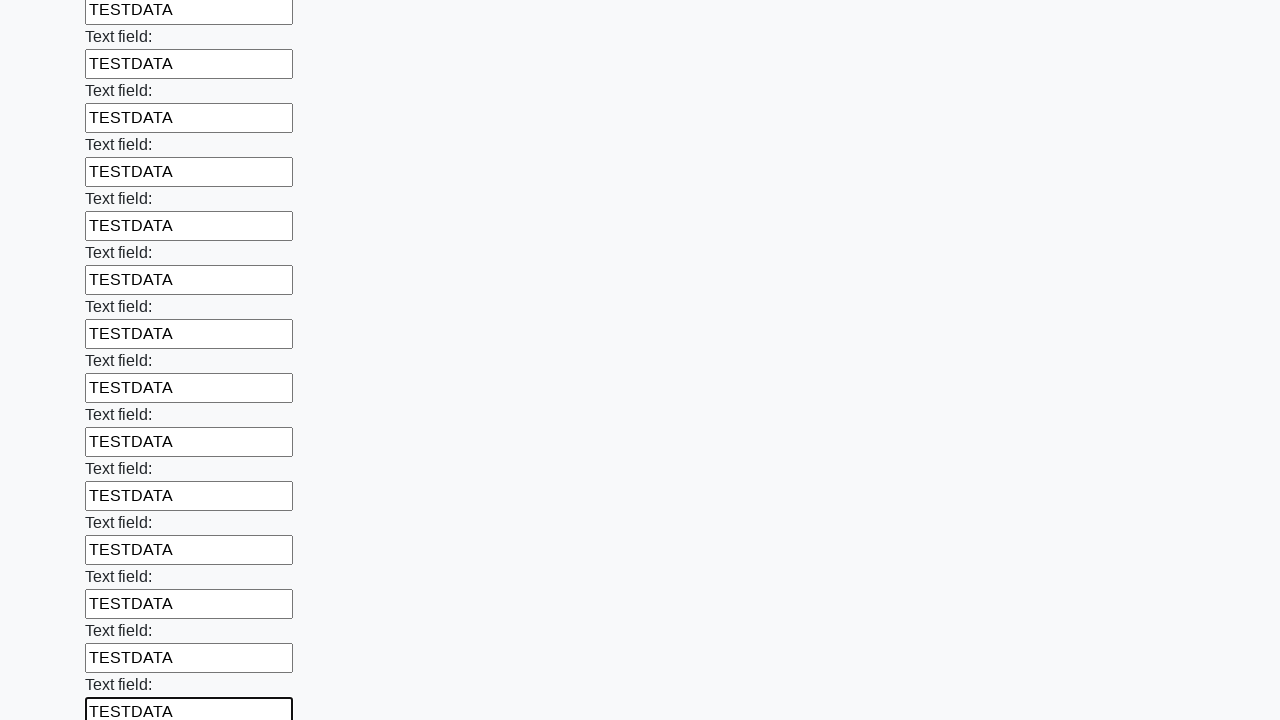

Filled input field with test data on input >> nth=48
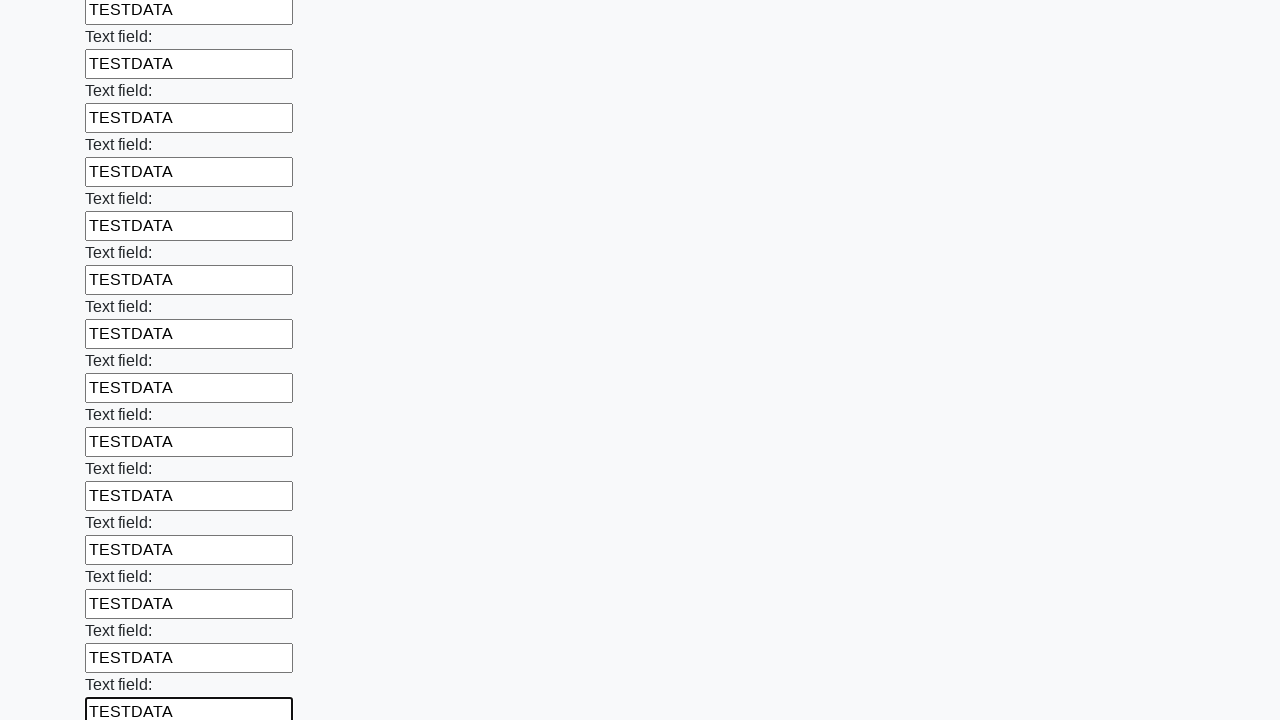

Filled input field with test data on input >> nth=49
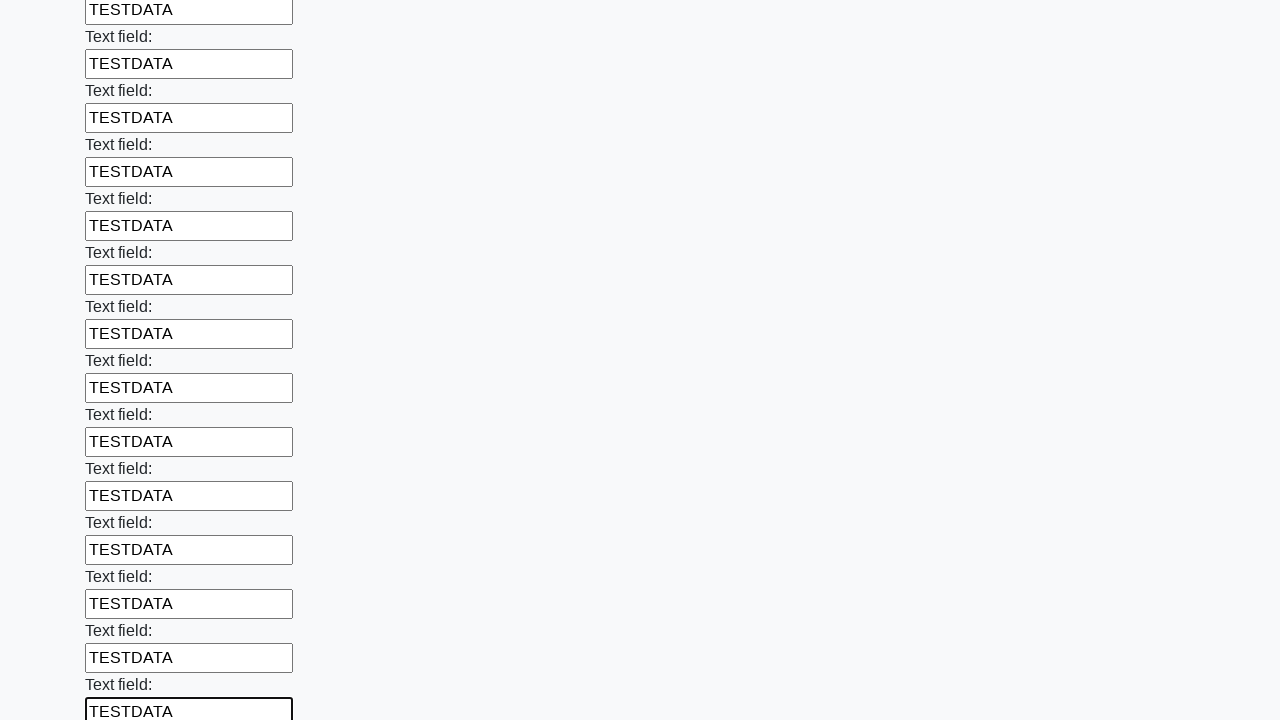

Filled input field with test data on input >> nth=50
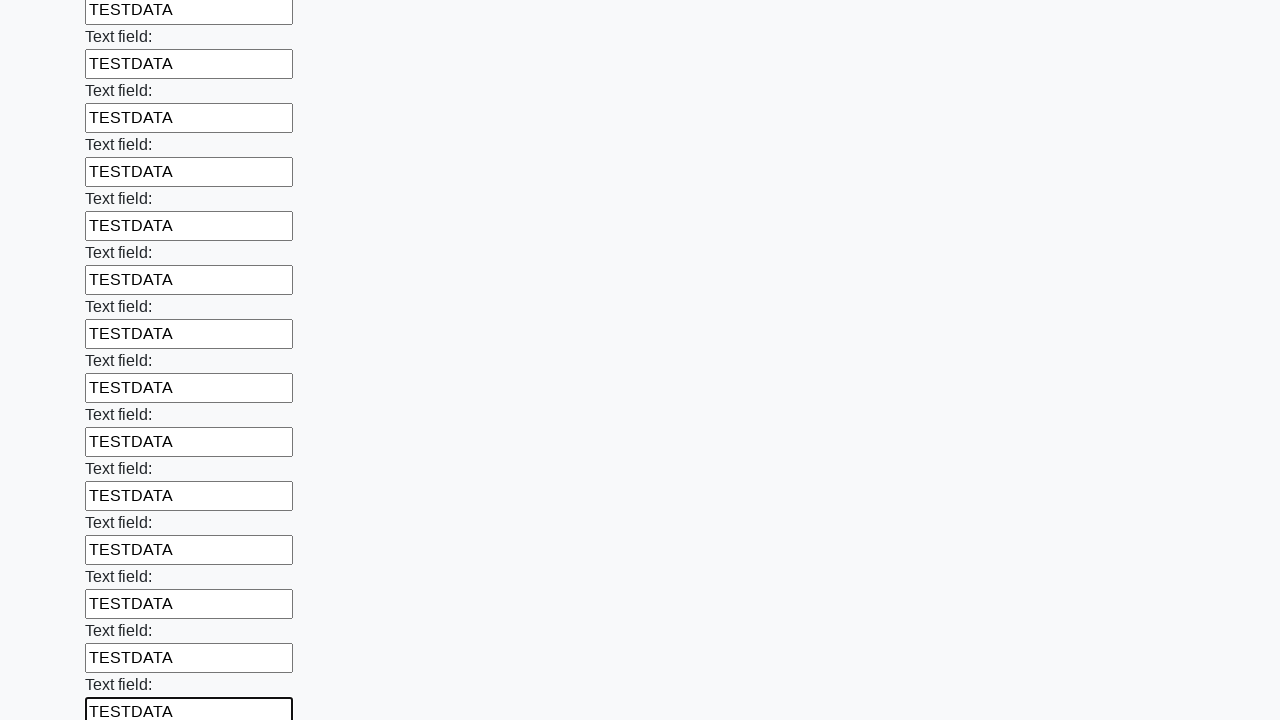

Filled input field with test data on input >> nth=51
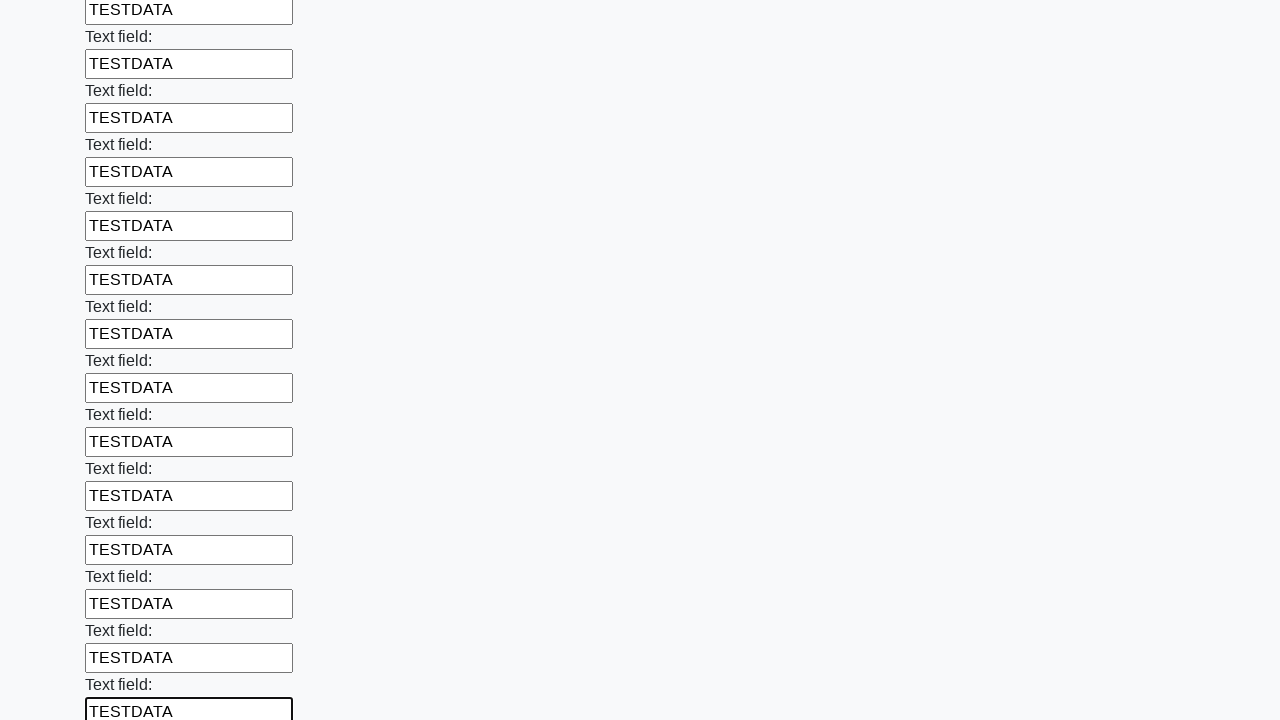

Filled input field with test data on input >> nth=52
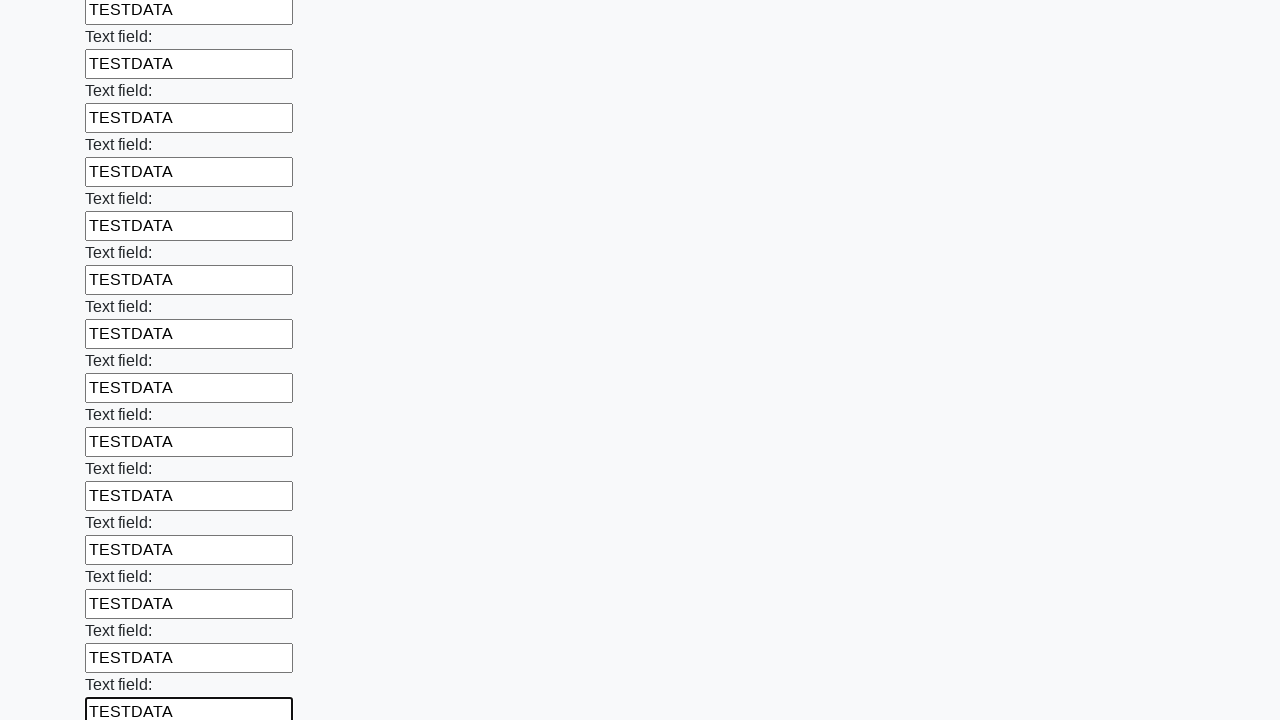

Filled input field with test data on input >> nth=53
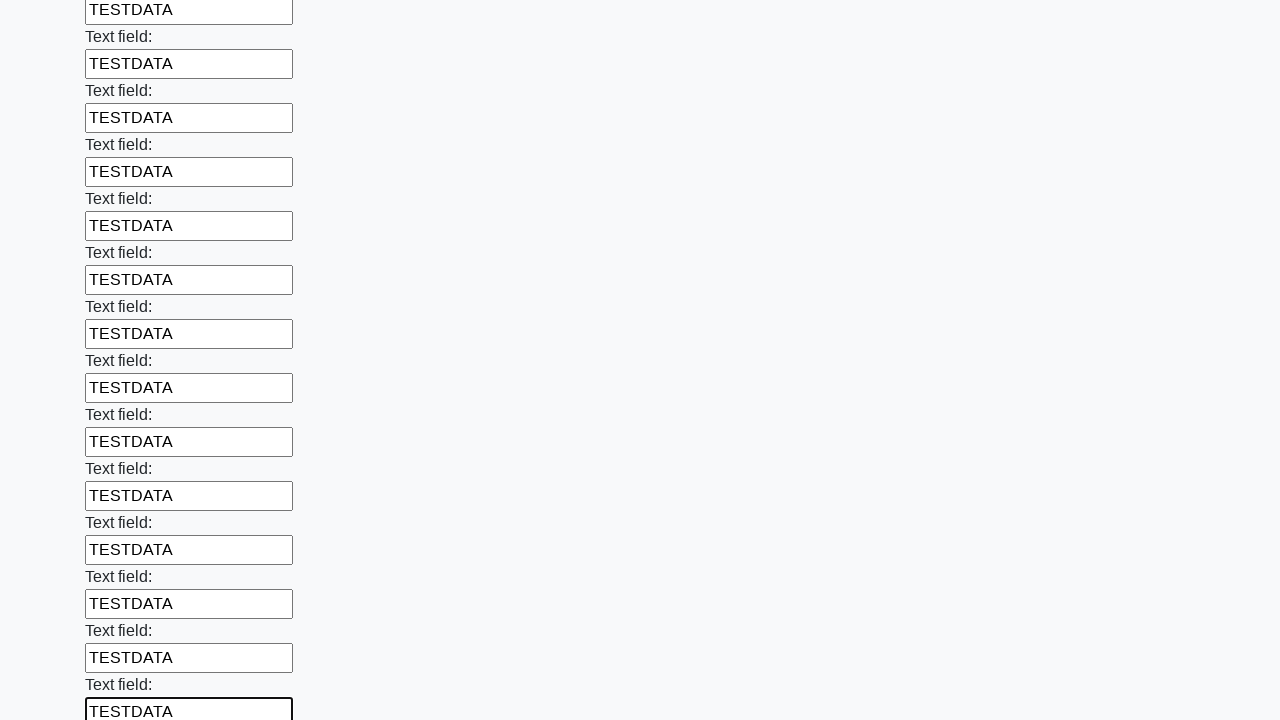

Filled input field with test data on input >> nth=54
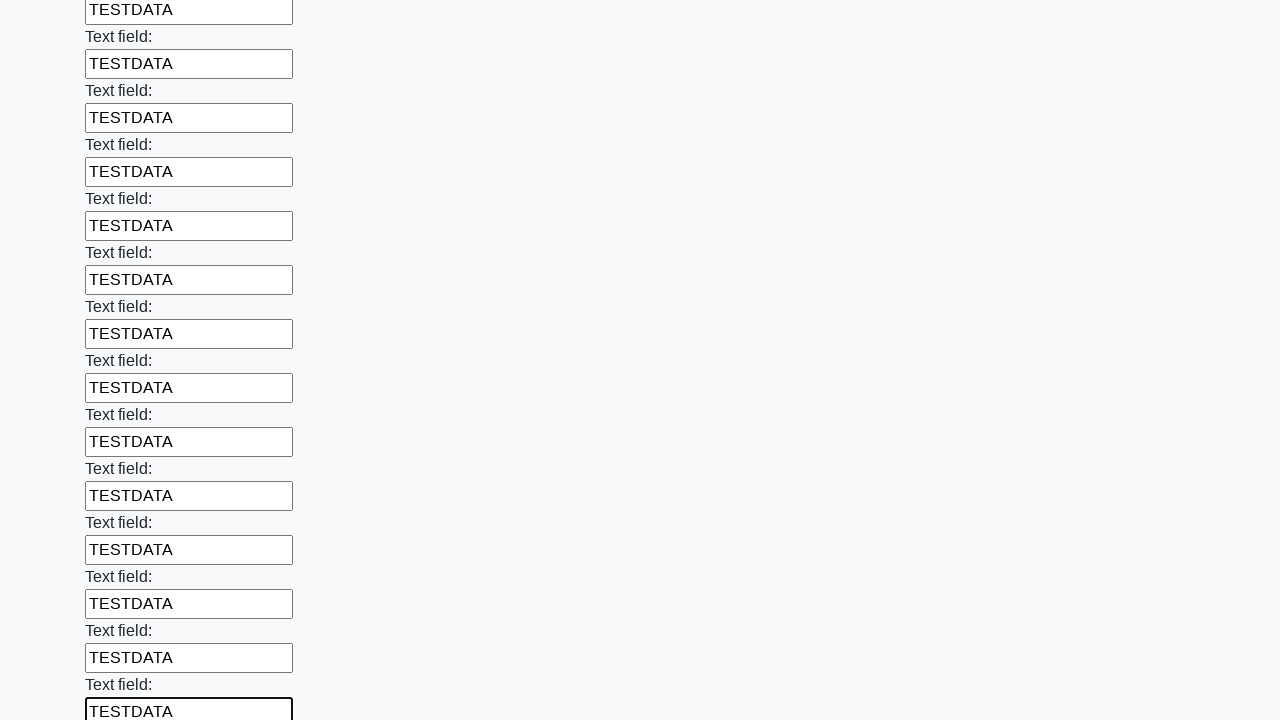

Filled input field with test data on input >> nth=55
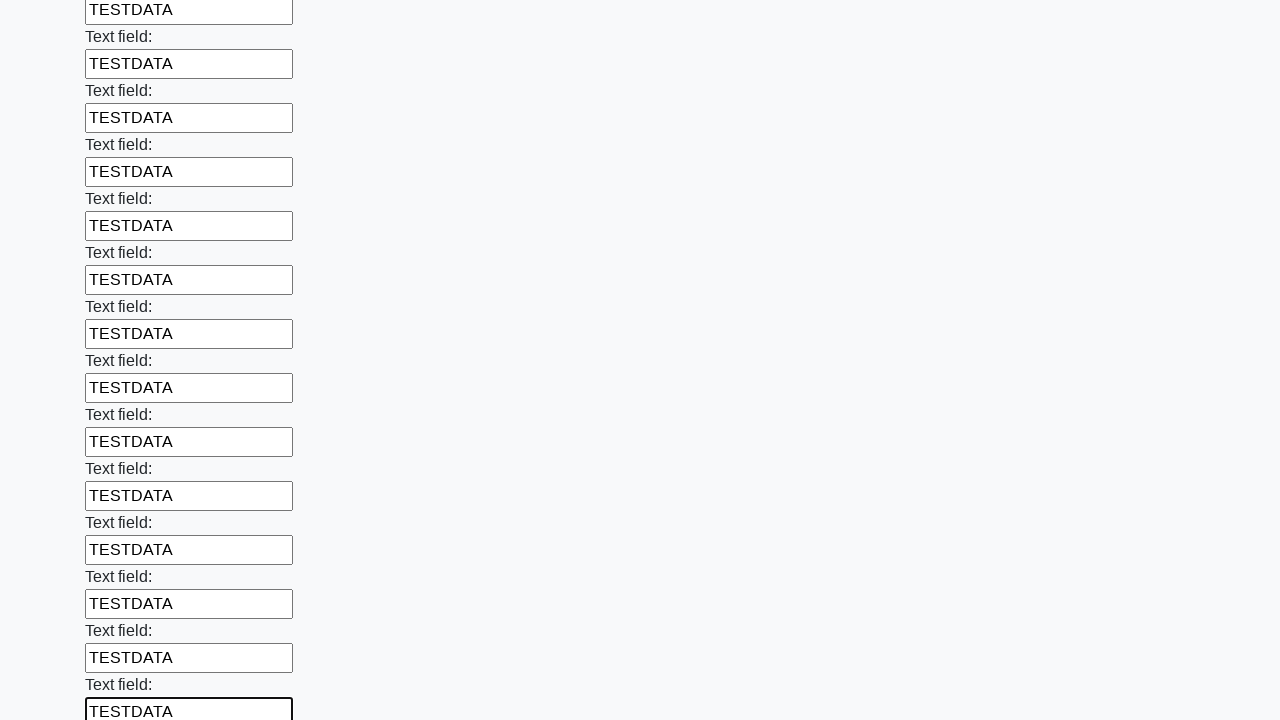

Filled input field with test data on input >> nth=56
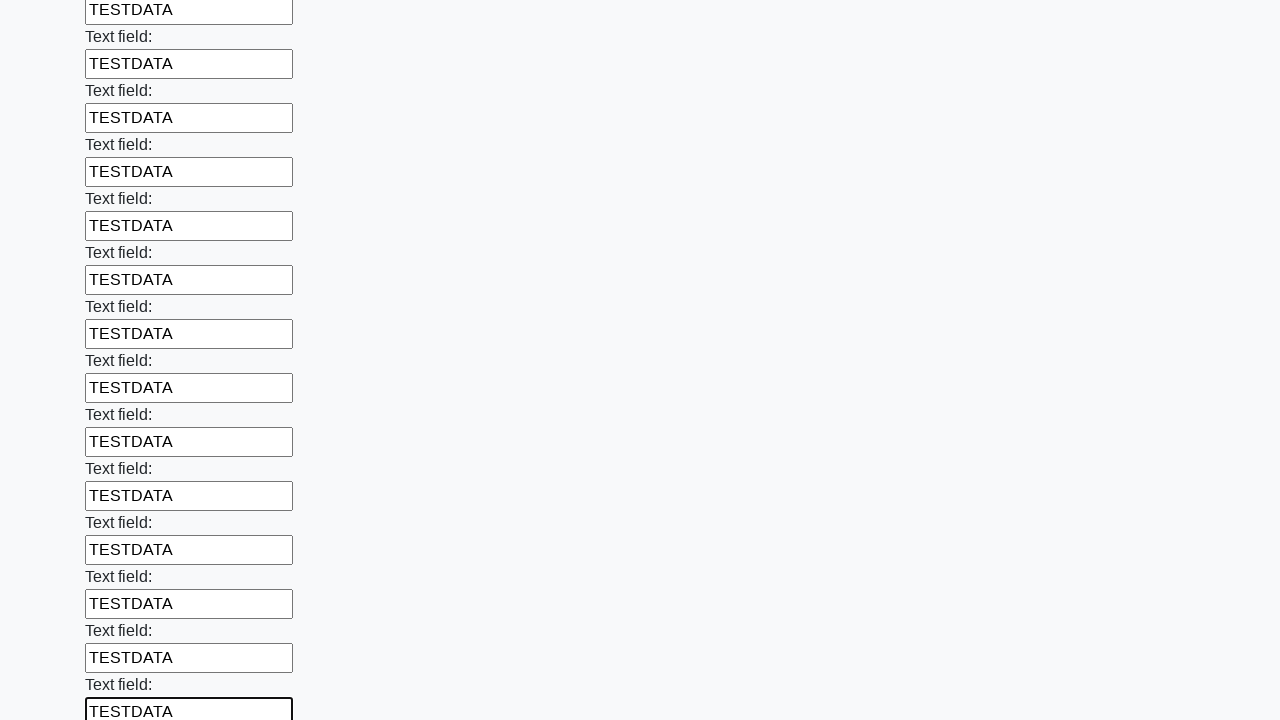

Filled input field with test data on input >> nth=57
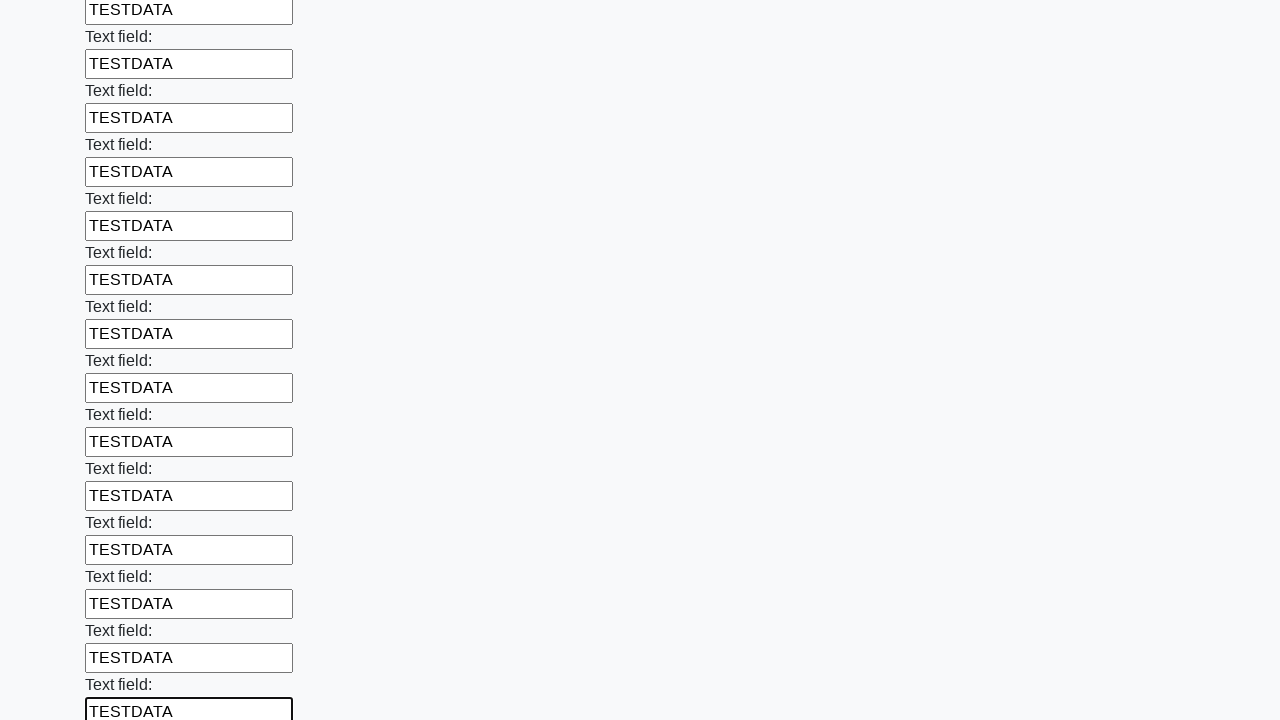

Filled input field with test data on input >> nth=58
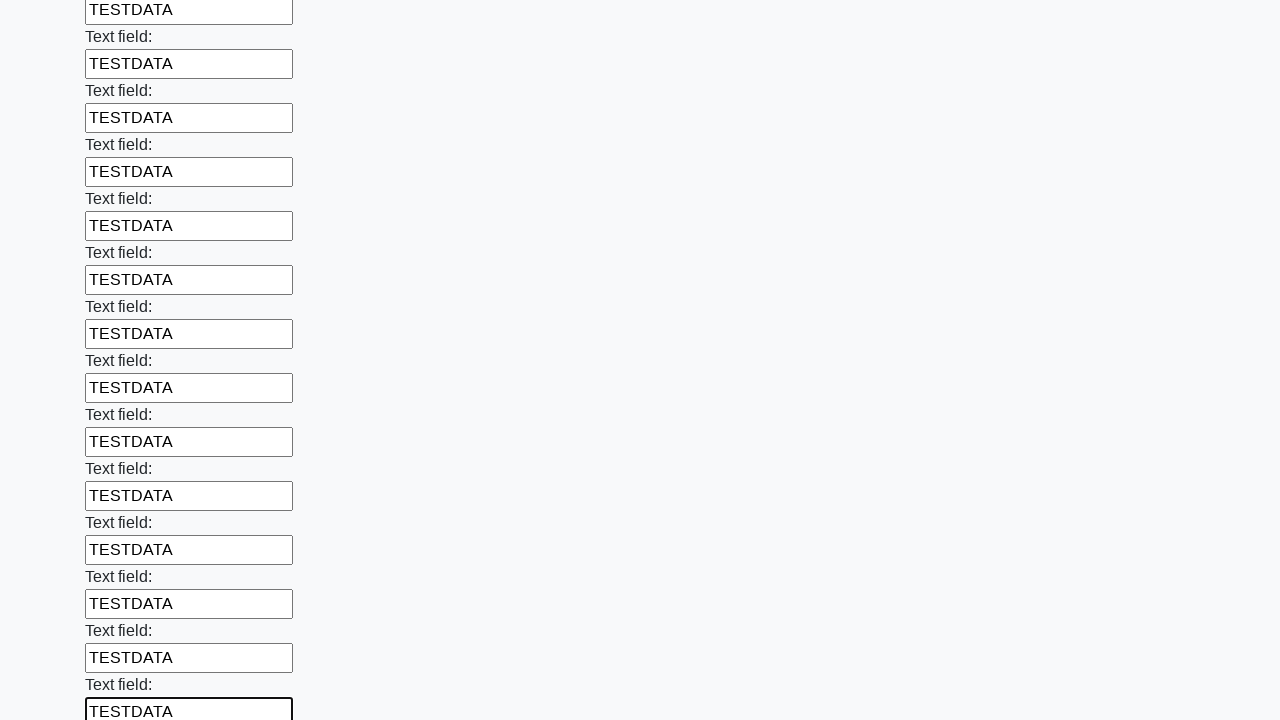

Filled input field with test data on input >> nth=59
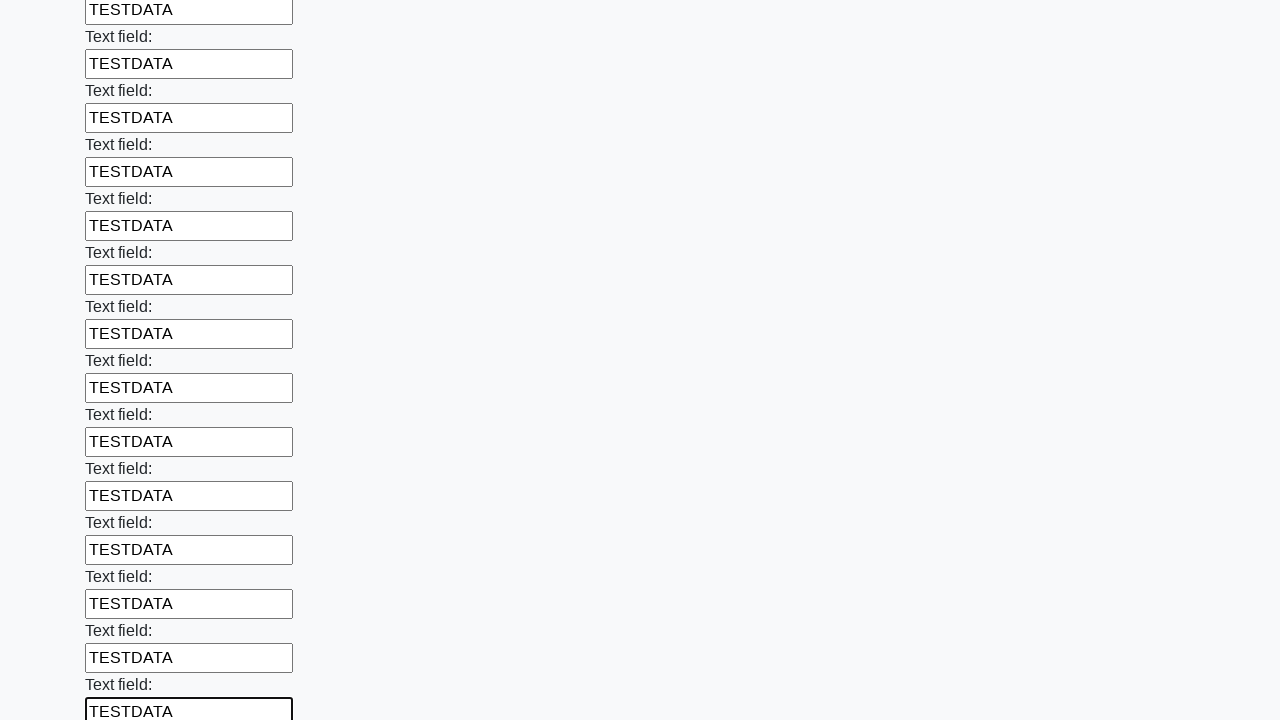

Filled input field with test data on input >> nth=60
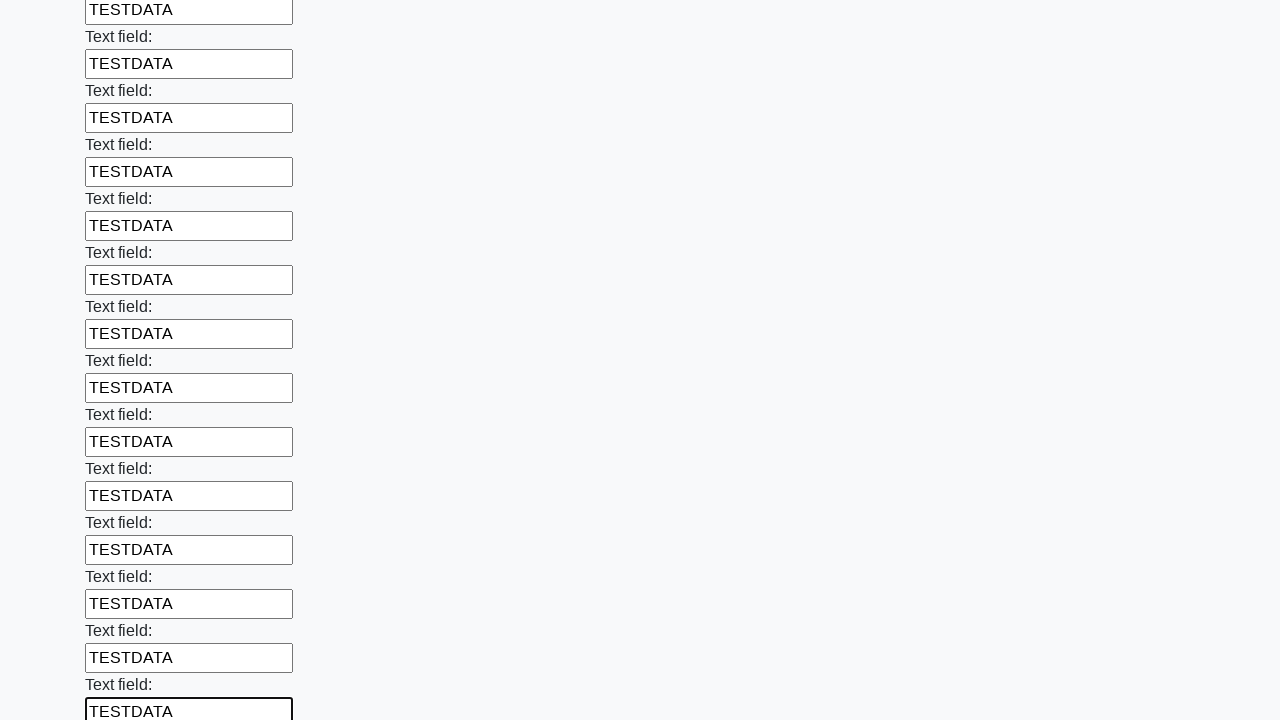

Filled input field with test data on input >> nth=61
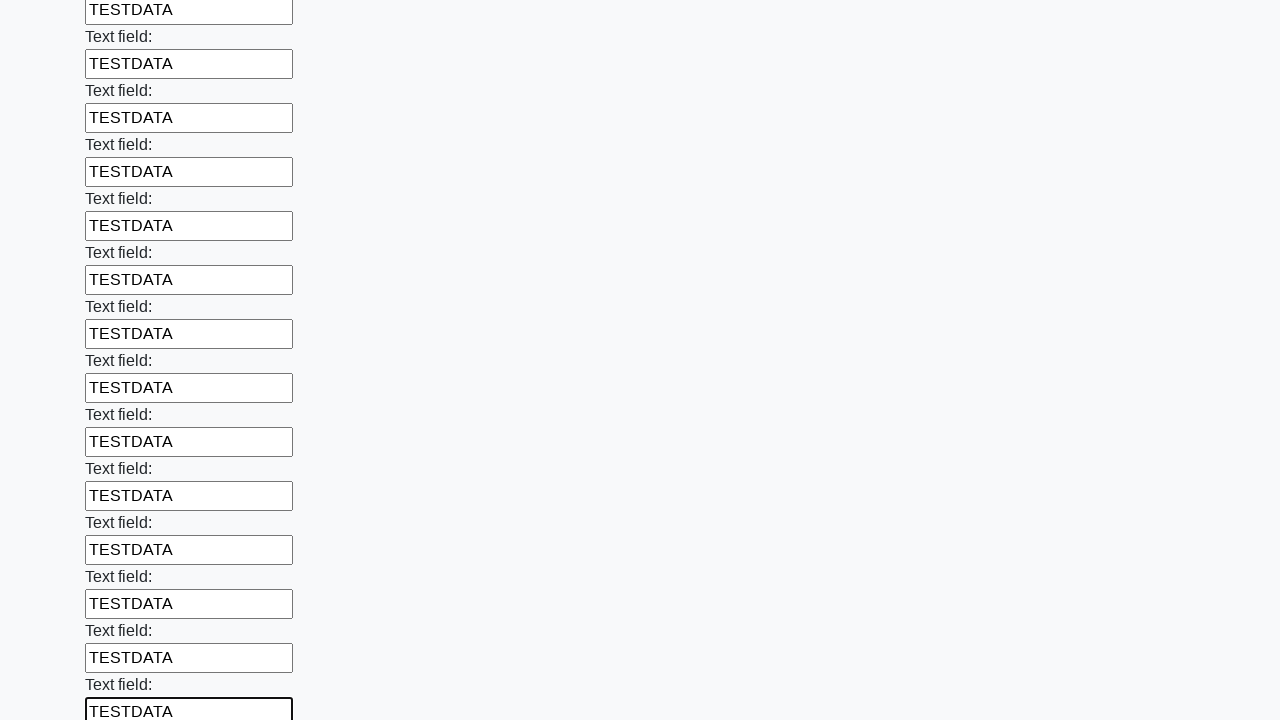

Filled input field with test data on input >> nth=62
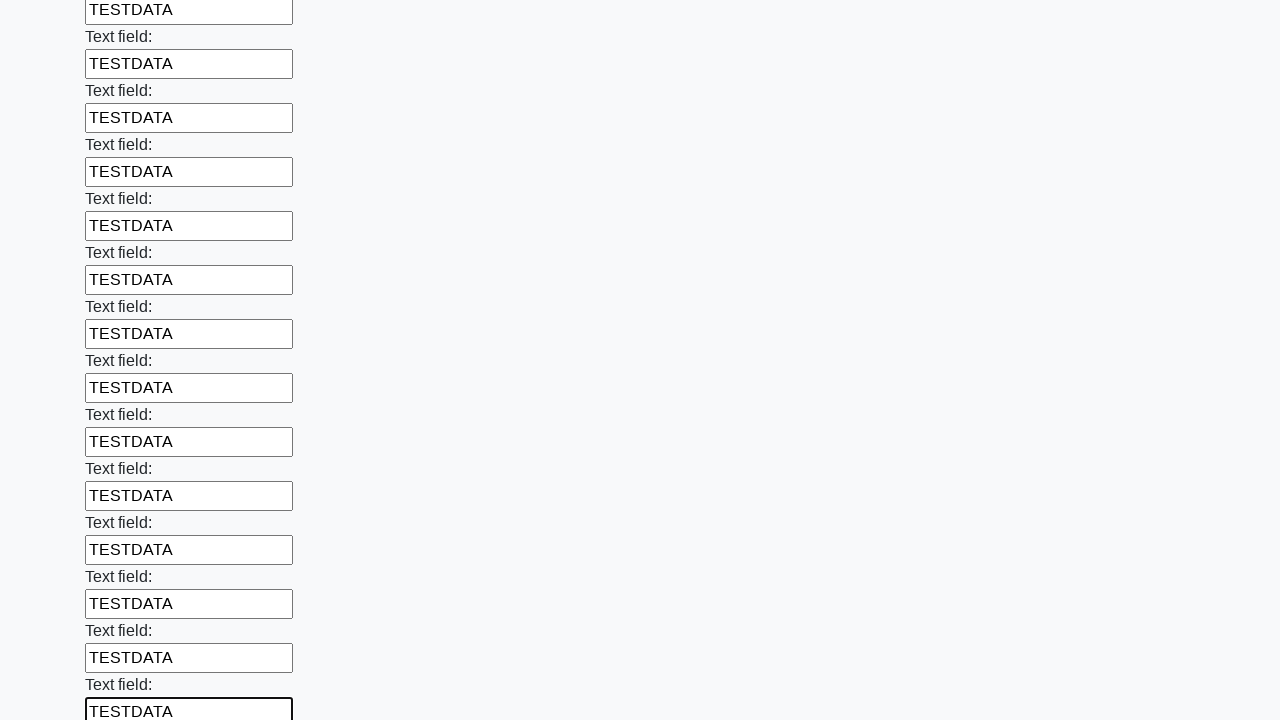

Filled input field with test data on input >> nth=63
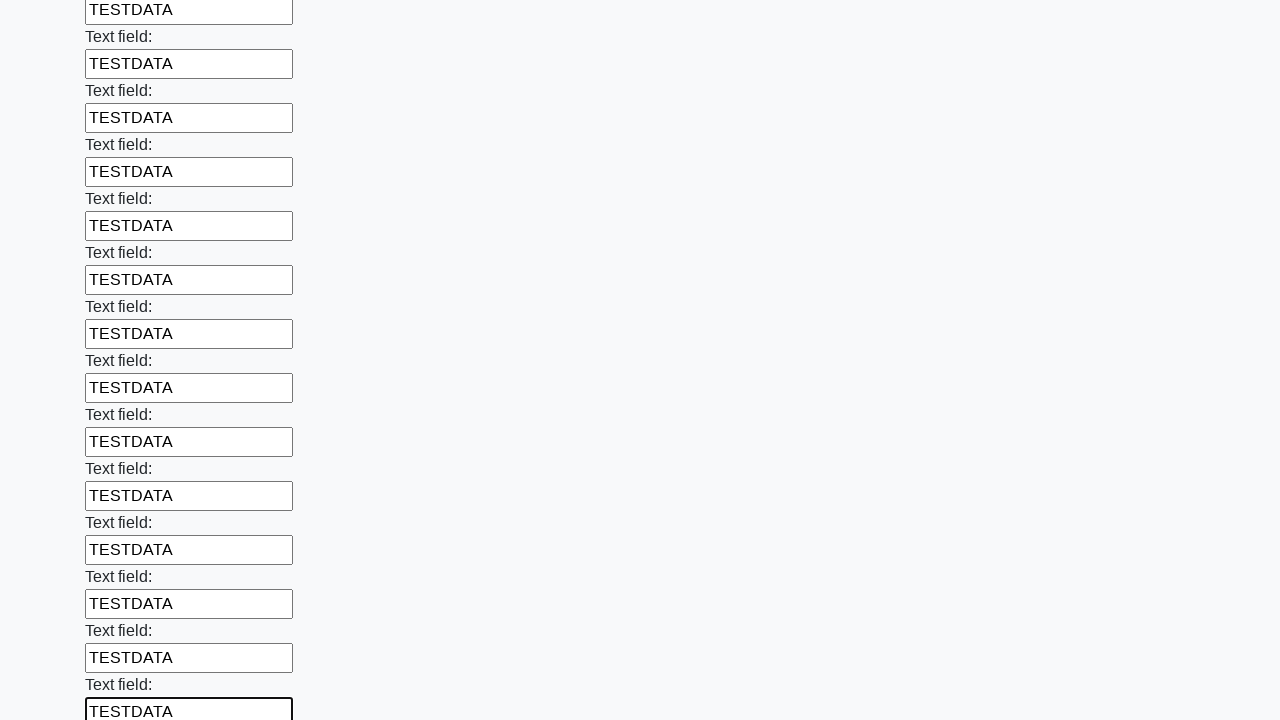

Filled input field with test data on input >> nth=64
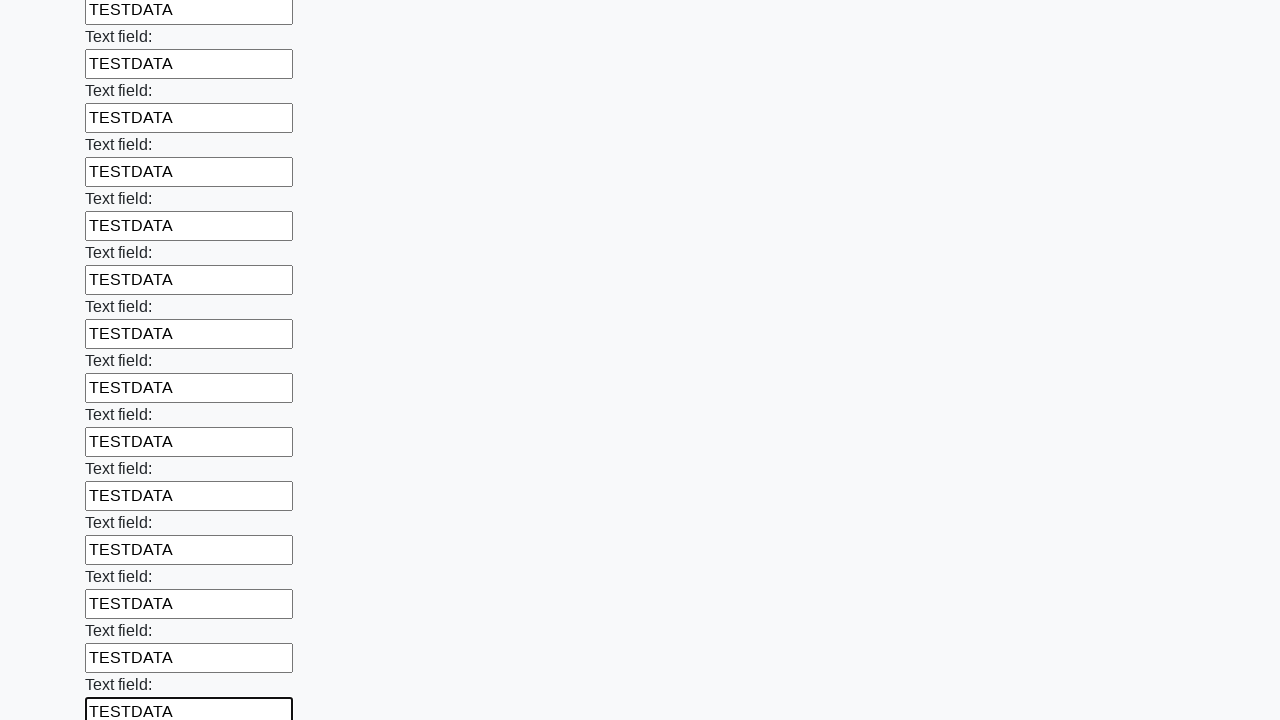

Filled input field with test data on input >> nth=65
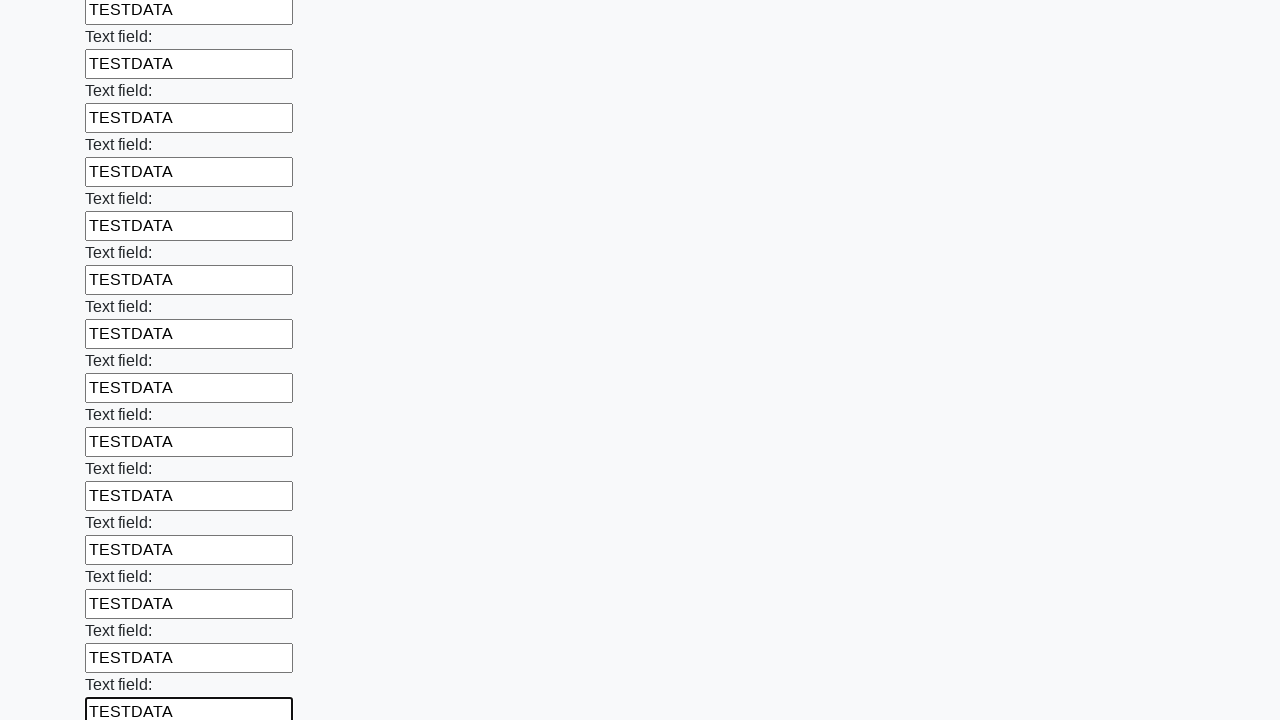

Filled input field with test data on input >> nth=66
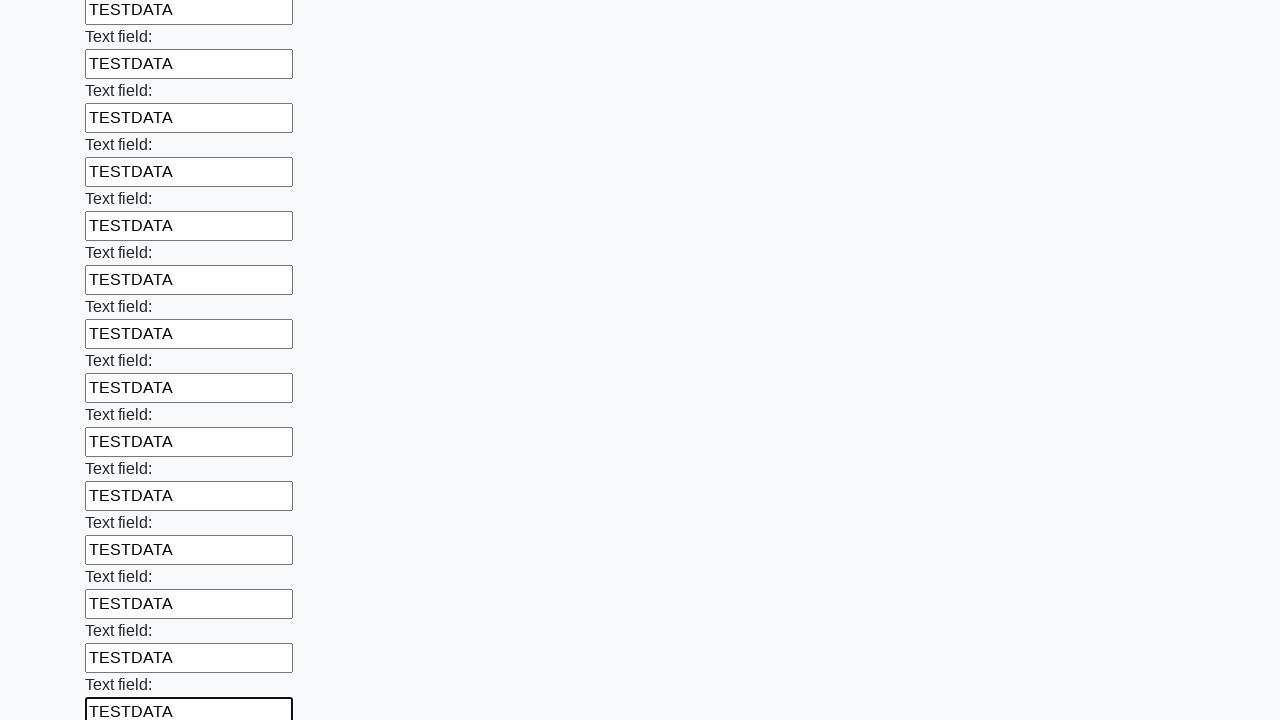

Filled input field with test data on input >> nth=67
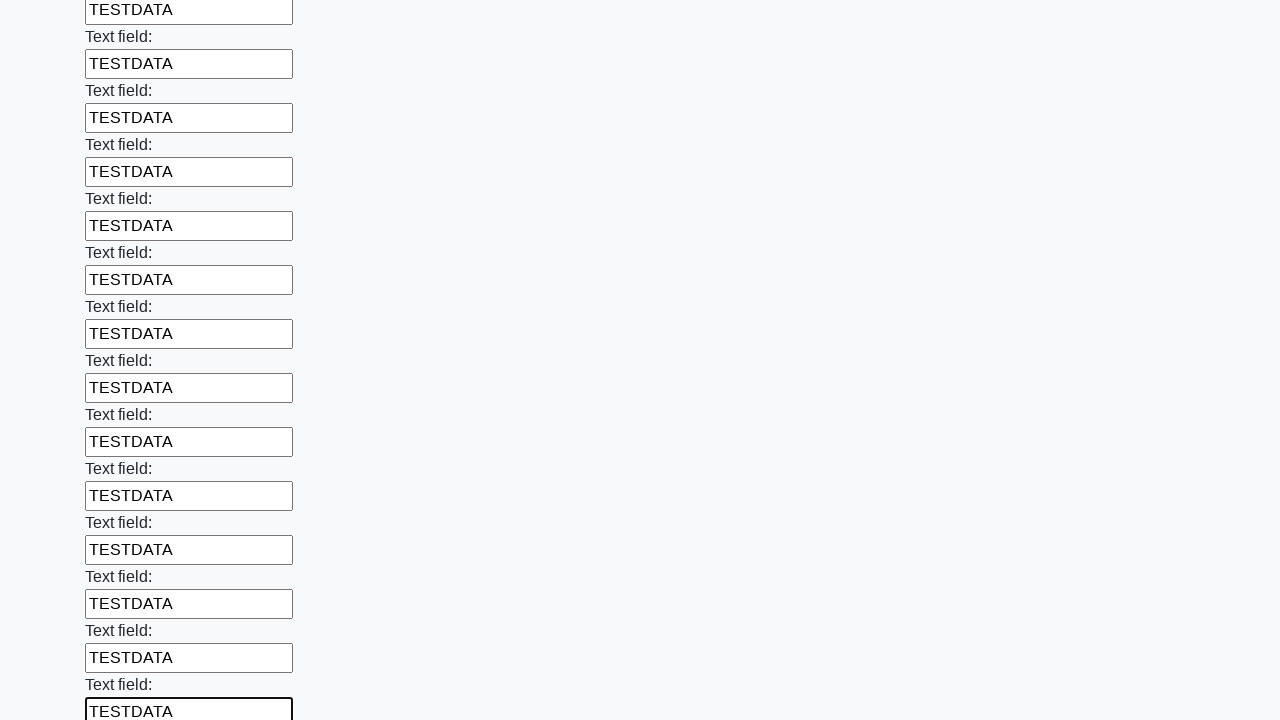

Filled input field with test data on input >> nth=68
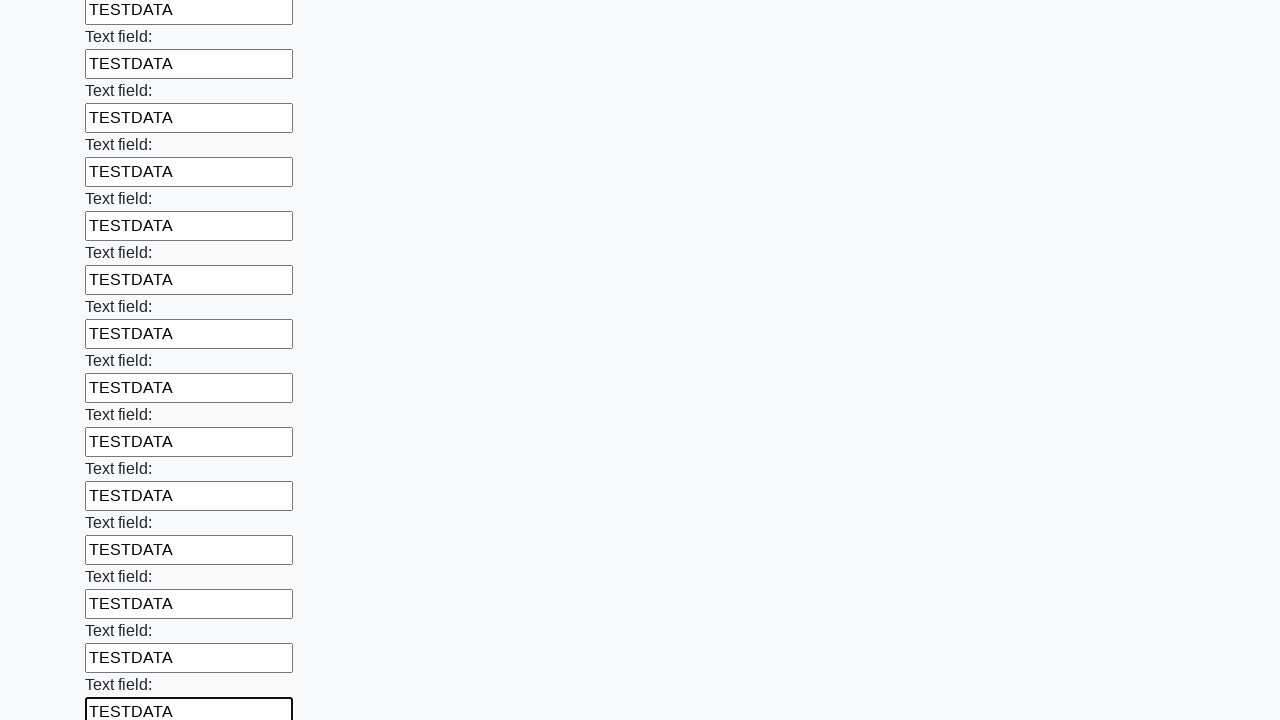

Filled input field with test data on input >> nth=69
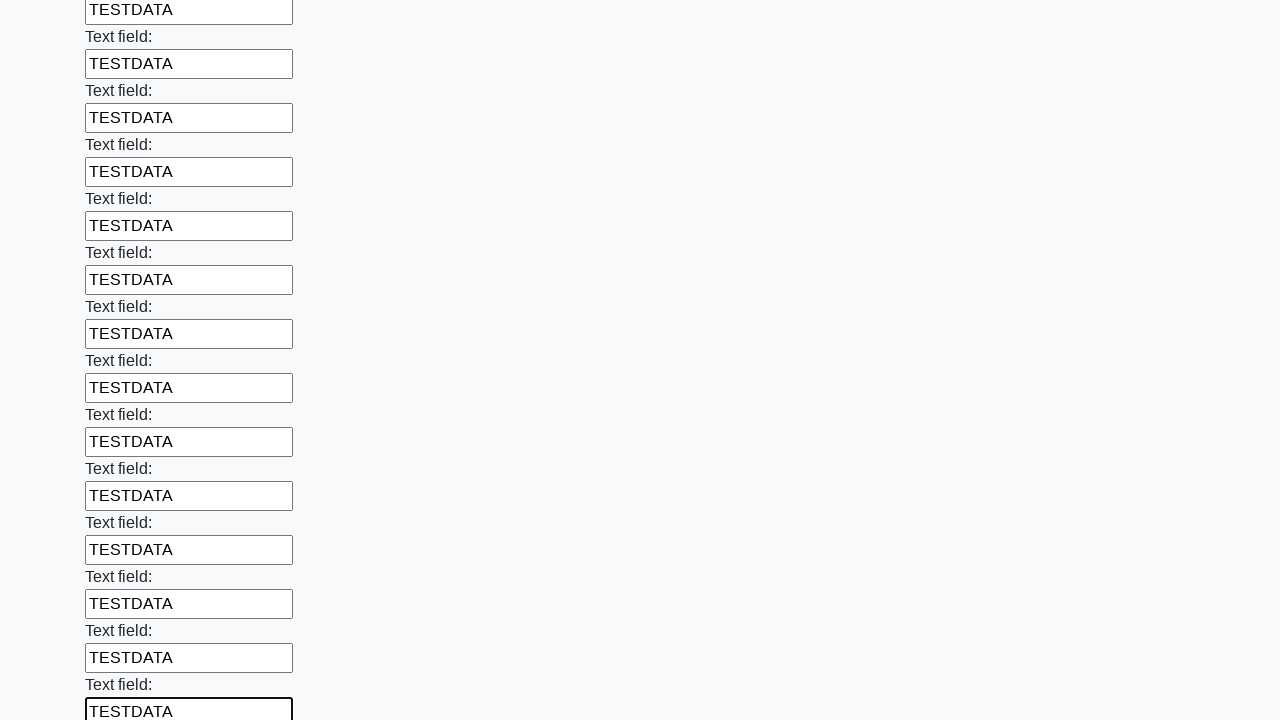

Filled input field with test data on input >> nth=70
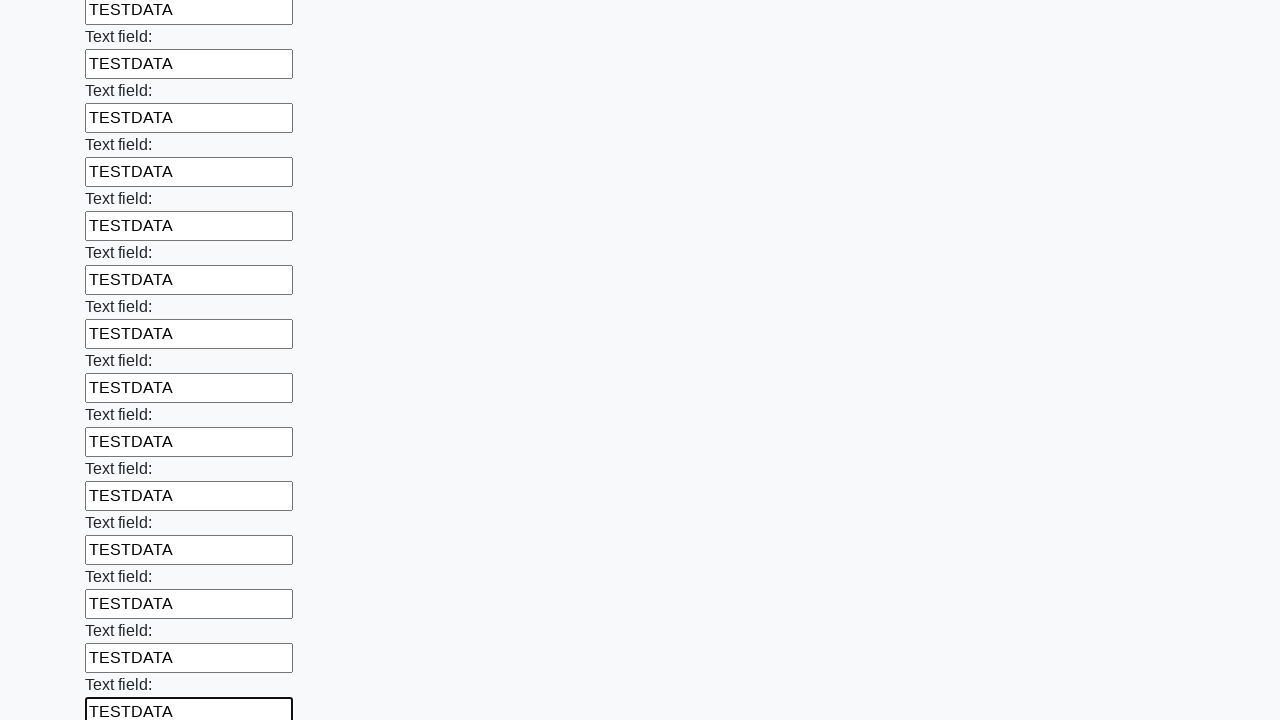

Filled input field with test data on input >> nth=71
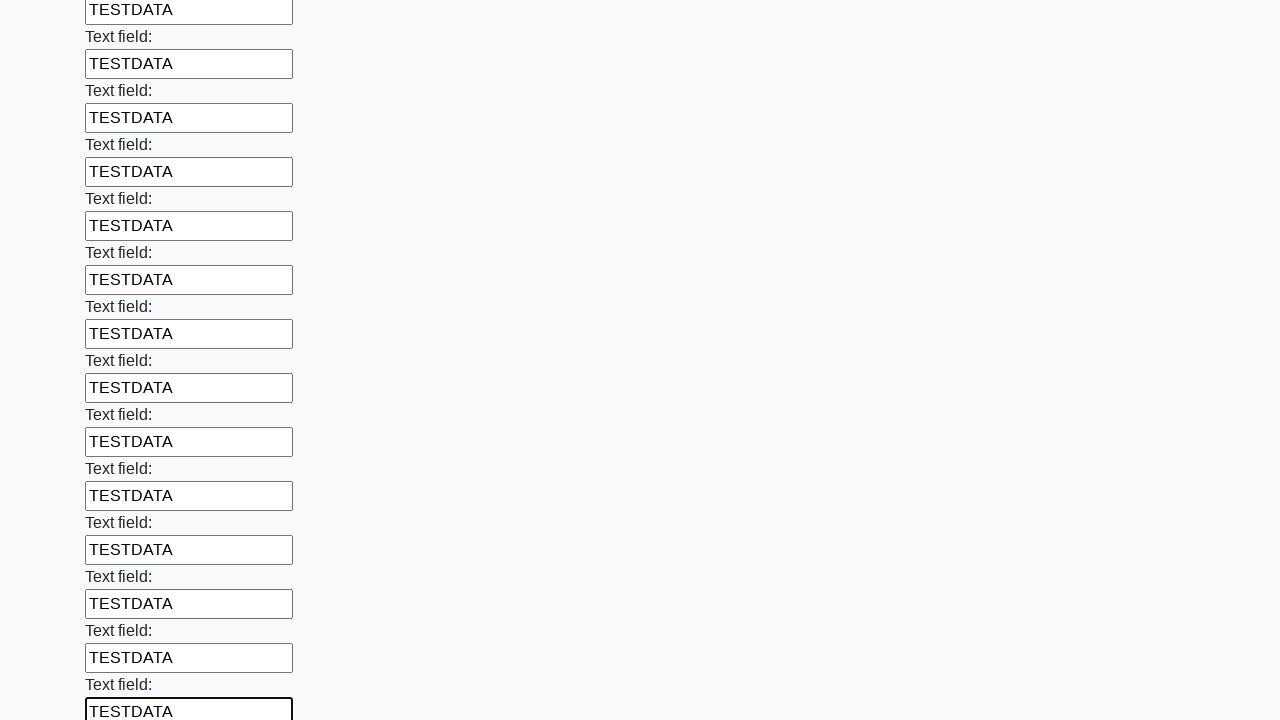

Filled input field with test data on input >> nth=72
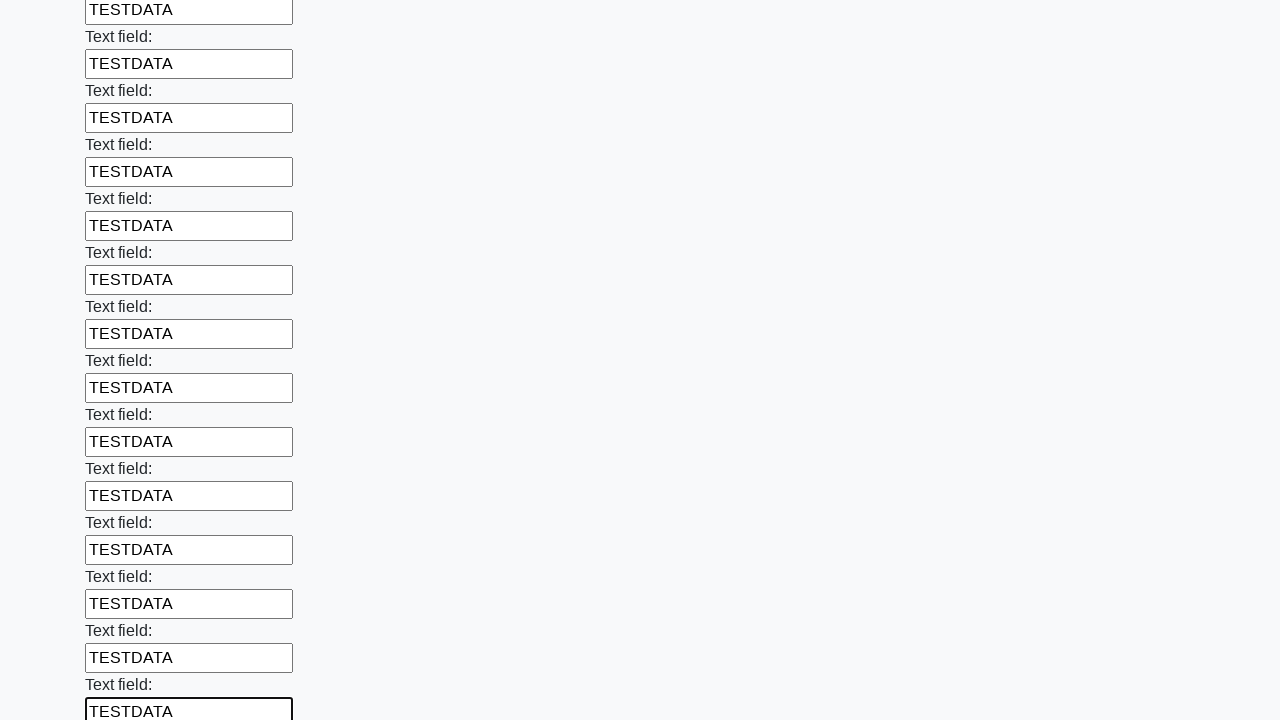

Filled input field with test data on input >> nth=73
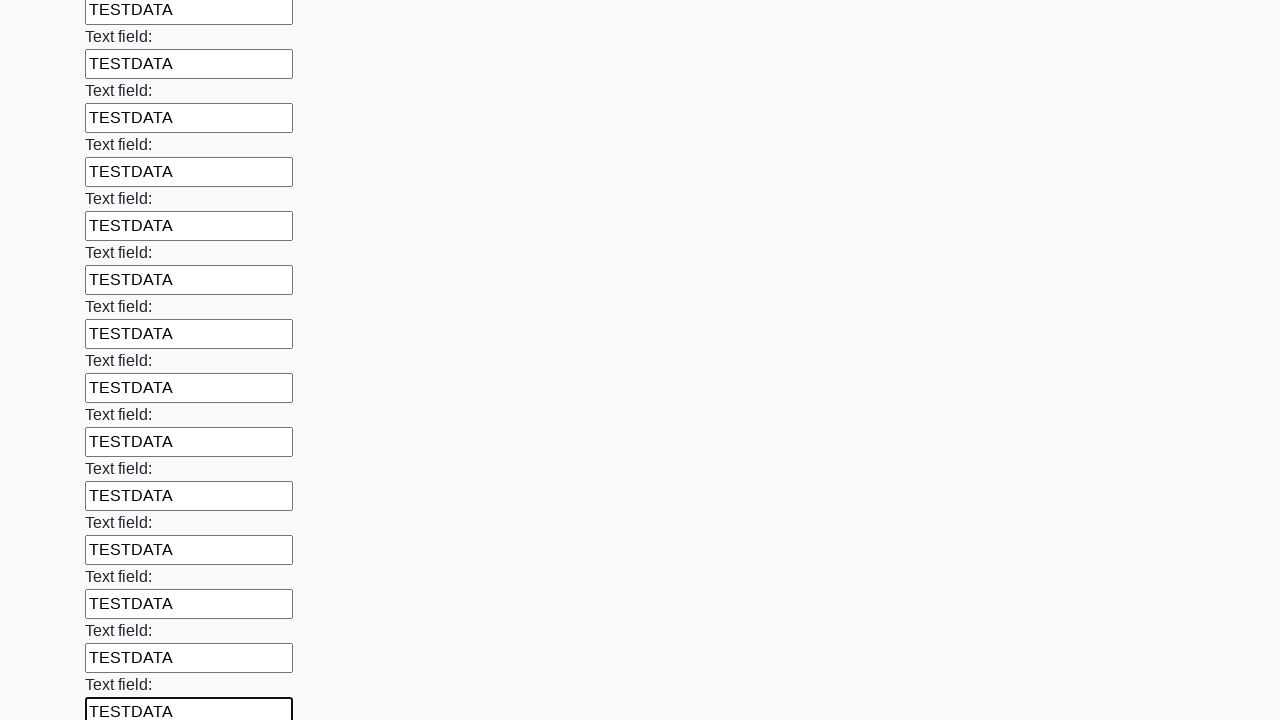

Filled input field with test data on input >> nth=74
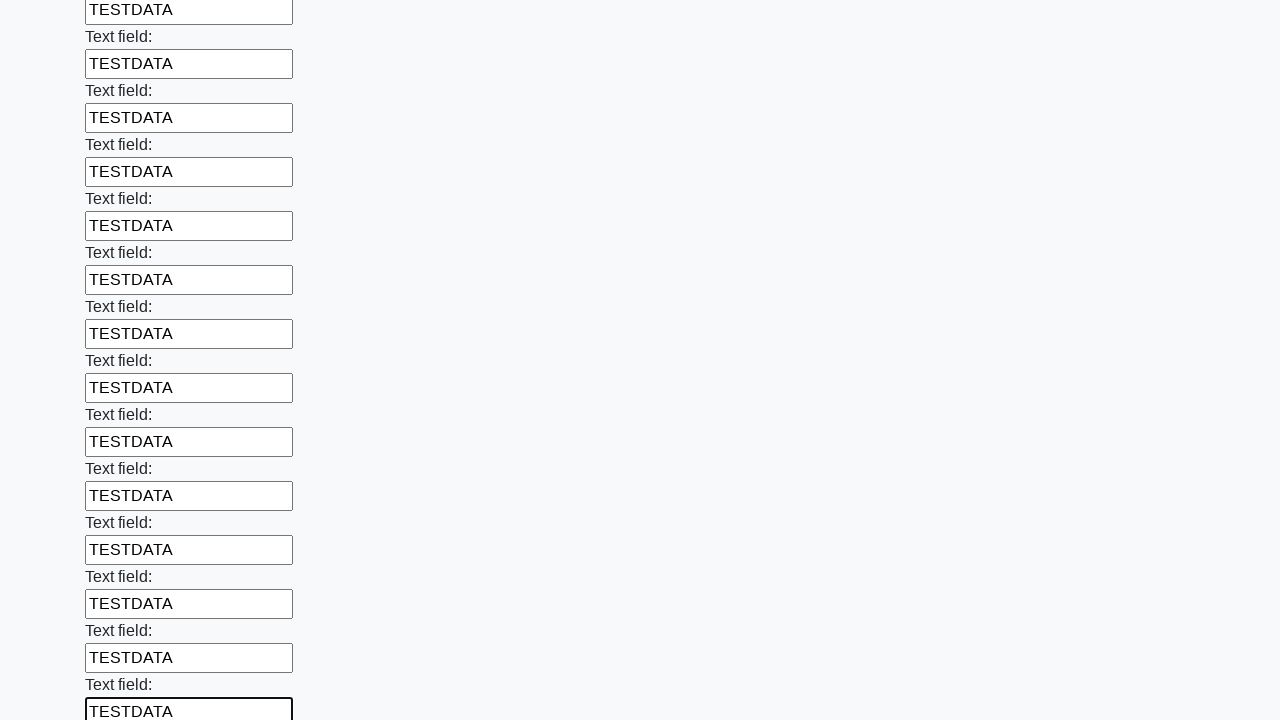

Filled input field with test data on input >> nth=75
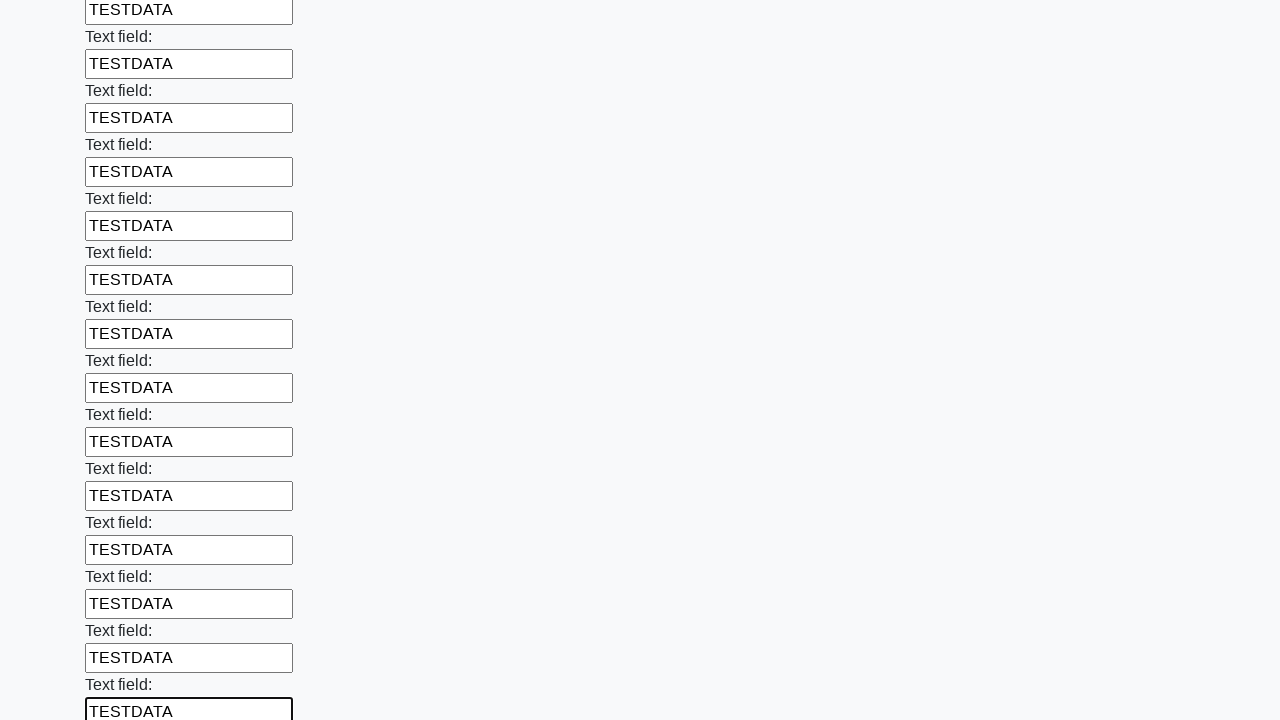

Filled input field with test data on input >> nth=76
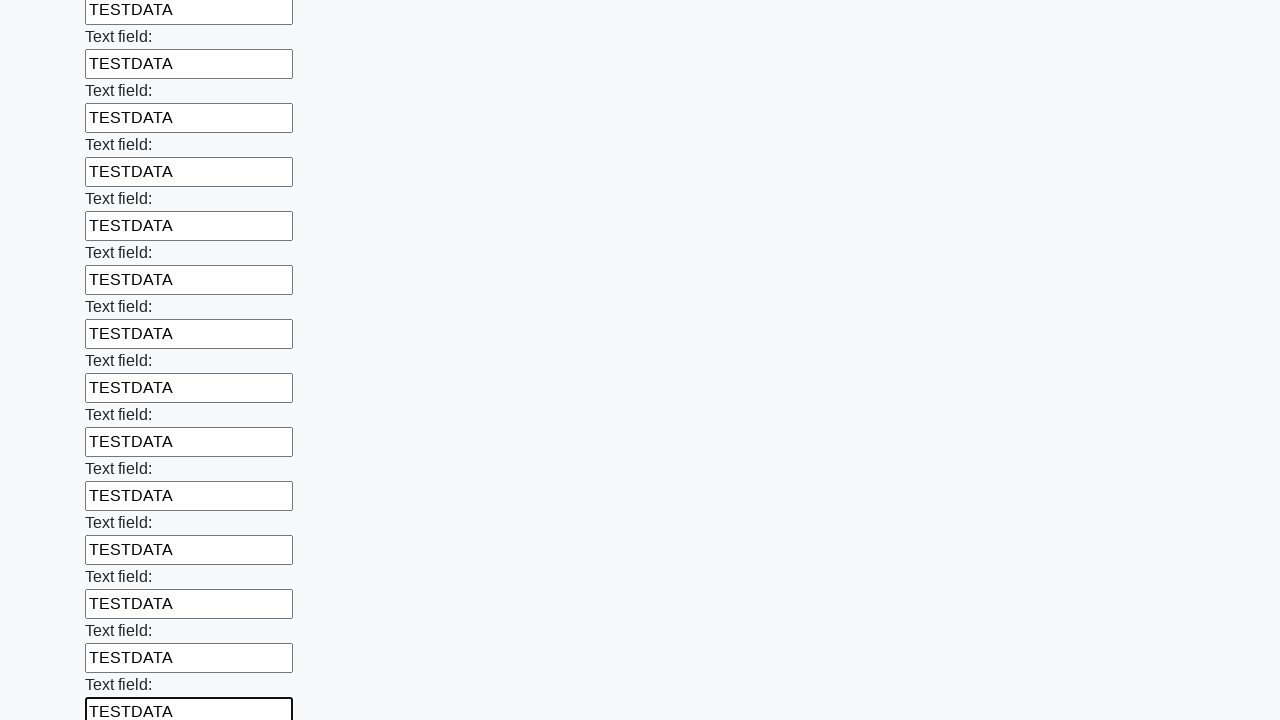

Filled input field with test data on input >> nth=77
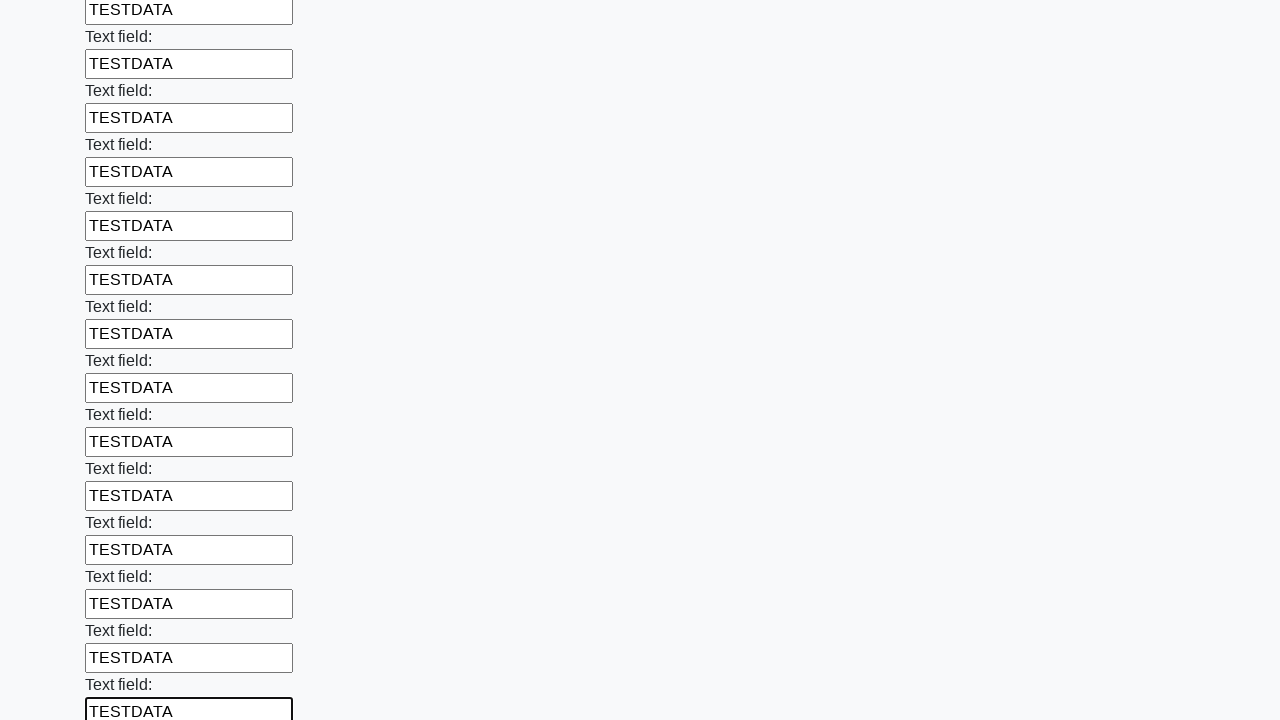

Filled input field with test data on input >> nth=78
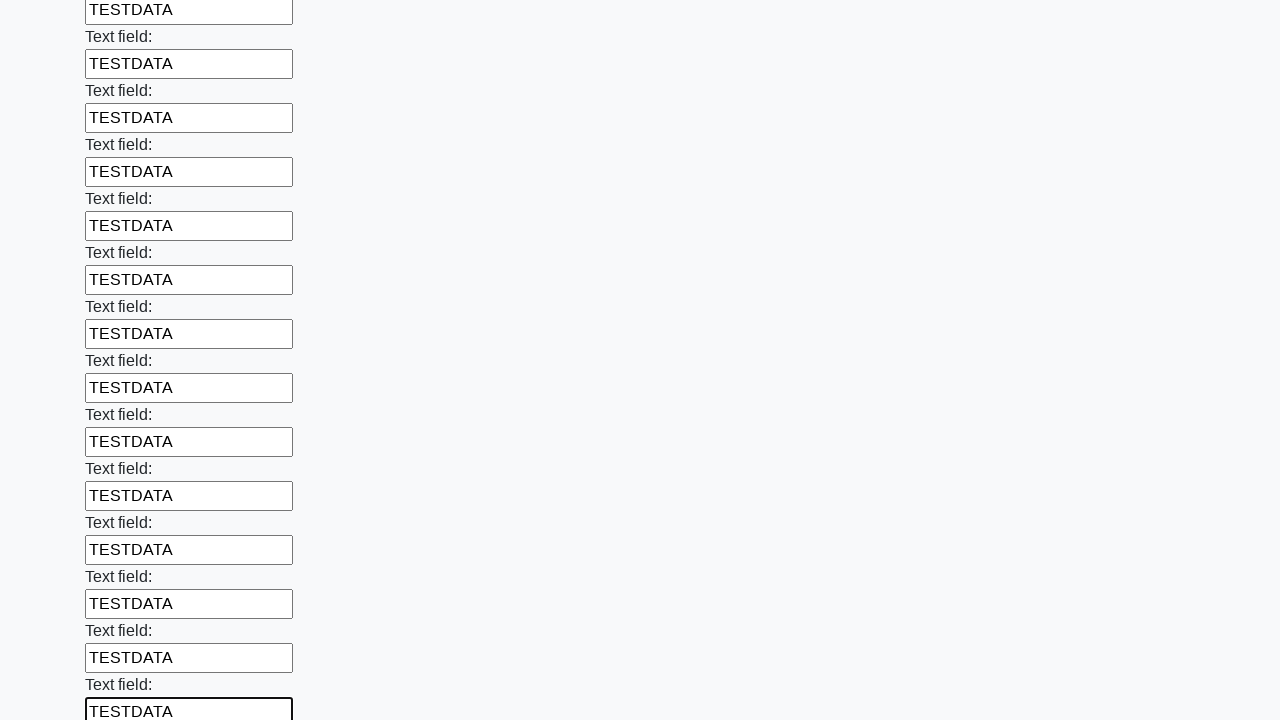

Filled input field with test data on input >> nth=79
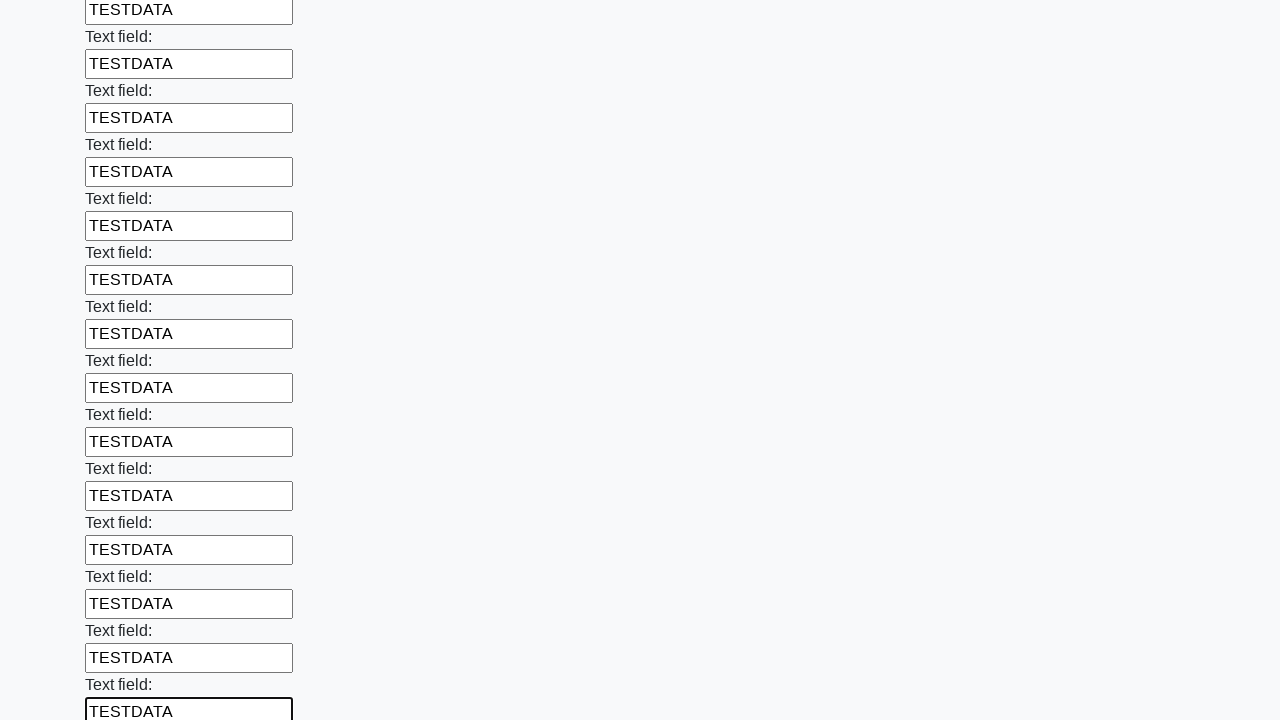

Filled input field with test data on input >> nth=80
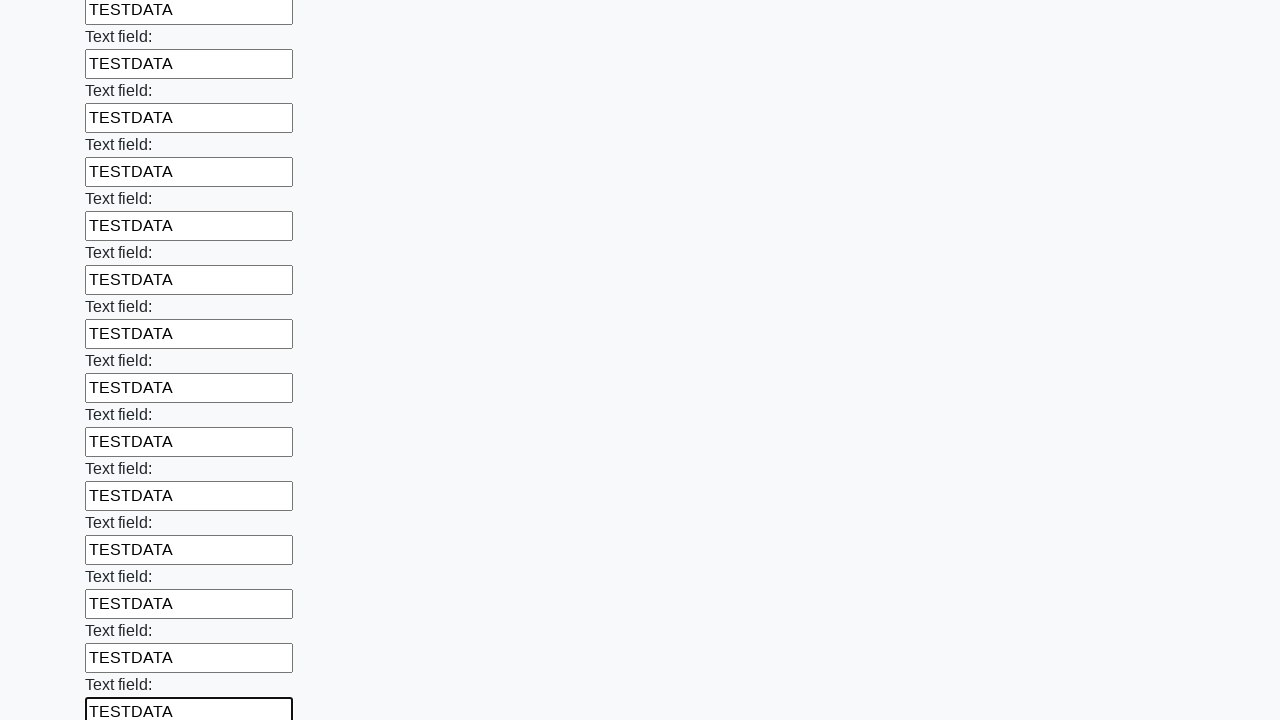

Filled input field with test data on input >> nth=81
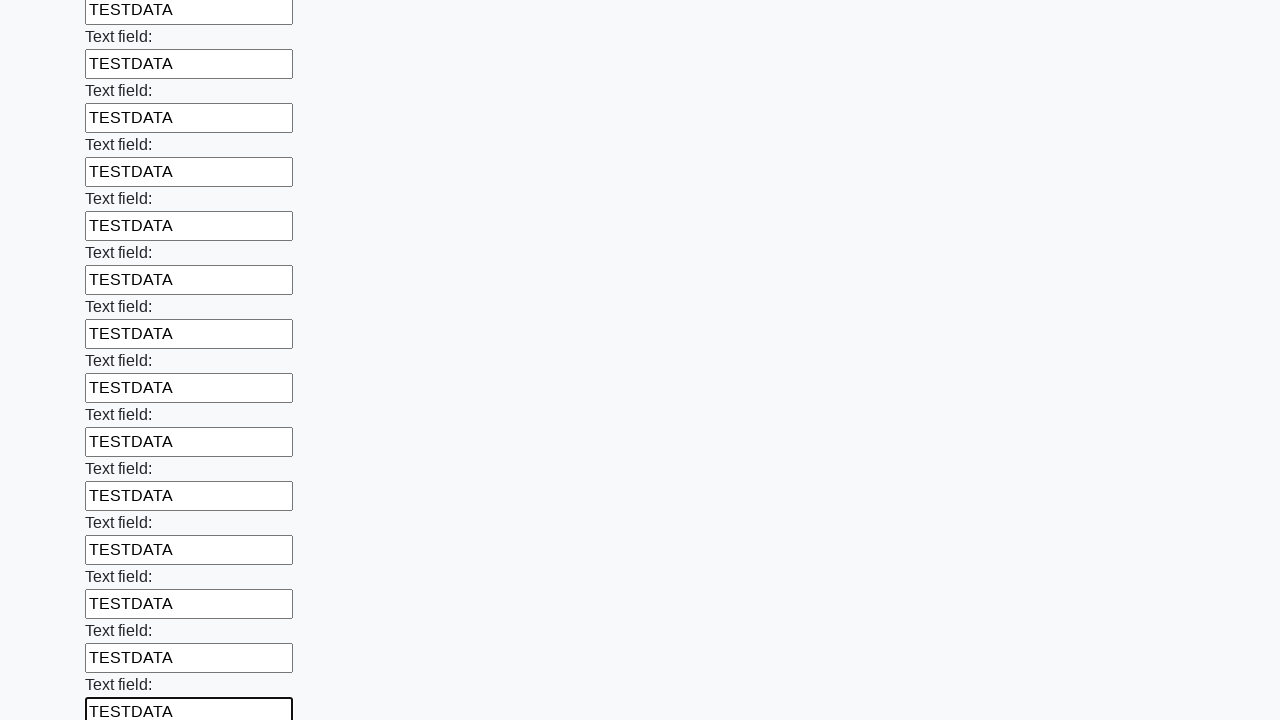

Filled input field with test data on input >> nth=82
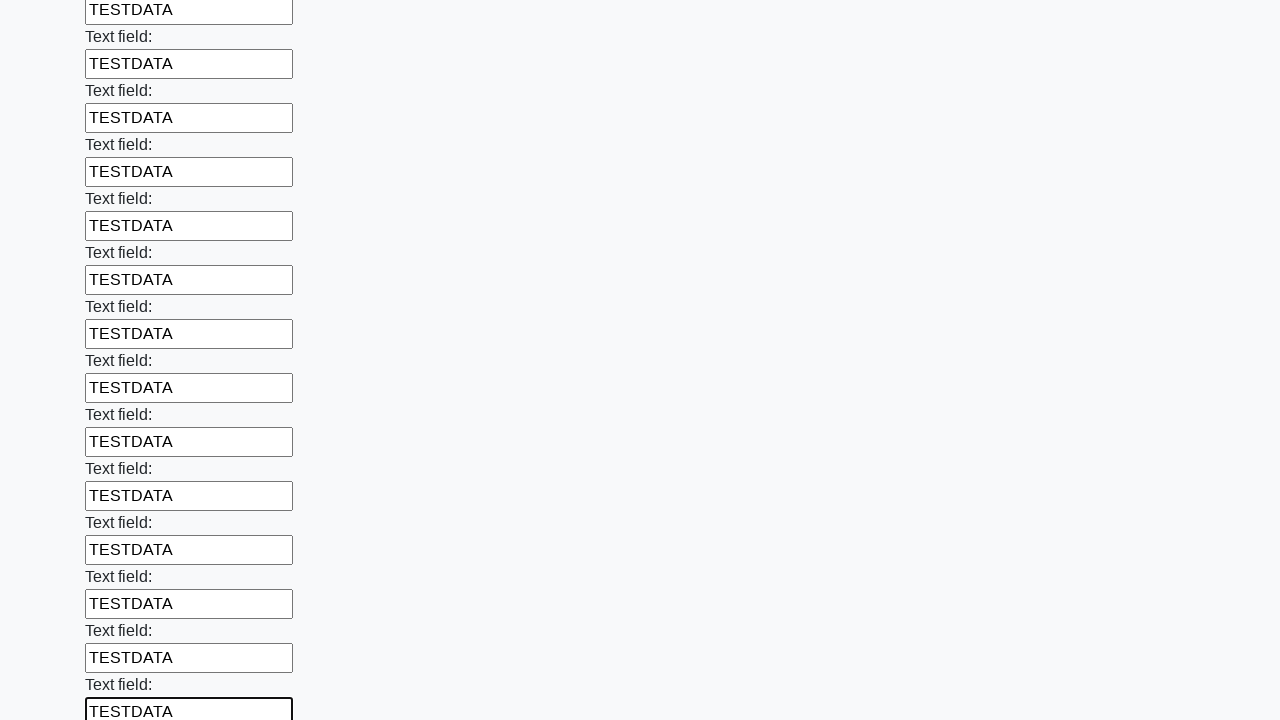

Filled input field with test data on input >> nth=83
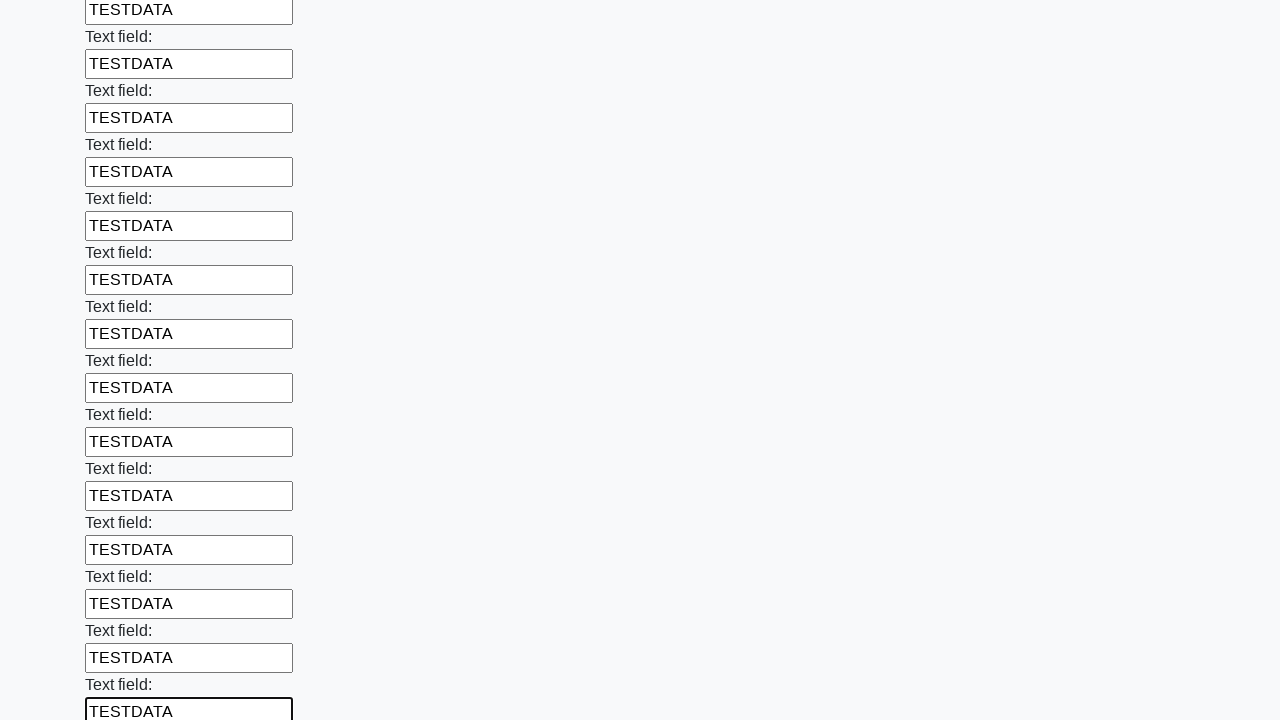

Filled input field with test data on input >> nth=84
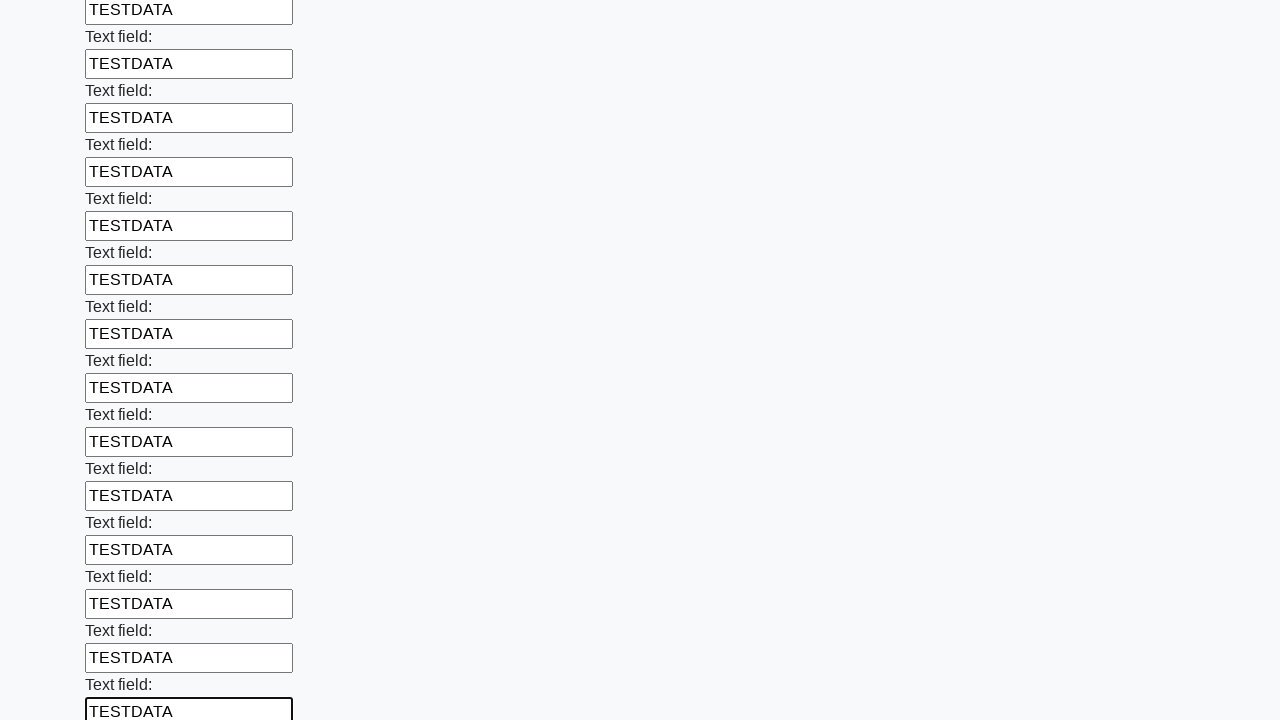

Filled input field with test data on input >> nth=85
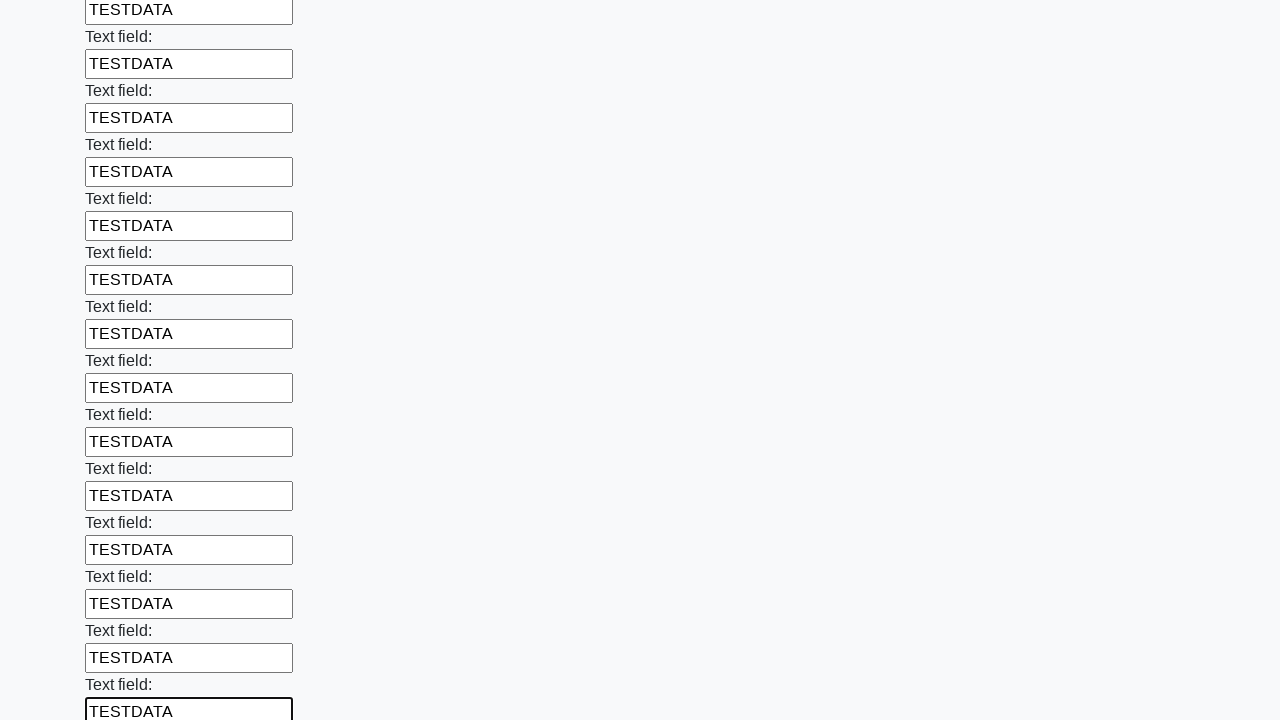

Filled input field with test data on input >> nth=86
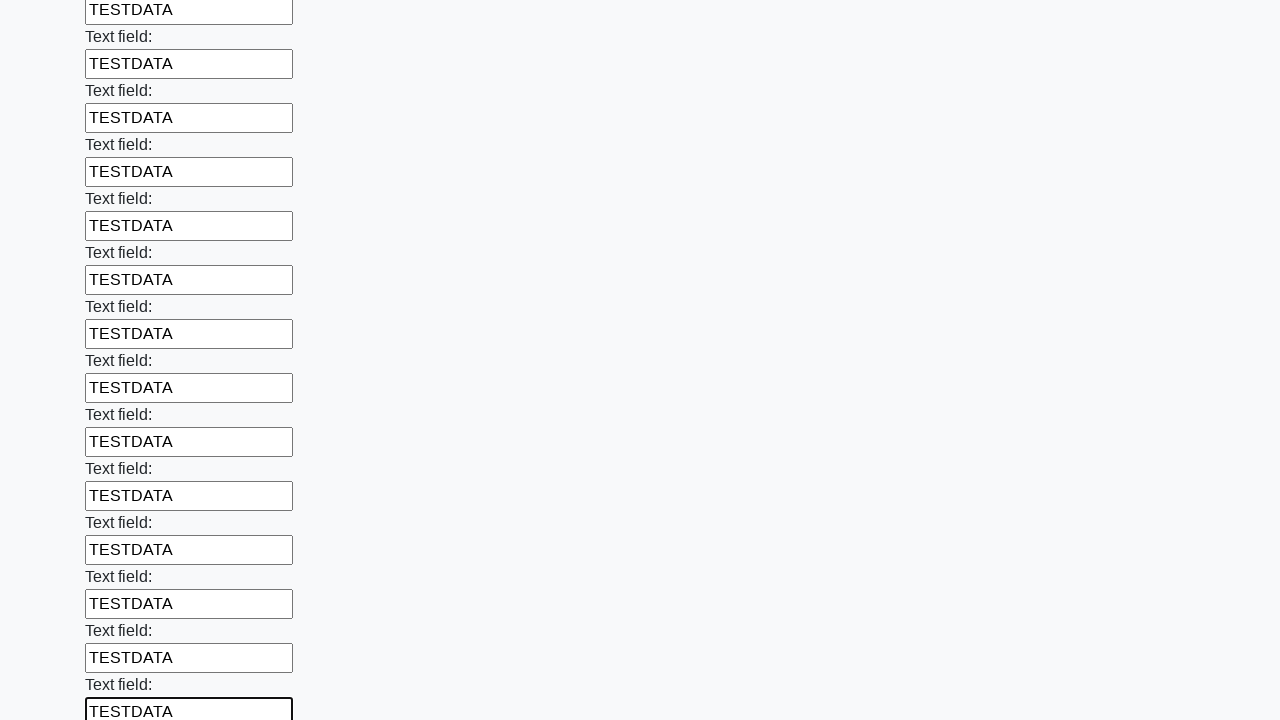

Filled input field with test data on input >> nth=87
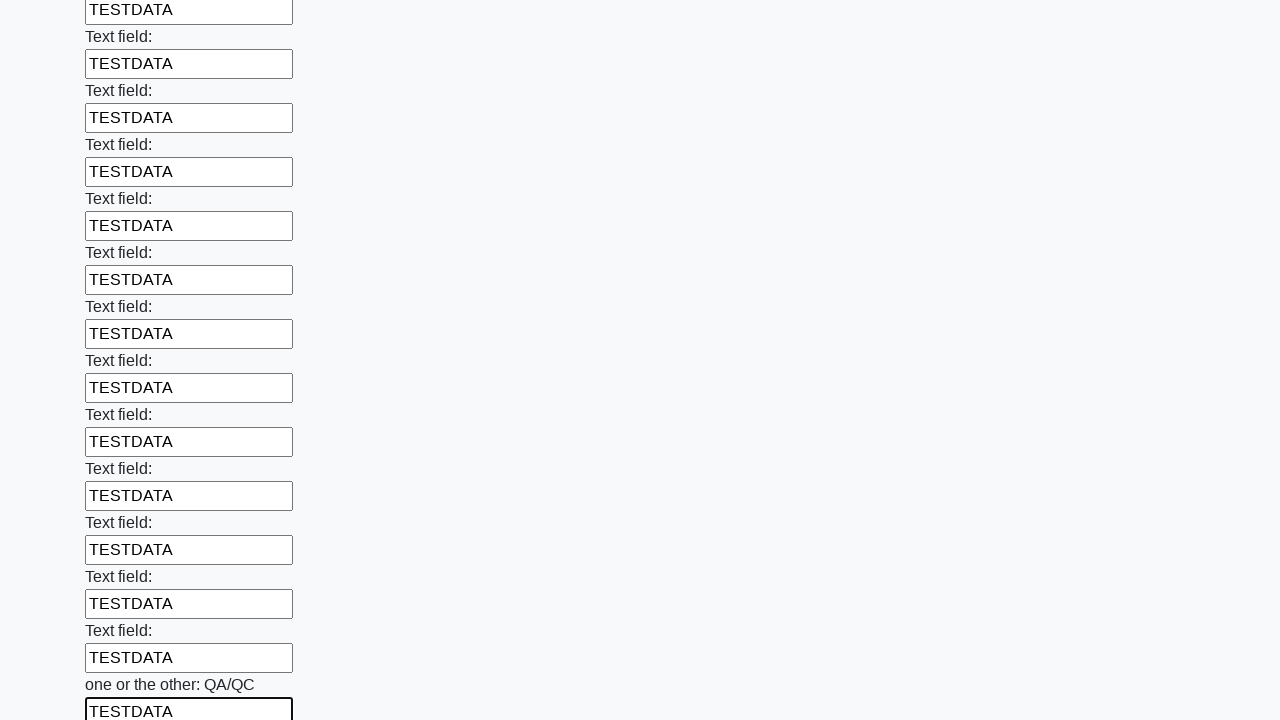

Filled input field with test data on input >> nth=88
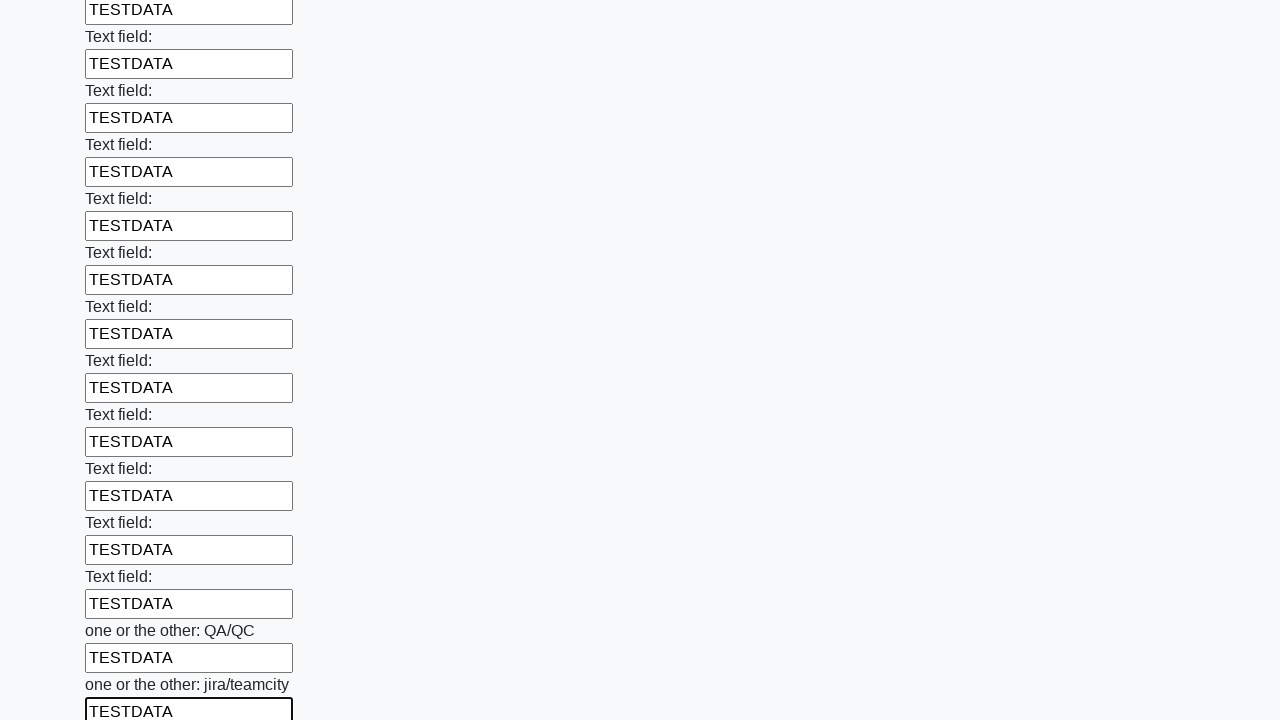

Filled input field with test data on input >> nth=89
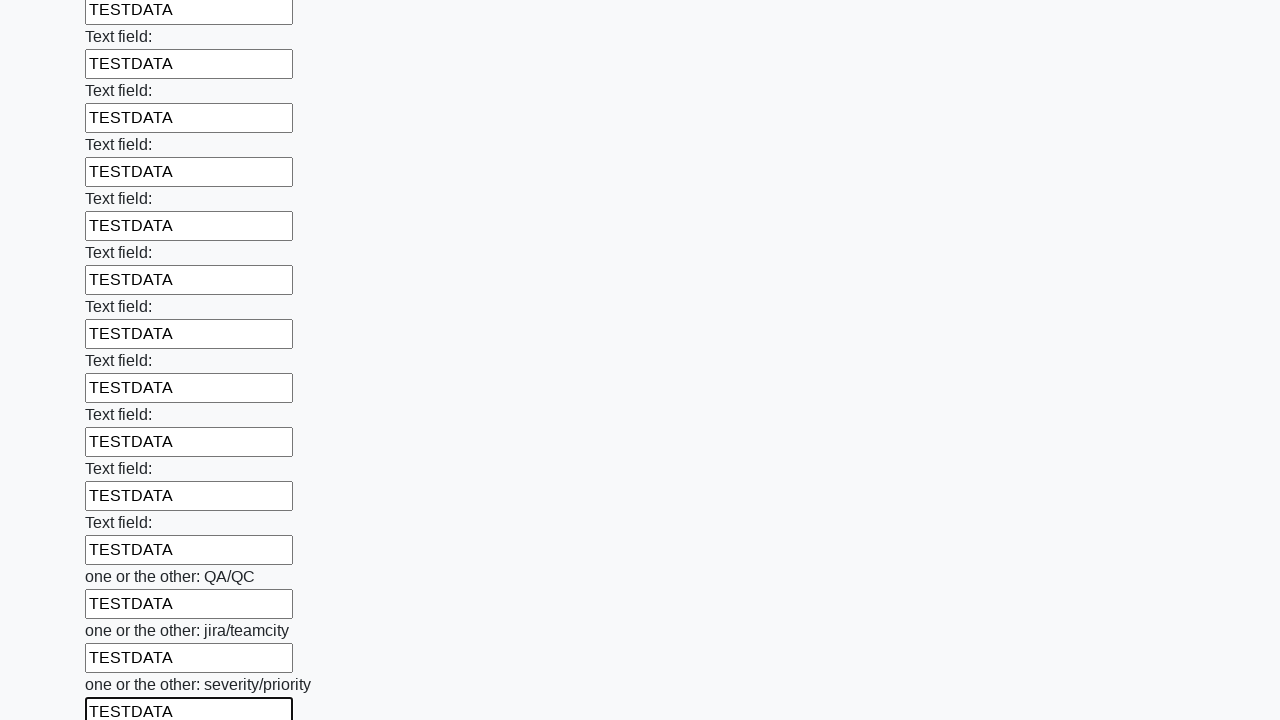

Filled input field with test data on input >> nth=90
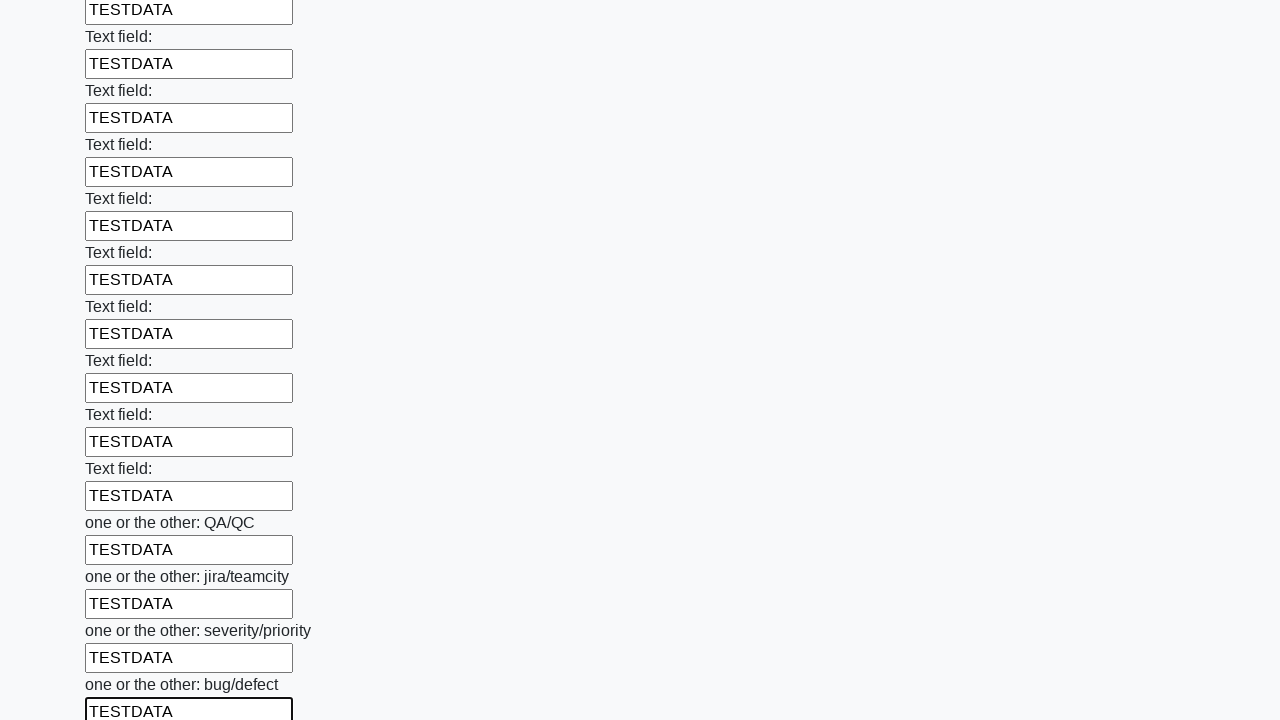

Filled input field with test data on input >> nth=91
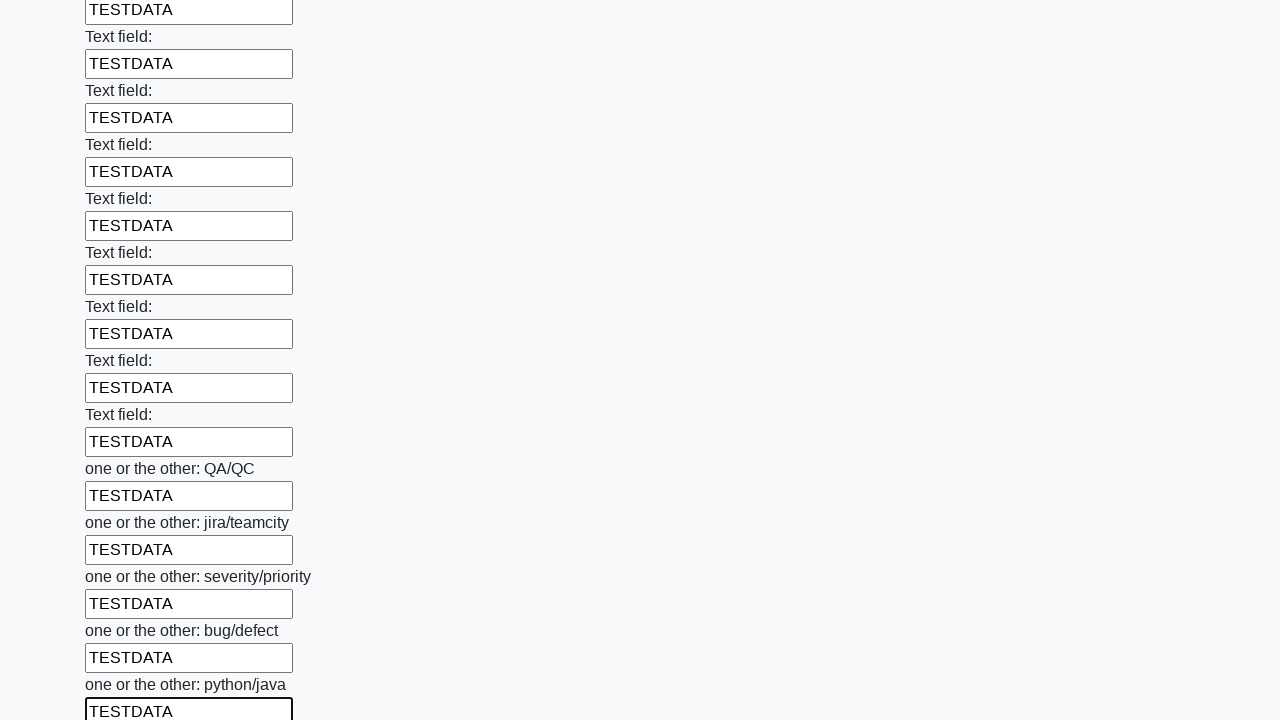

Filled input field with test data on input >> nth=92
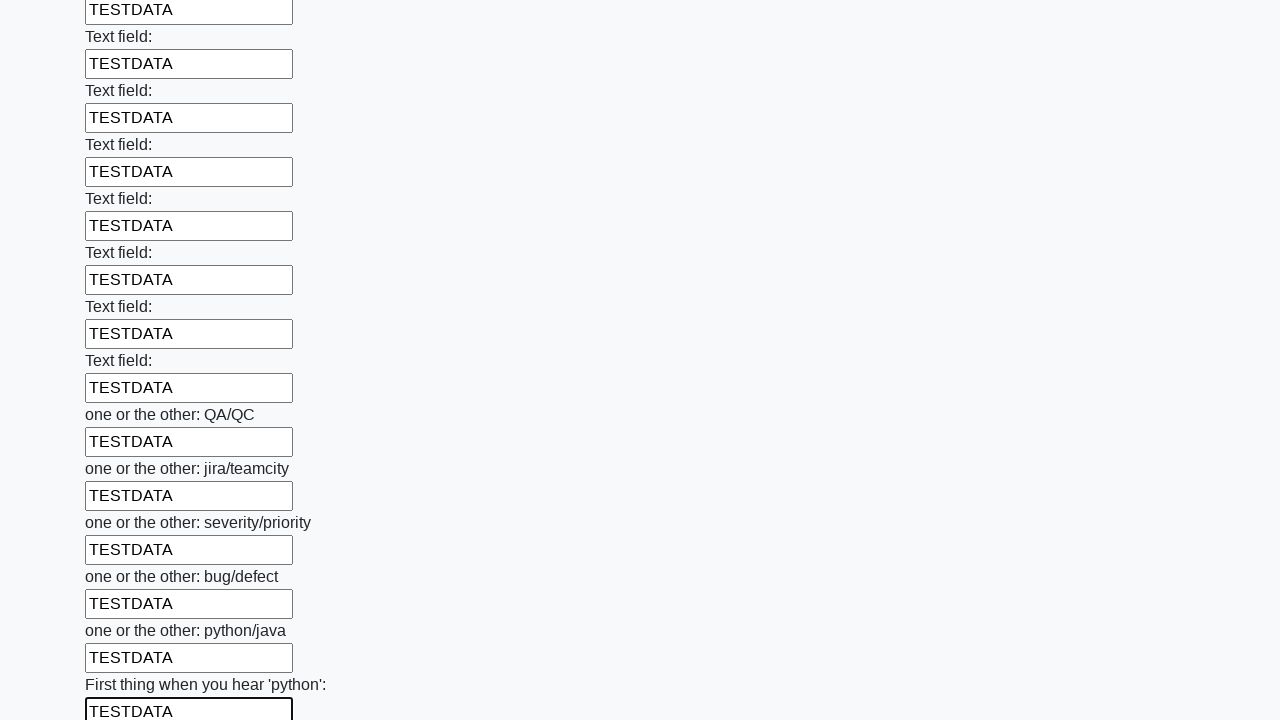

Filled input field with test data on input >> nth=93
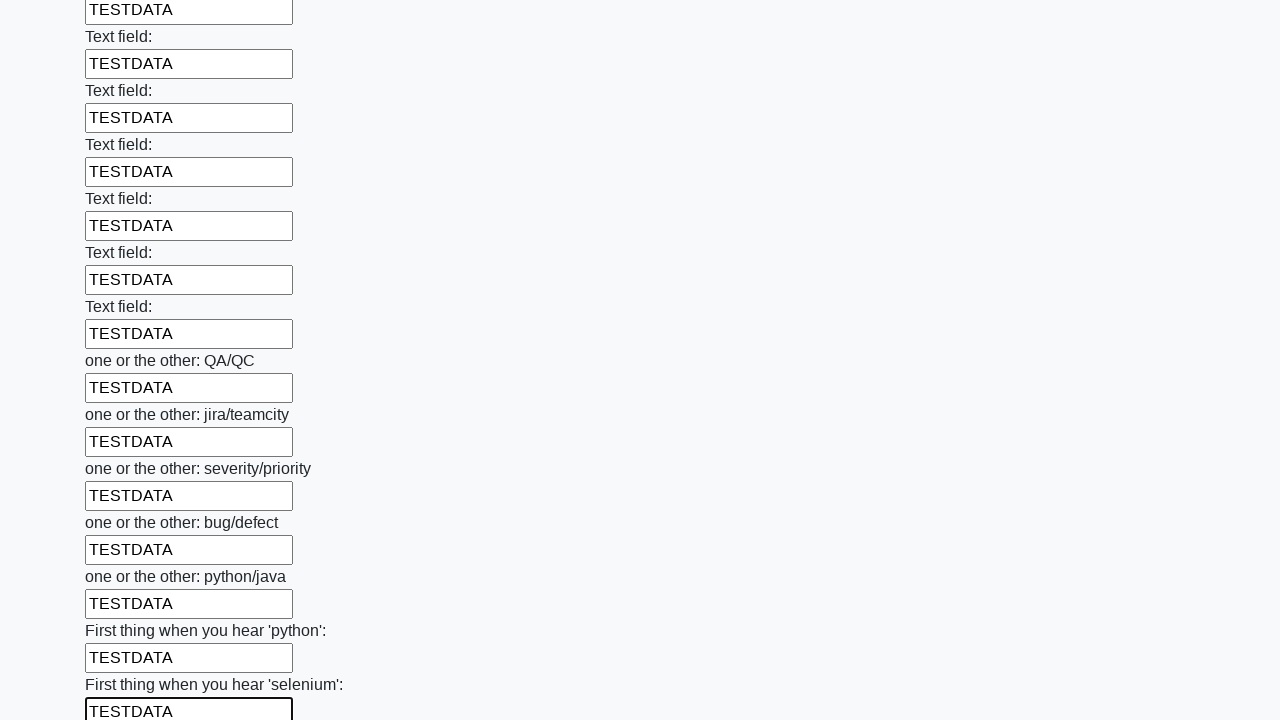

Filled input field with test data on input >> nth=94
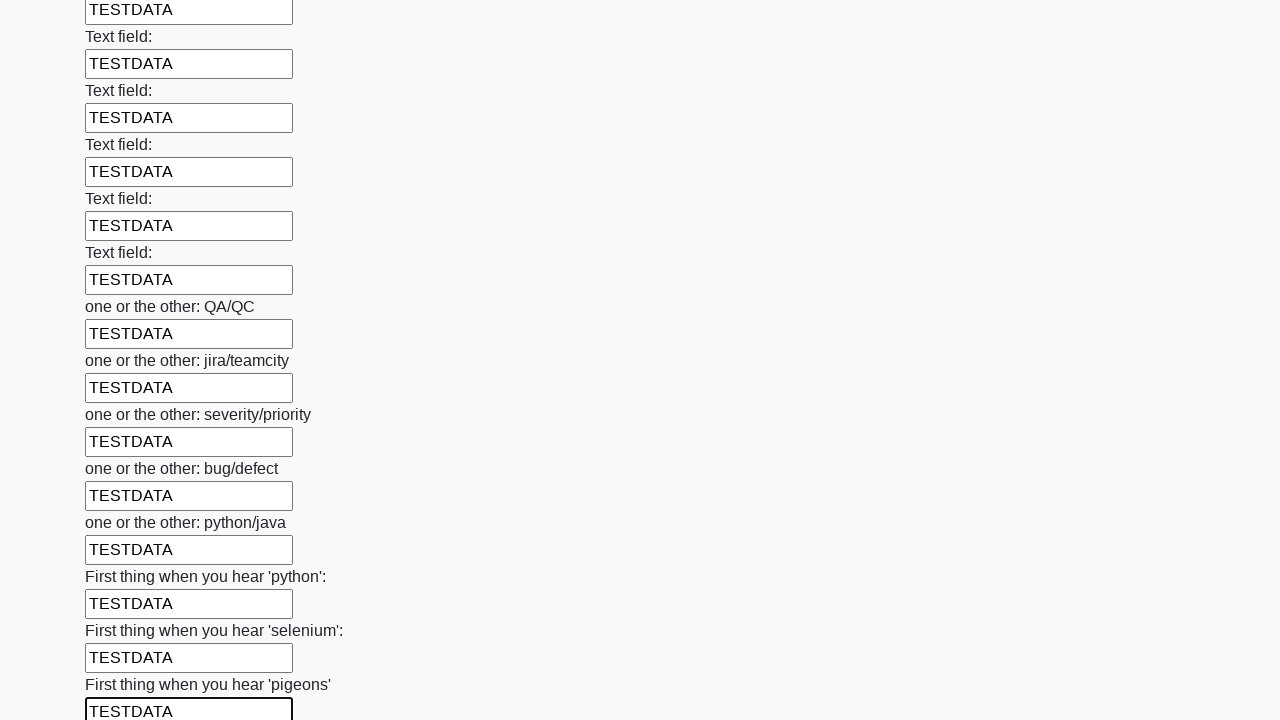

Filled input field with test data on input >> nth=95
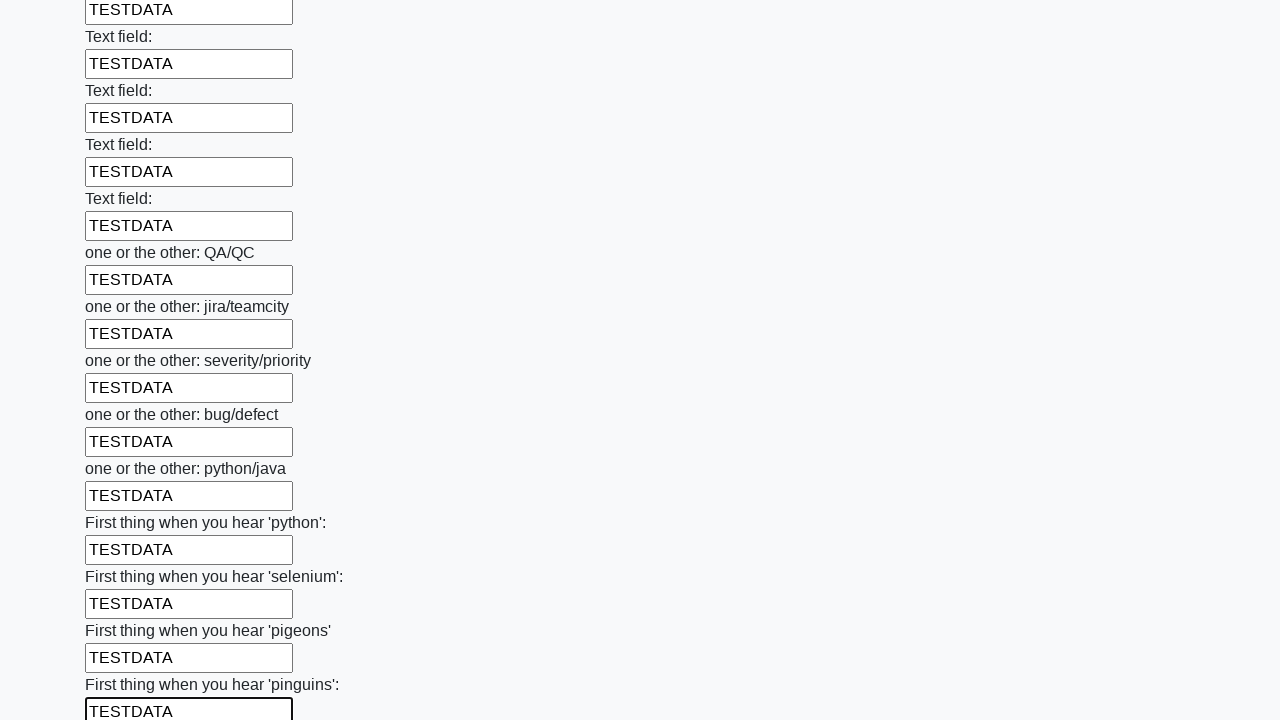

Filled input field with test data on input >> nth=96
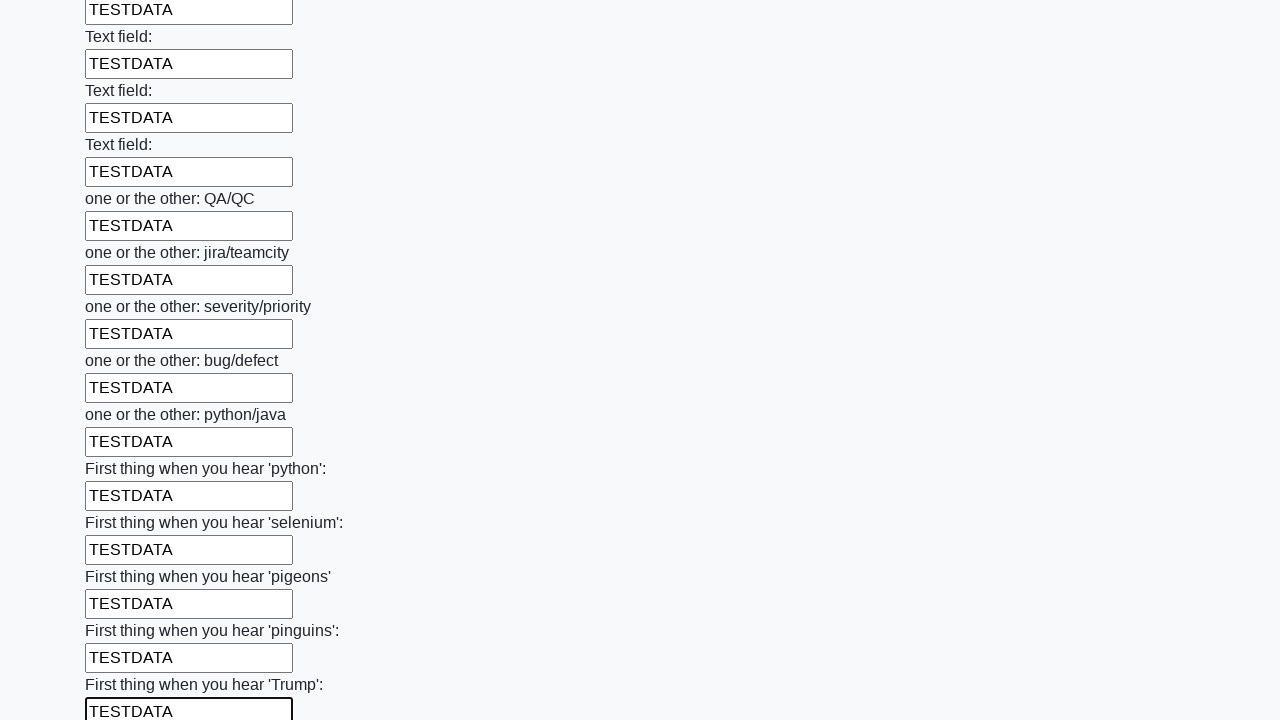

Filled input field with test data on input >> nth=97
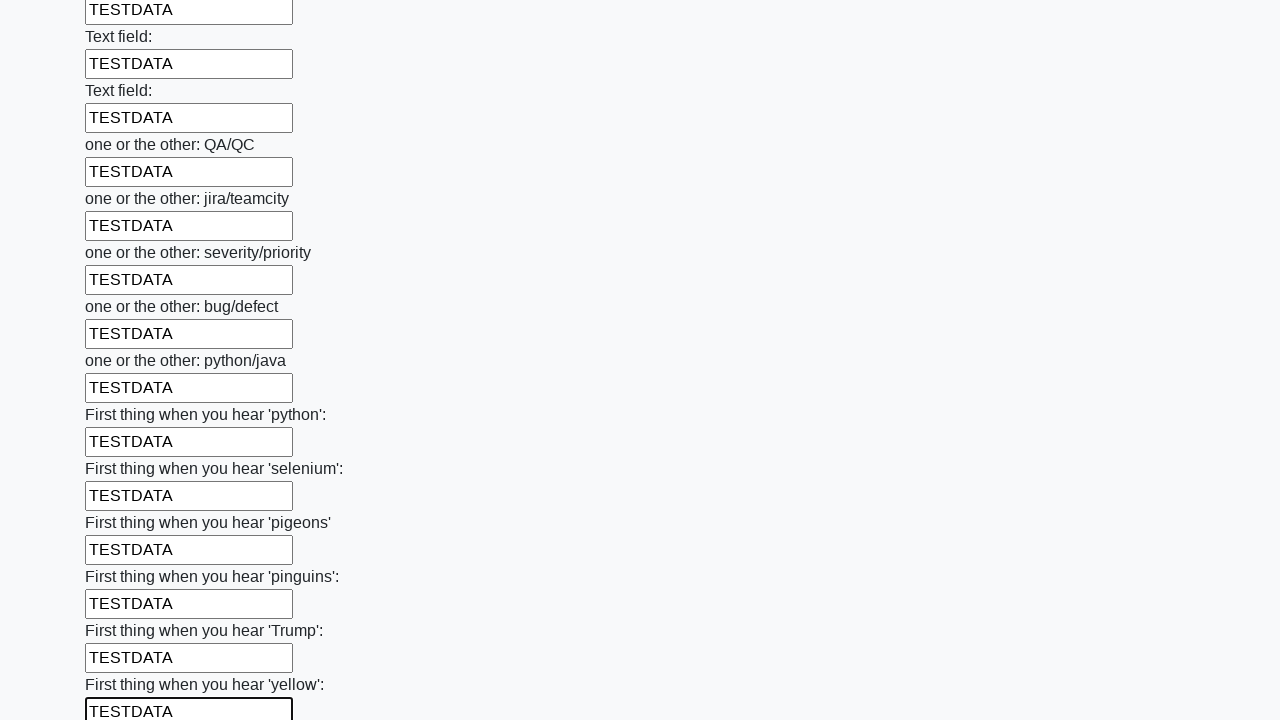

Filled input field with test data on input >> nth=98
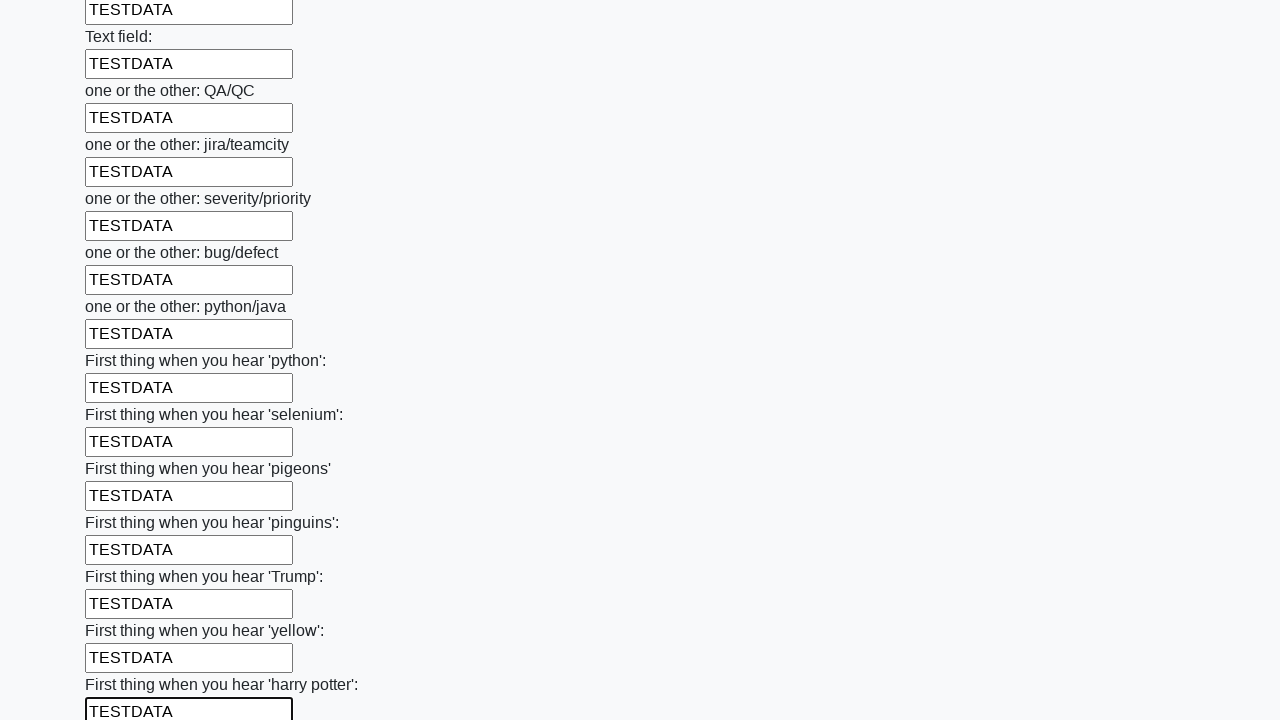

Filled input field with test data on input >> nth=99
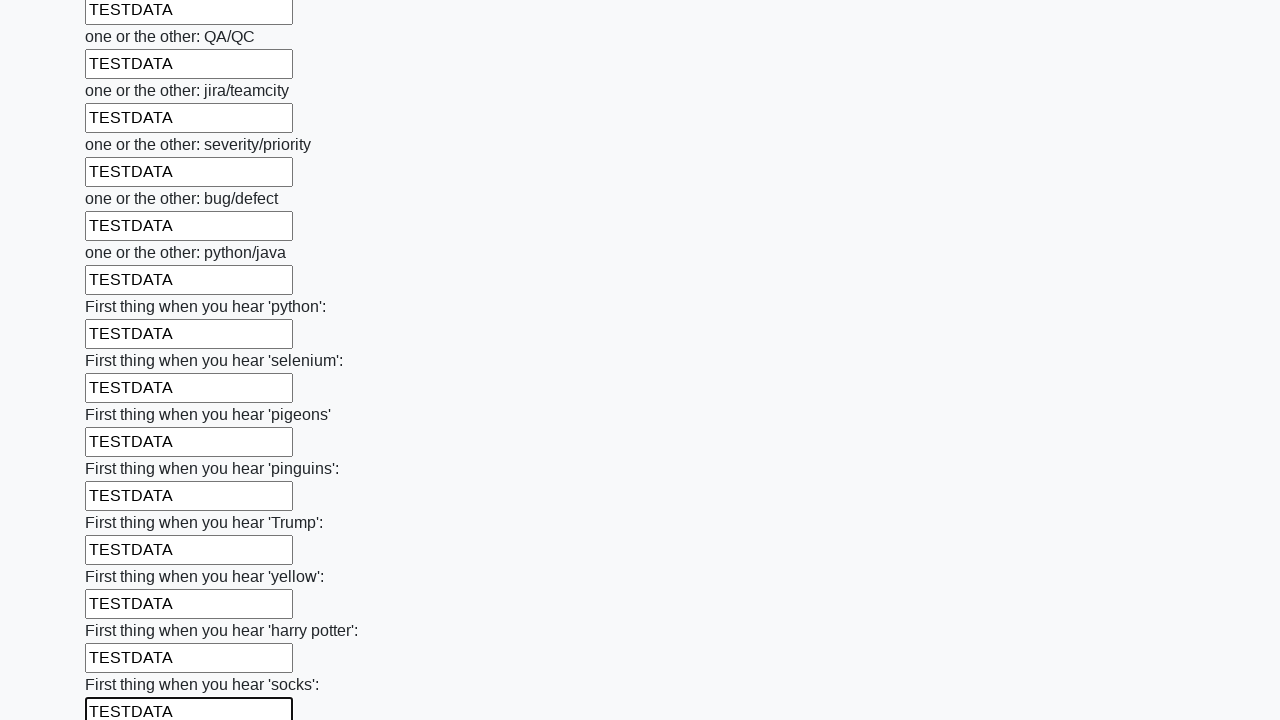

Clicked the form submit button at (123, 611) on button.btn
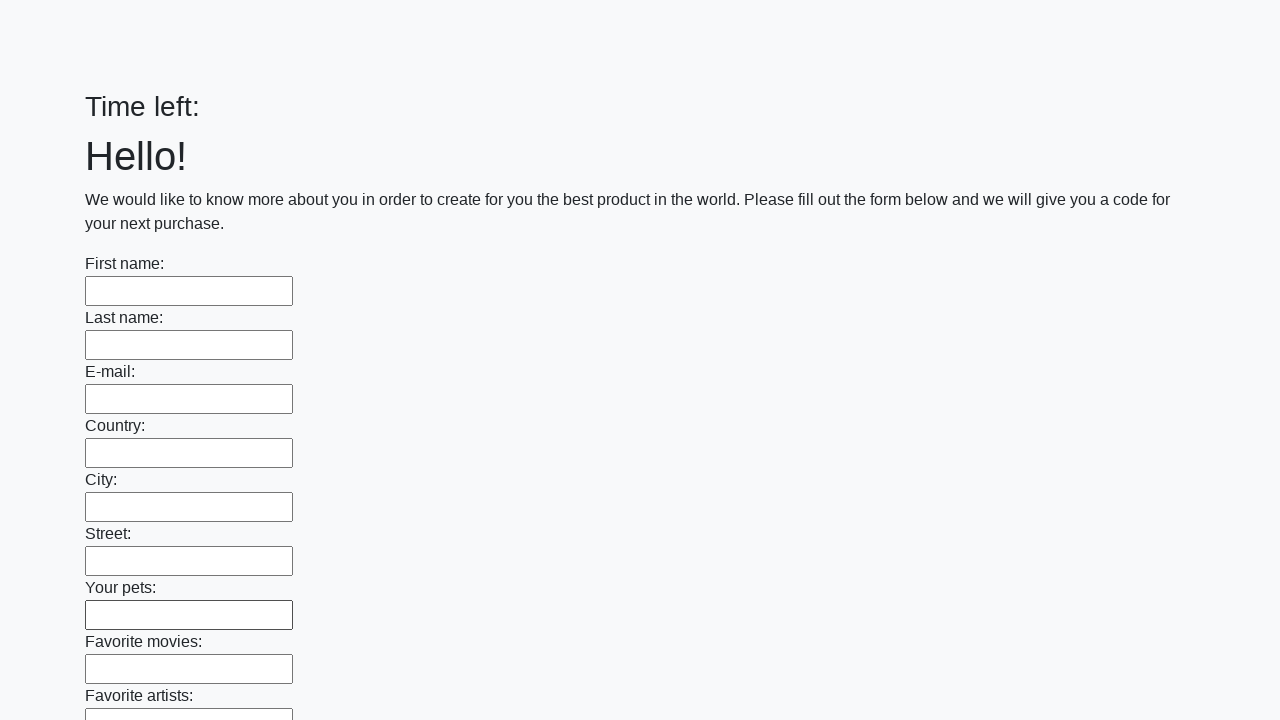

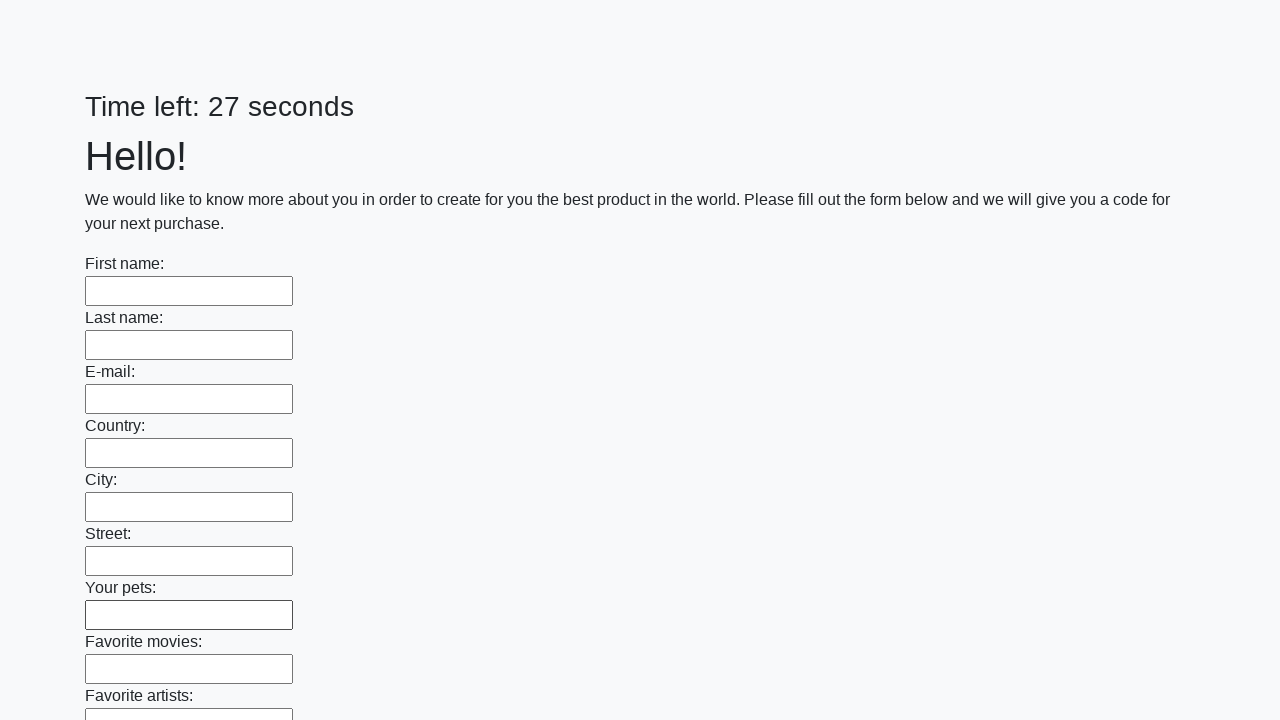